Tests filling a large form with multiple input fields by entering sequential numeric values into each input, then submitting the form by clicking a button.

Starting URL: http://suninjuly.github.io/huge_form.html

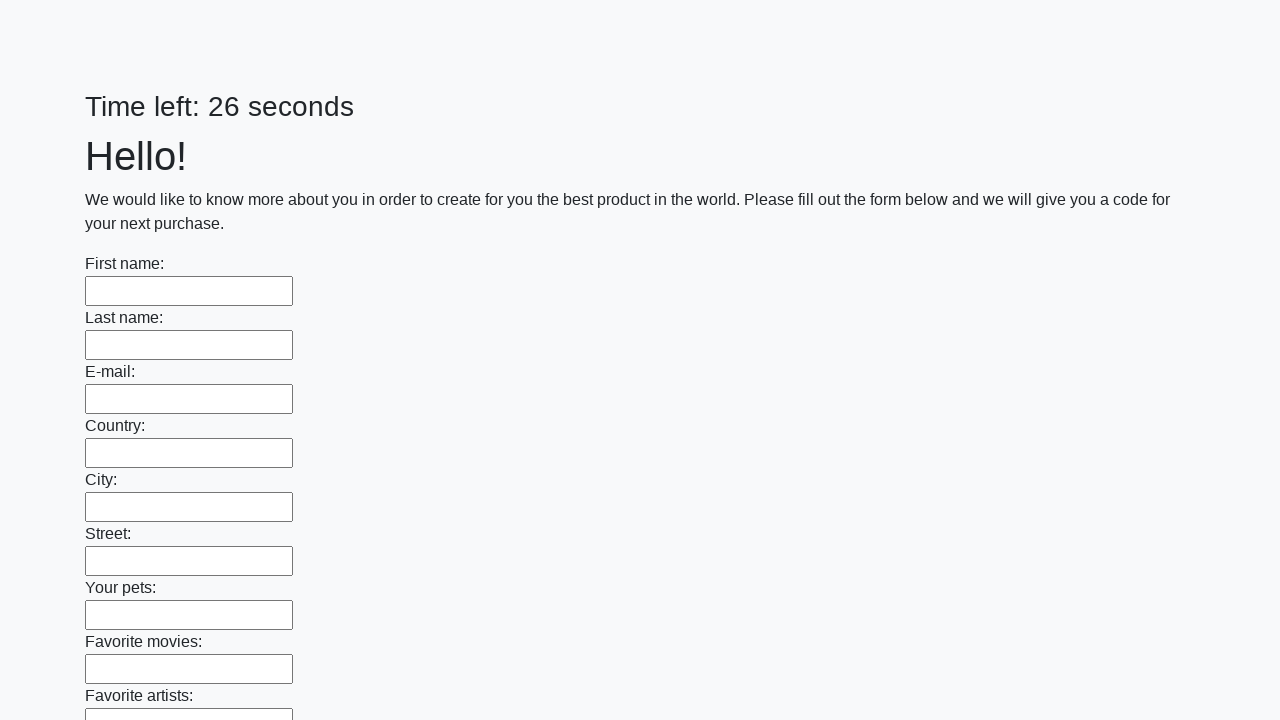

Navigated to huge form page
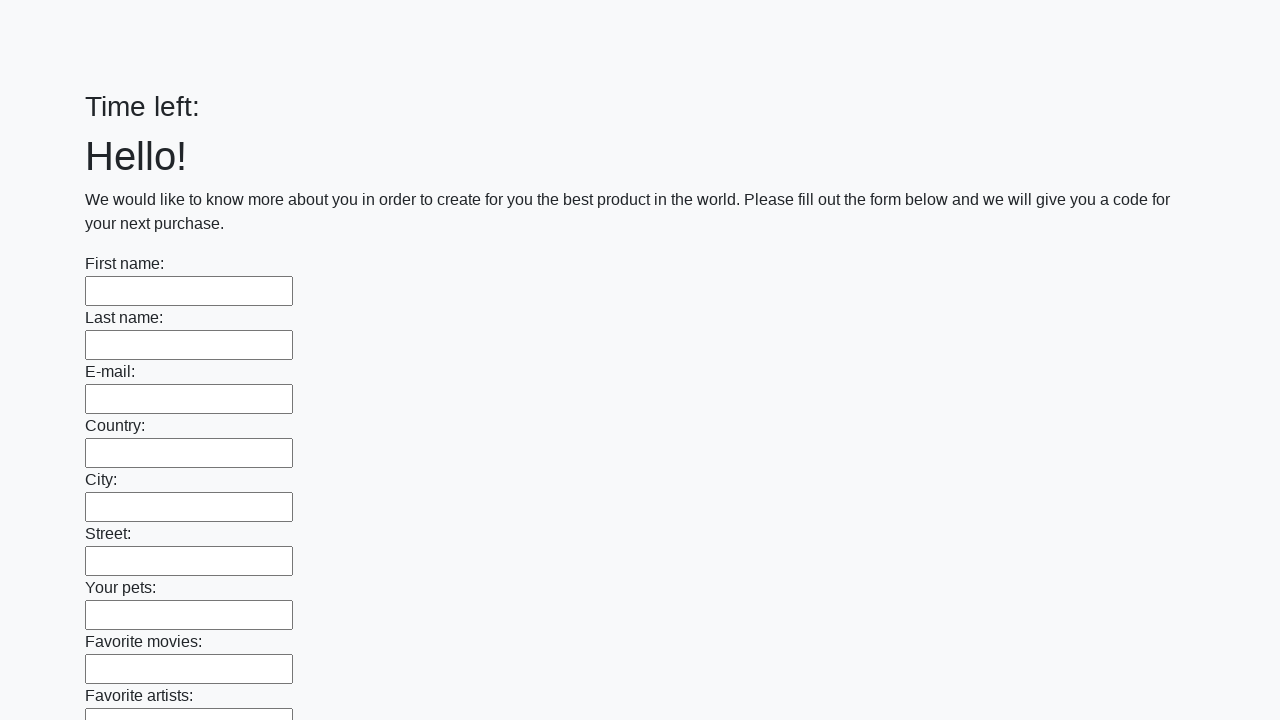

Located all input elements on the form
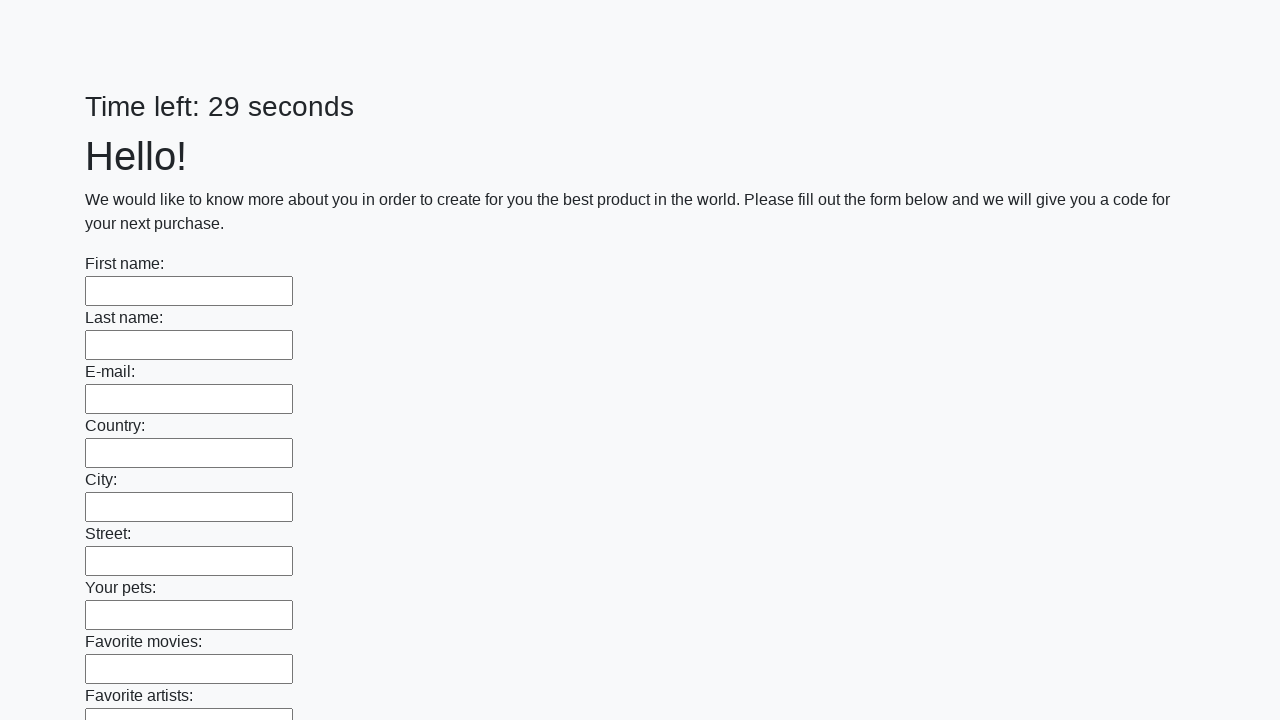

Filled input field with value 990 on input >> nth=0
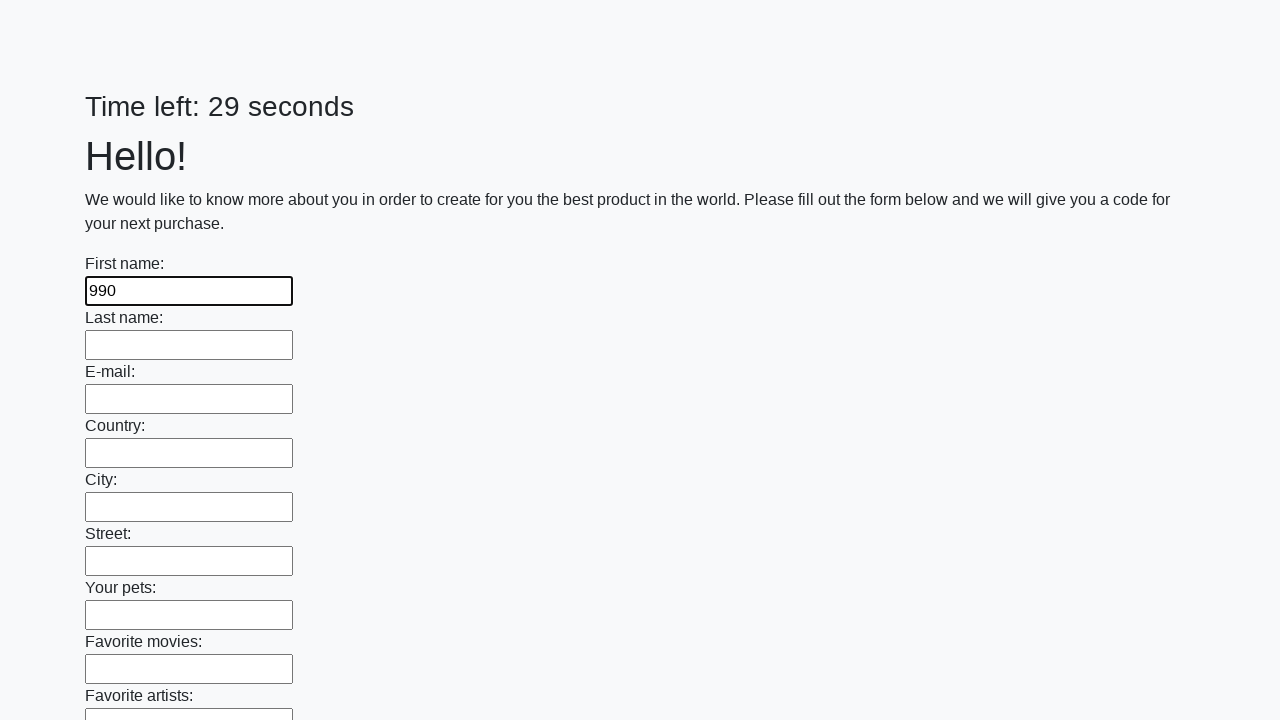

Filled input field with value 980 on input >> nth=1
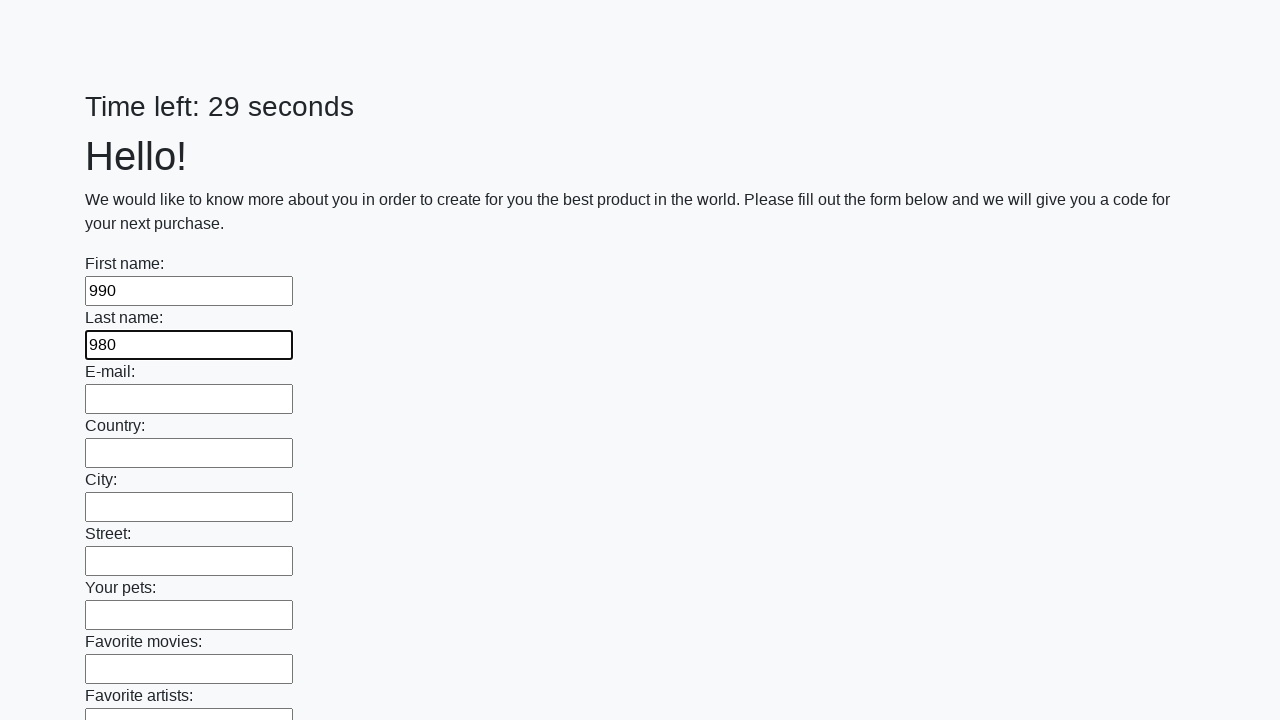

Filled input field with value 970 on input >> nth=2
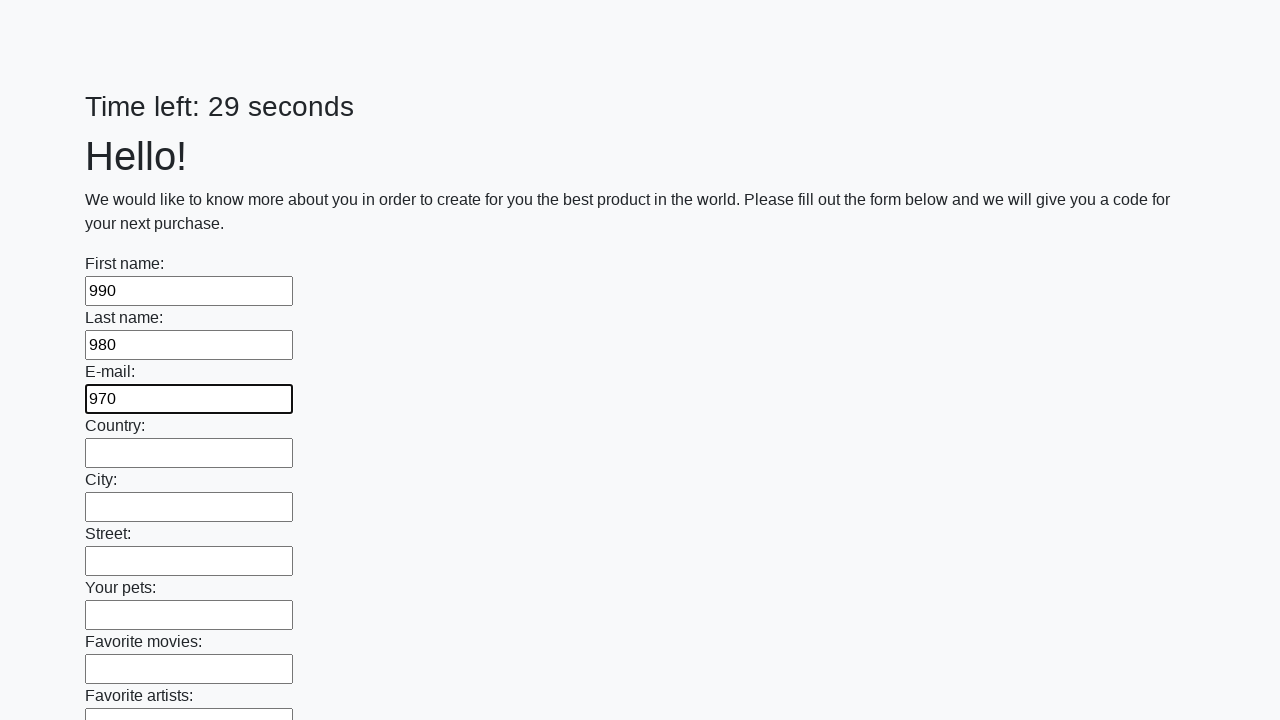

Filled input field with value 960 on input >> nth=3
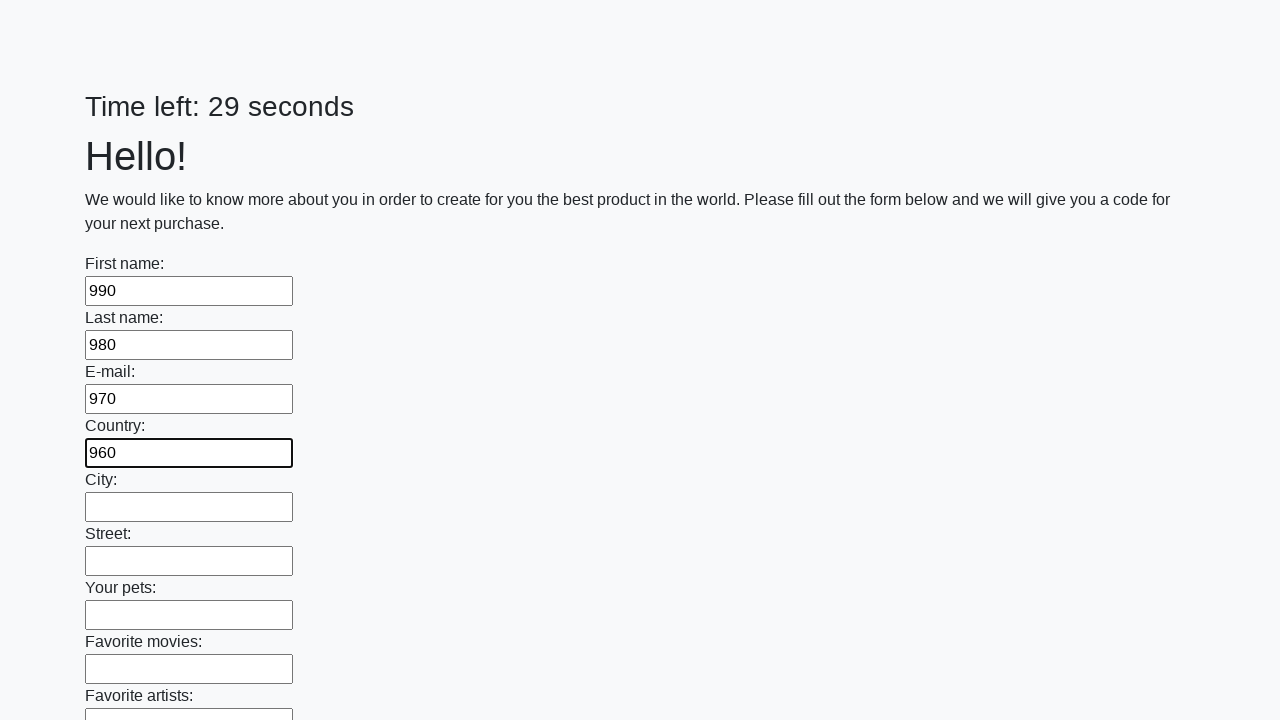

Filled input field with value 950 on input >> nth=4
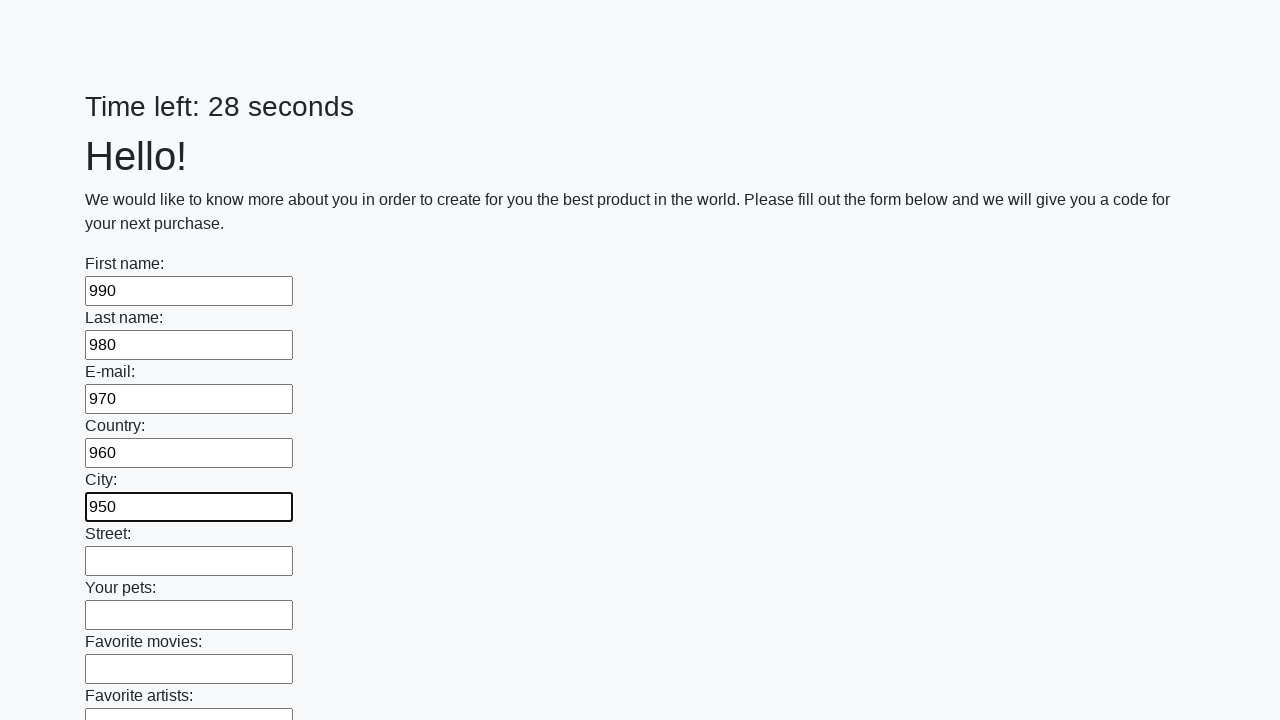

Filled input field with value 940 on input >> nth=5
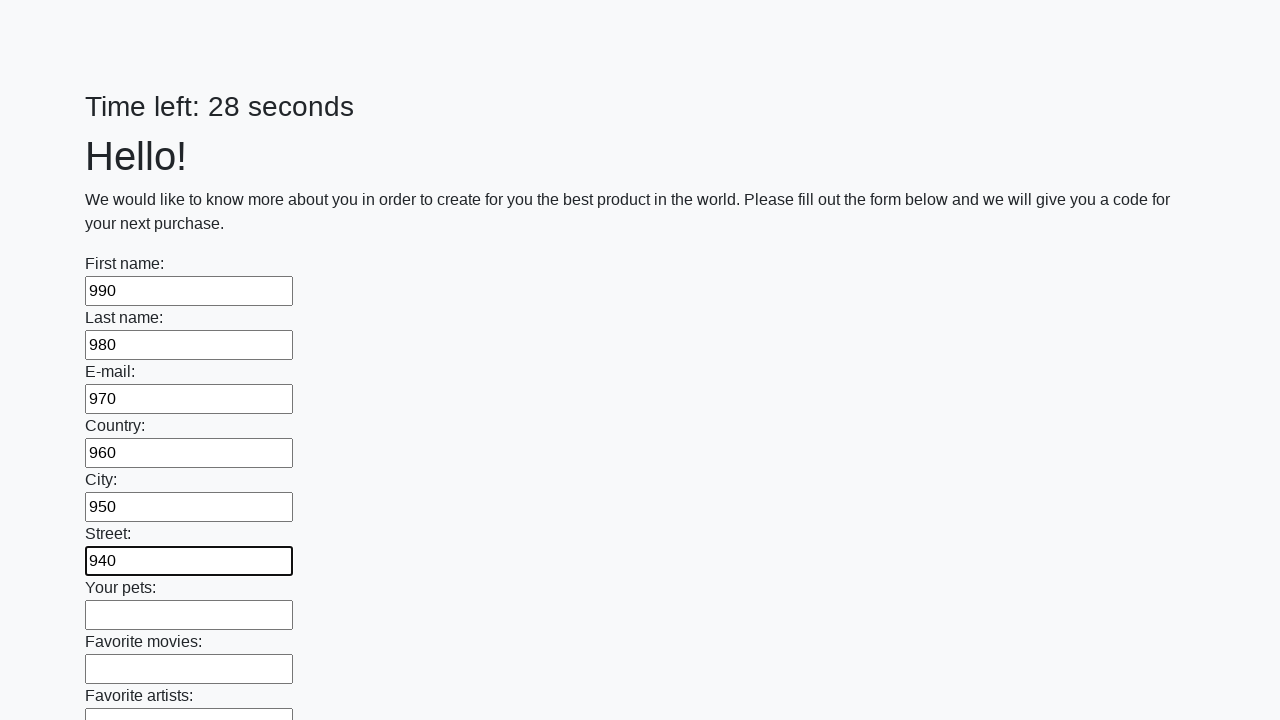

Filled input field with value 930 on input >> nth=6
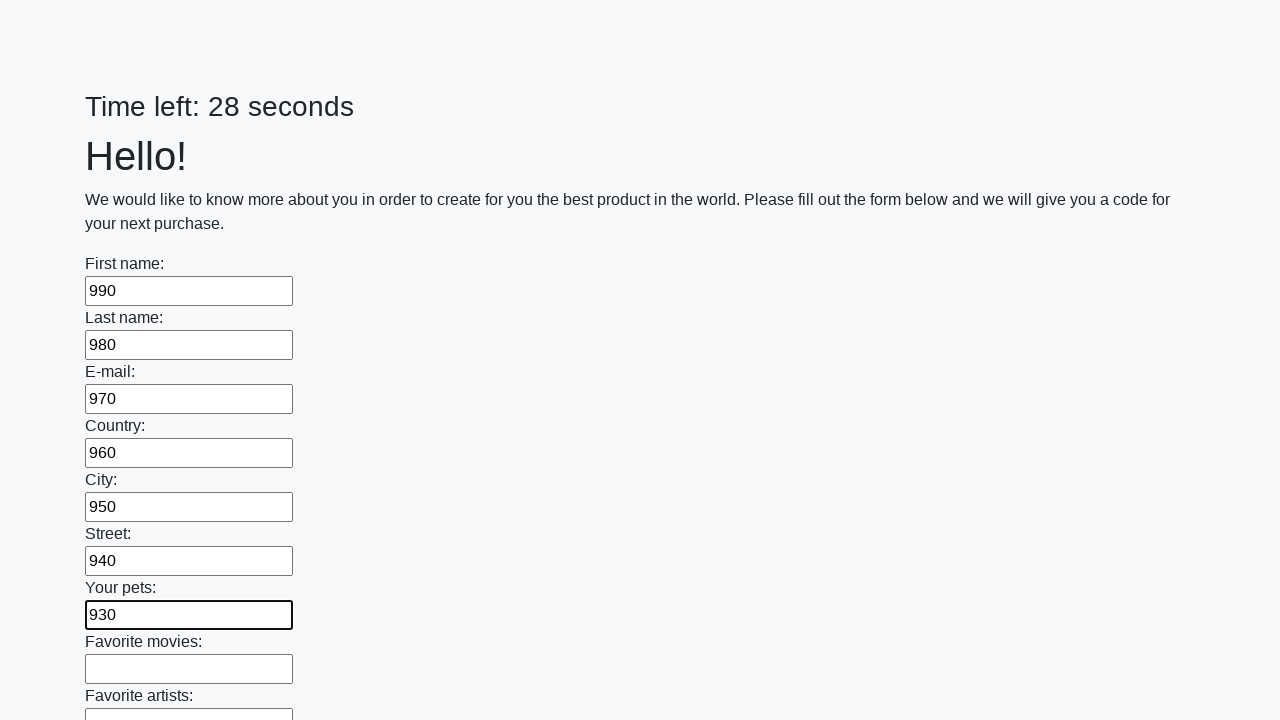

Filled input field with value 920 on input >> nth=7
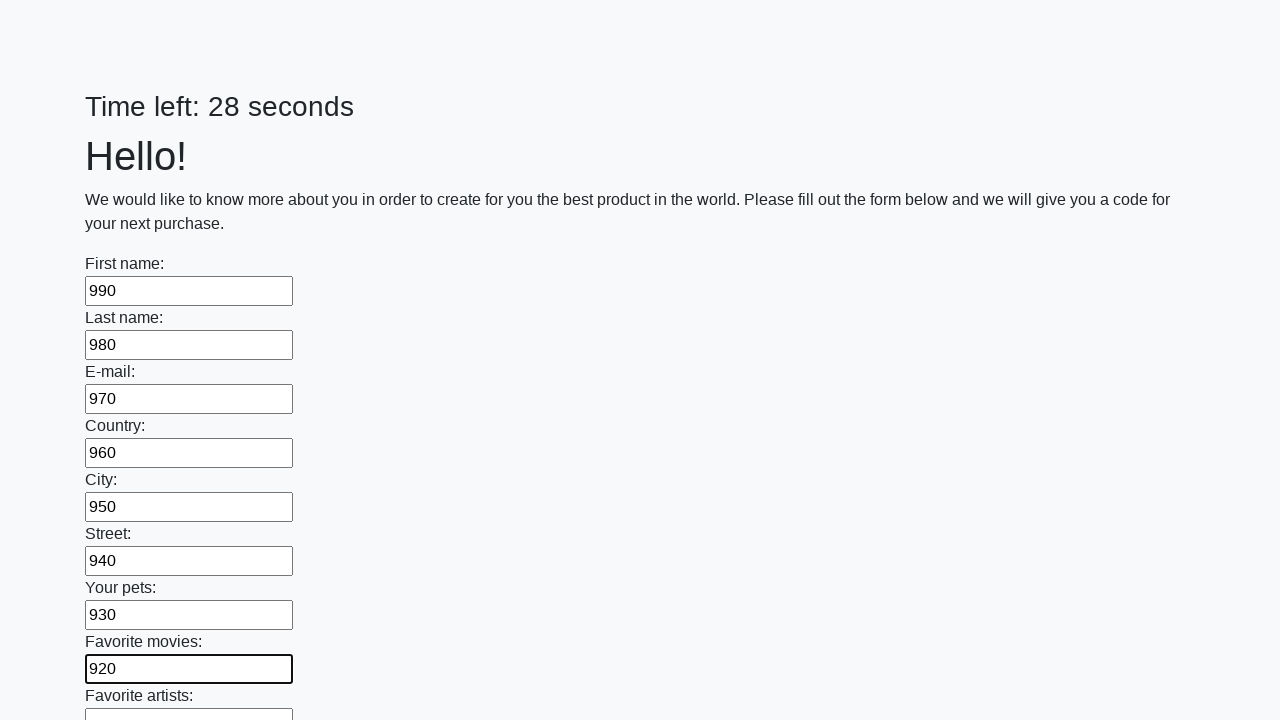

Filled input field with value 910 on input >> nth=8
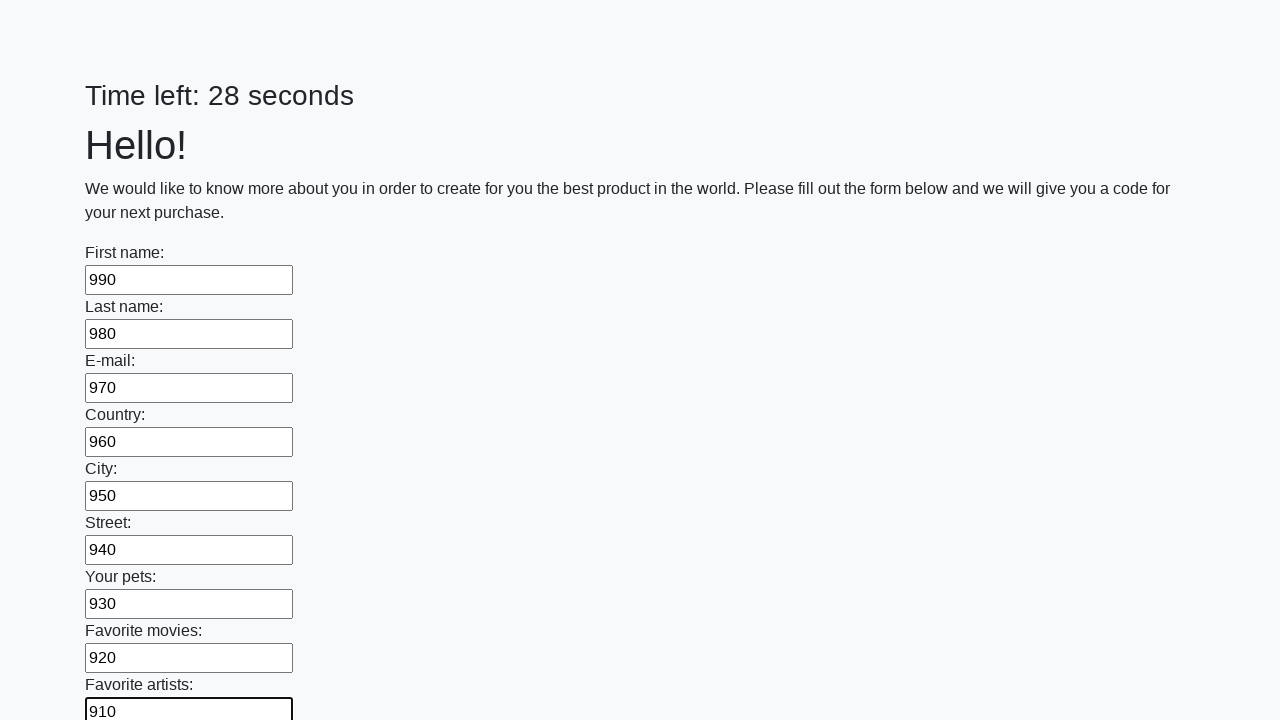

Filled input field with value 900 on input >> nth=9
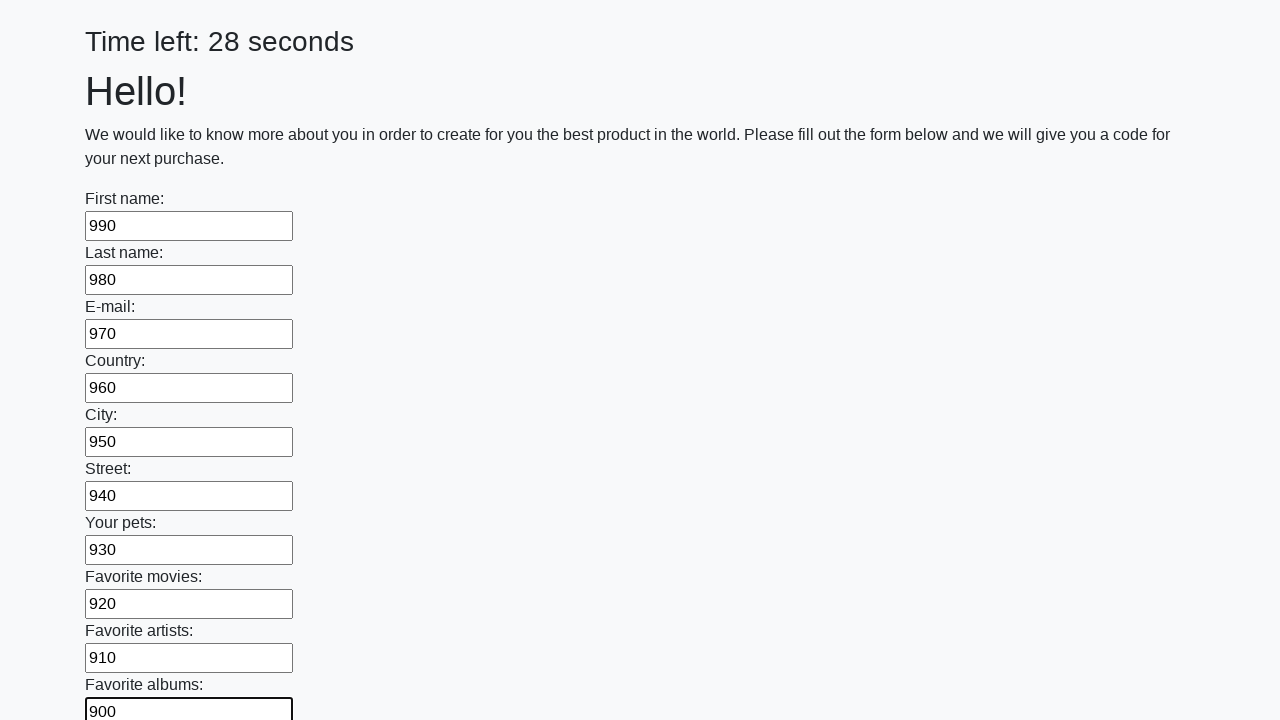

Filled input field with value 890 on input >> nth=10
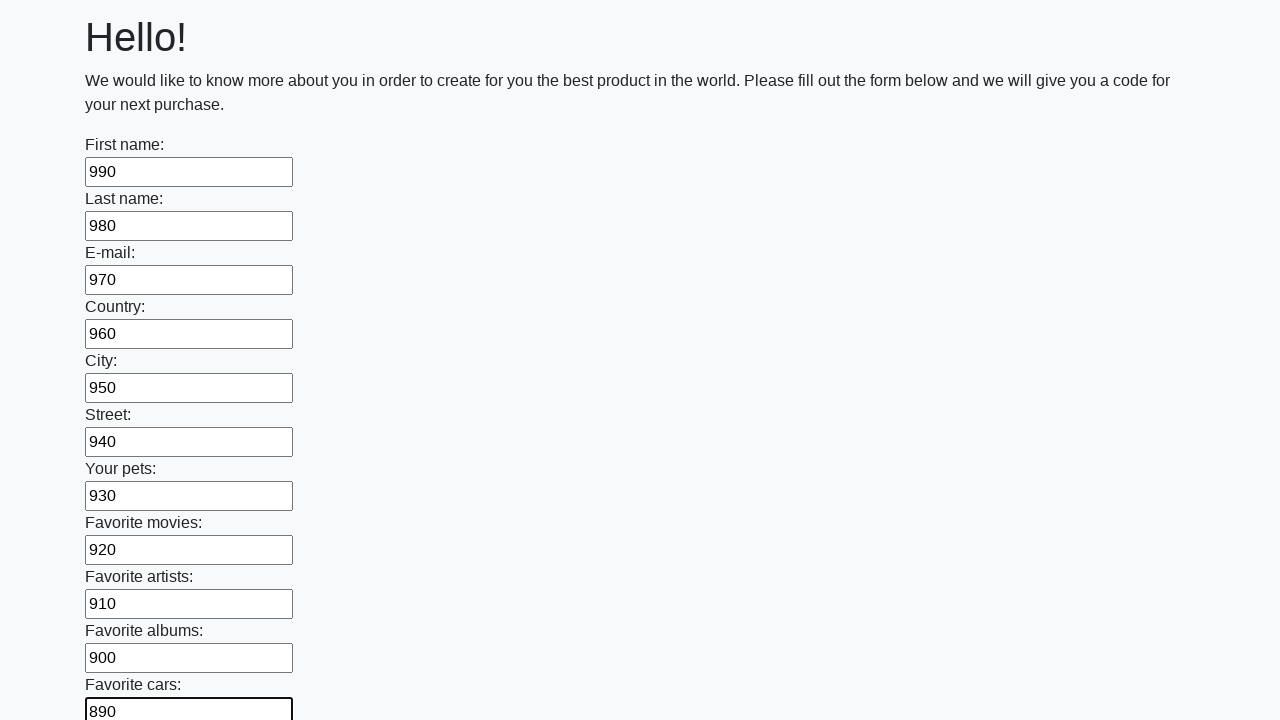

Filled input field with value 880 on input >> nth=11
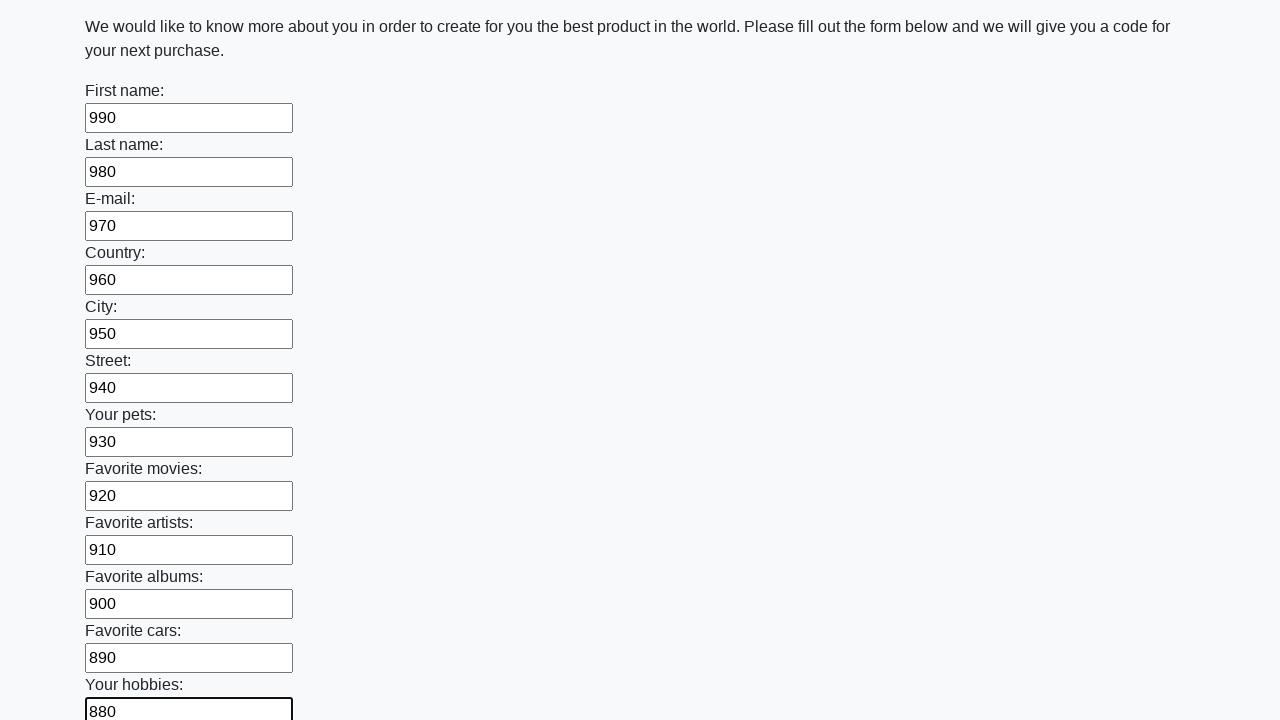

Filled input field with value 870 on input >> nth=12
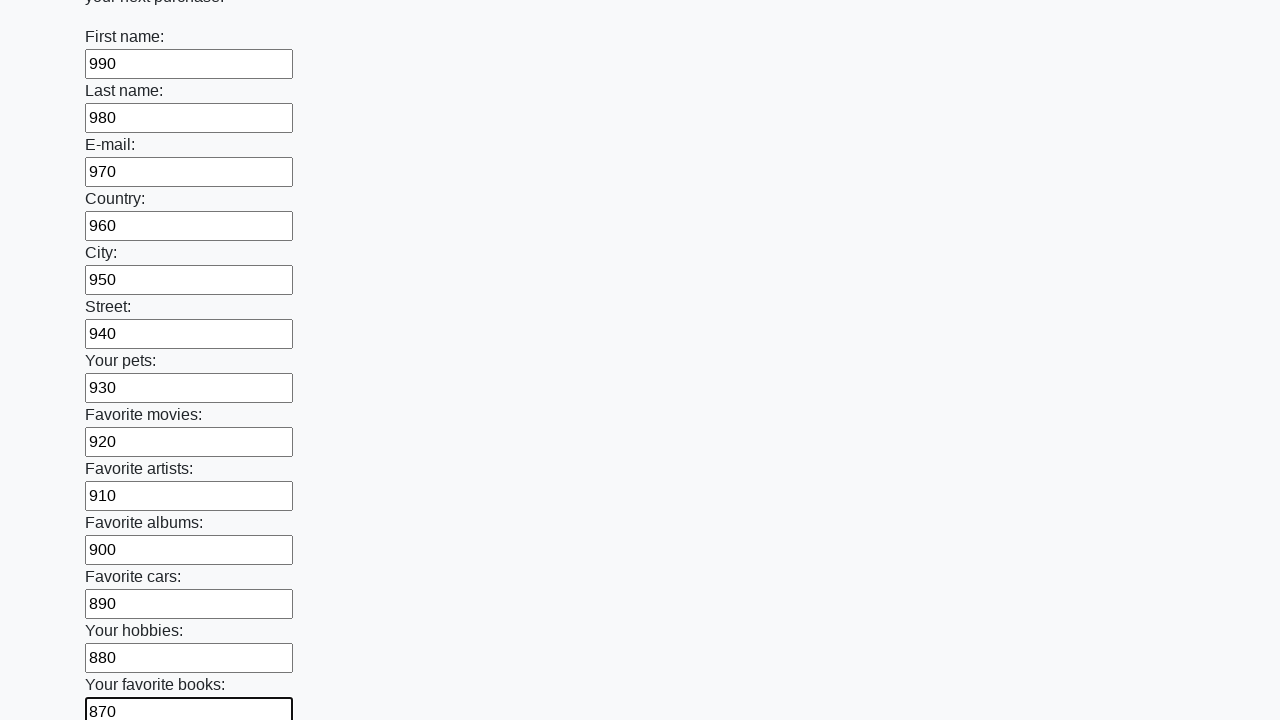

Filled input field with value 860 on input >> nth=13
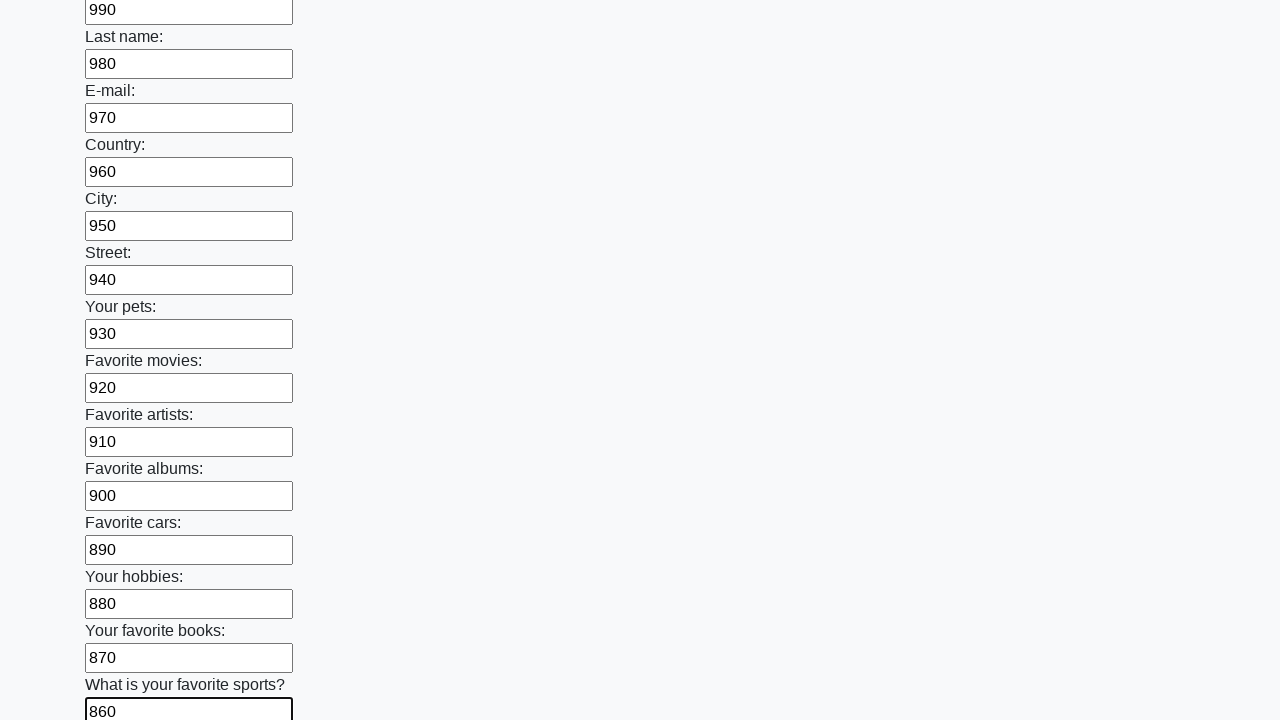

Filled input field with value 850 on input >> nth=14
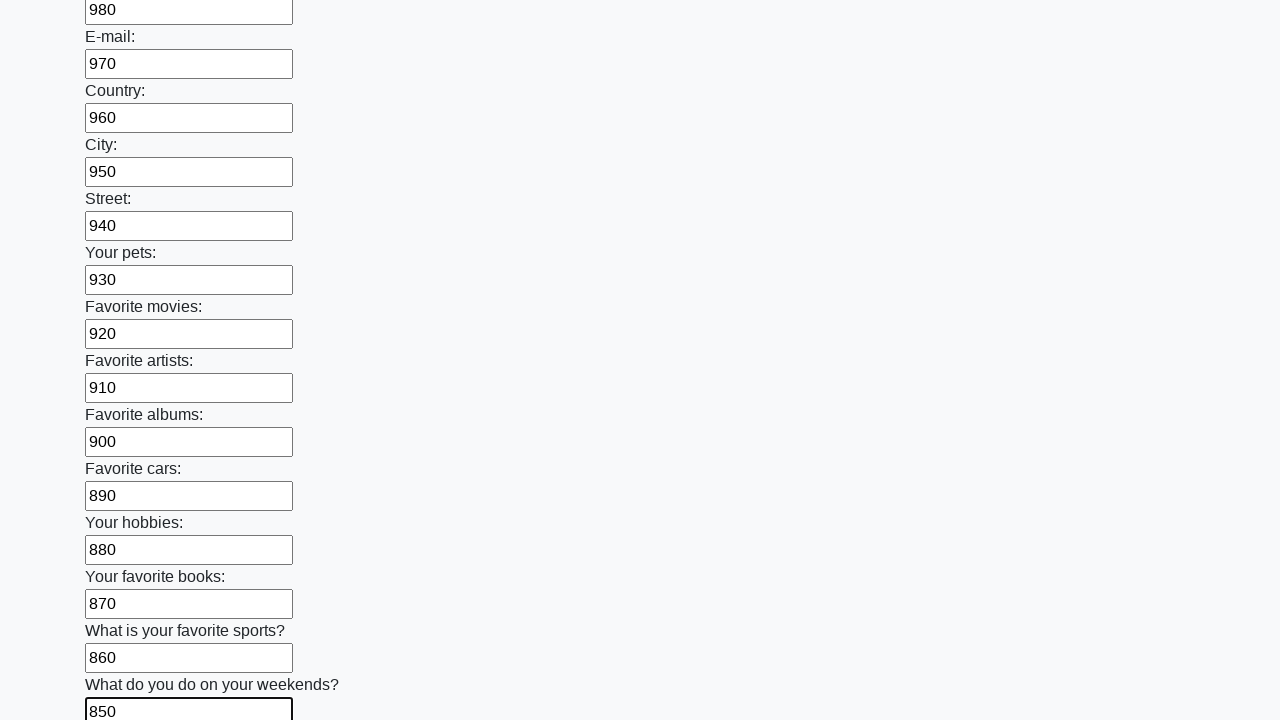

Filled input field with value 840 on input >> nth=15
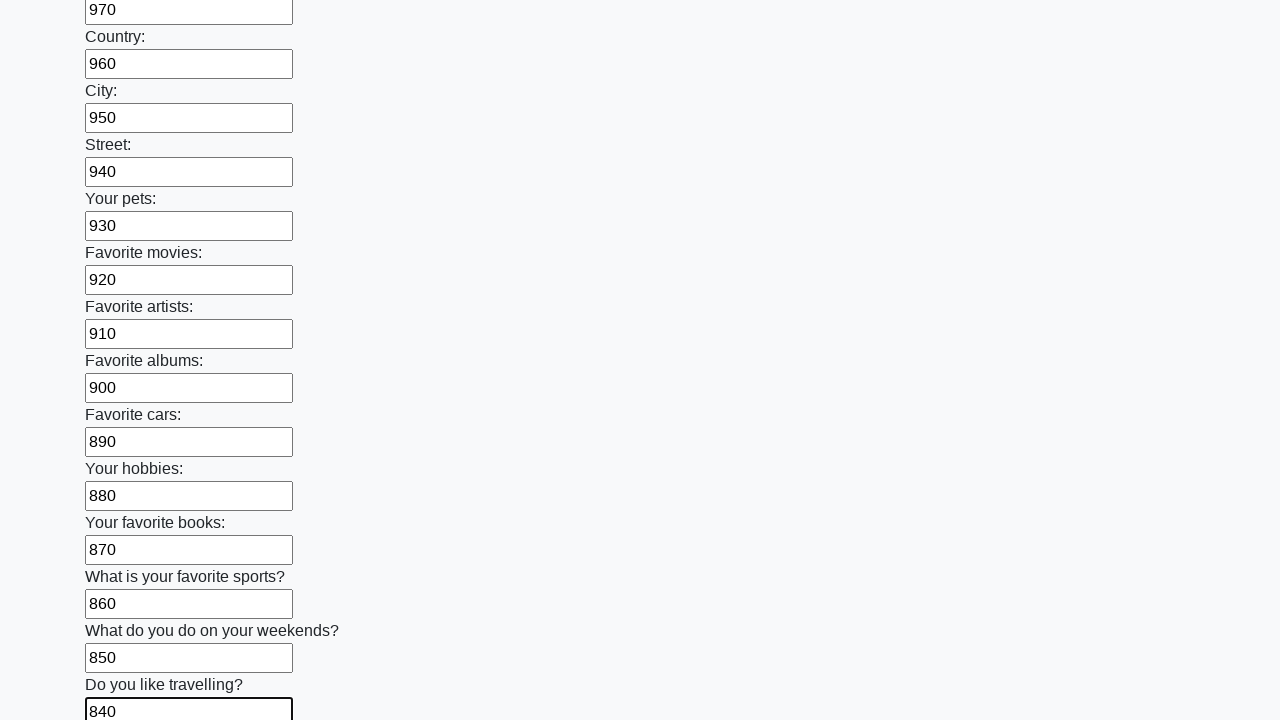

Filled input field with value 830 on input >> nth=16
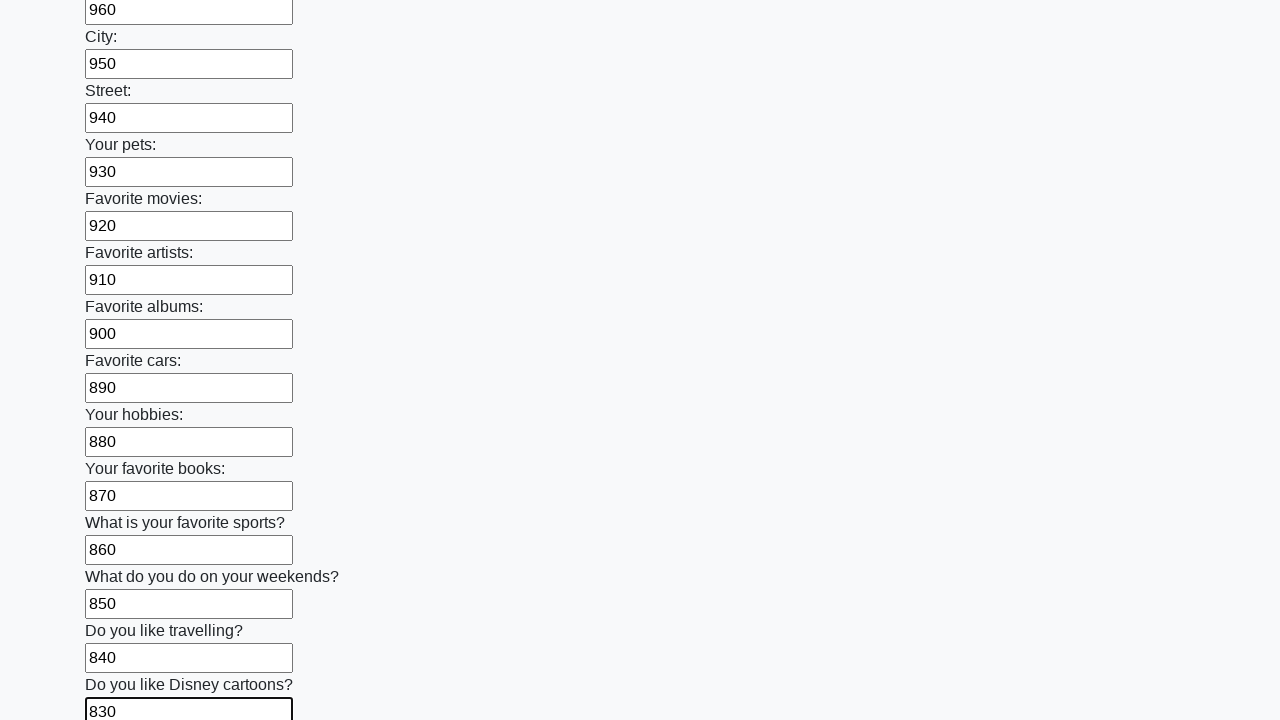

Filled input field with value 820 on input >> nth=17
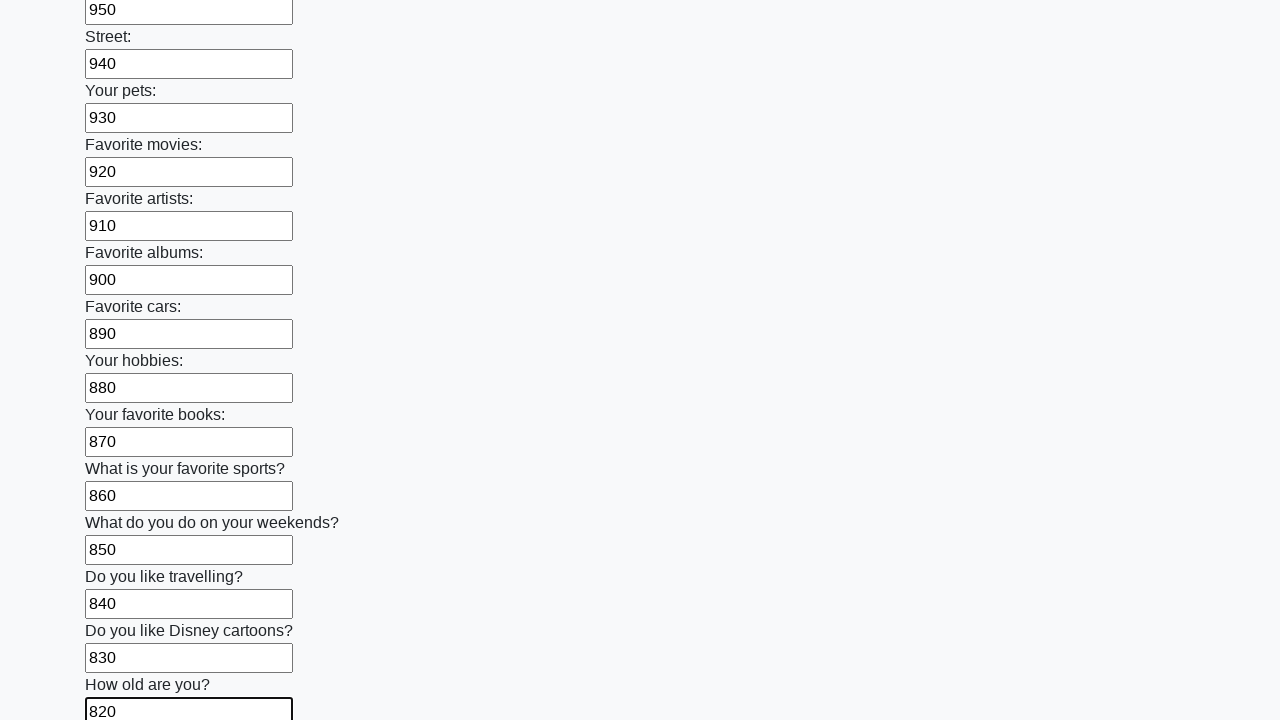

Filled input field with value 810 on input >> nth=18
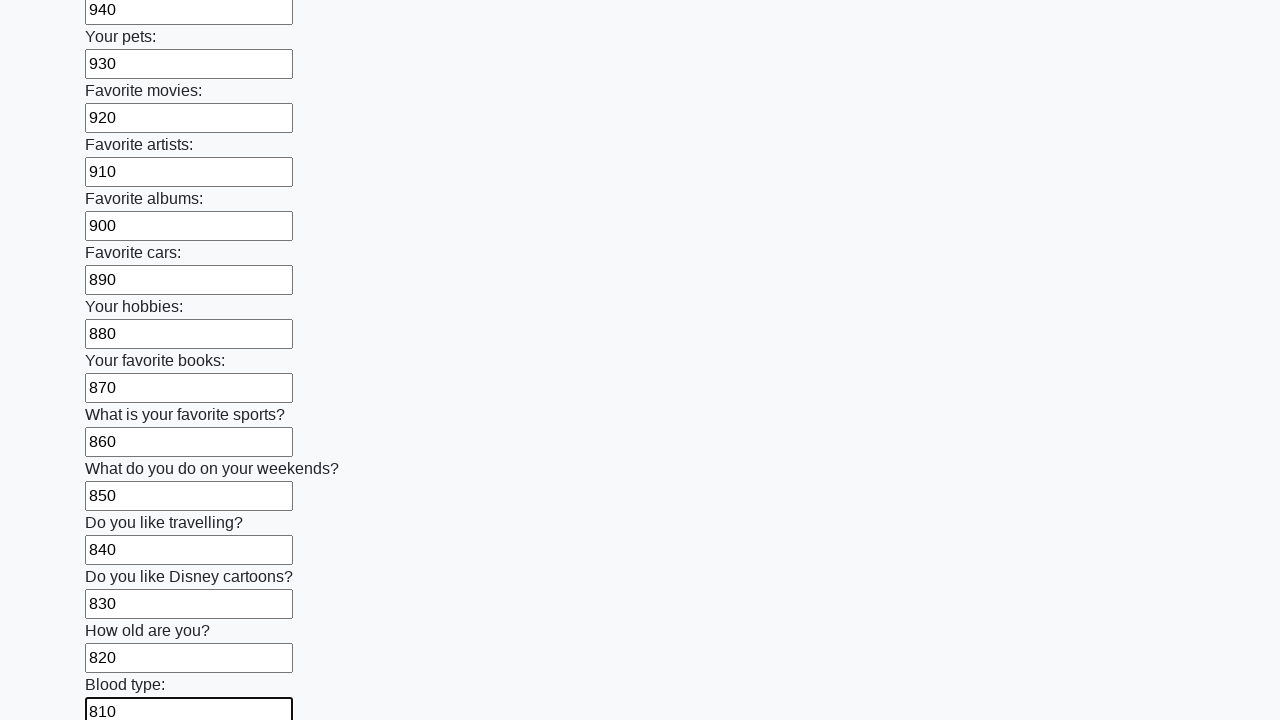

Filled input field with value 800 on input >> nth=19
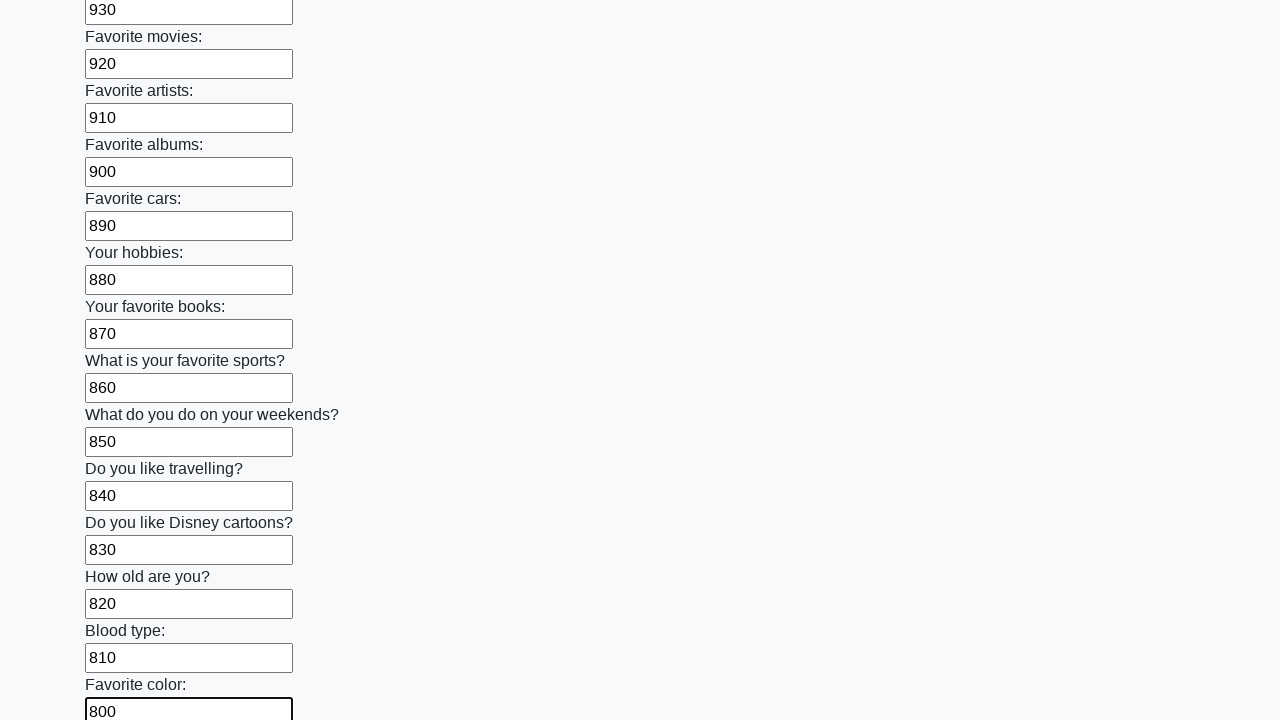

Filled input field with value 790 on input >> nth=20
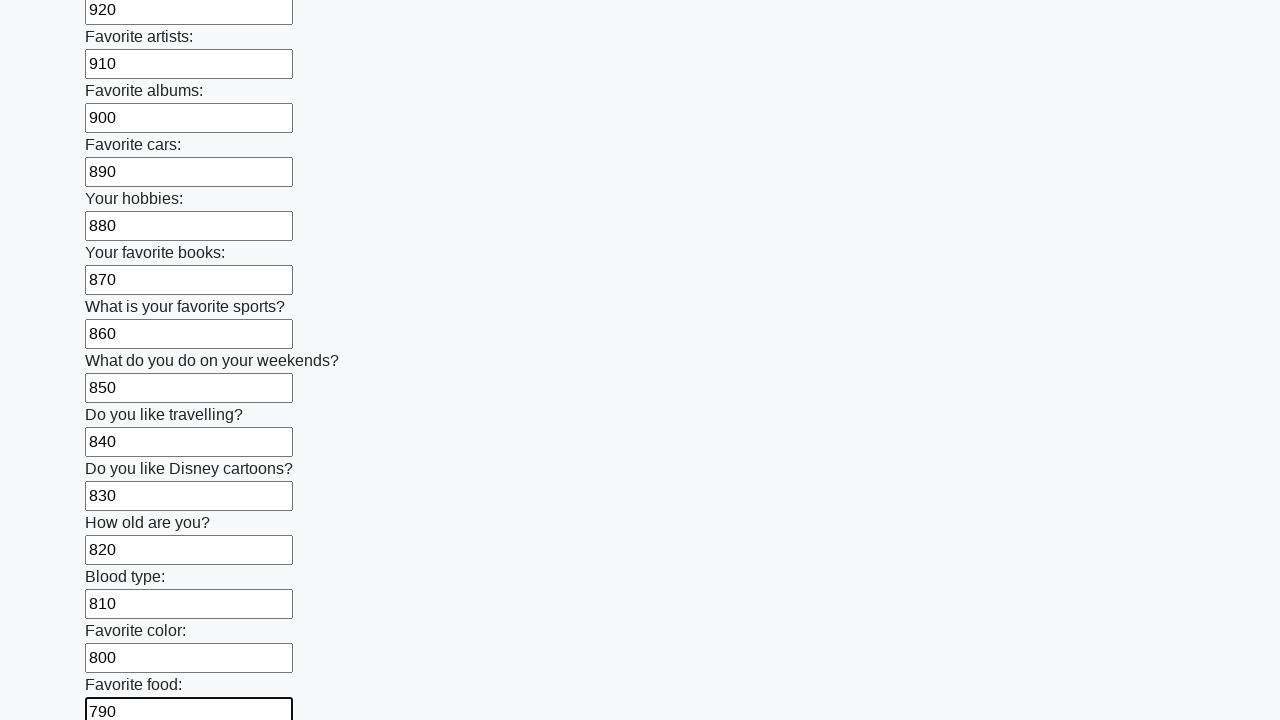

Filled input field with value 780 on input >> nth=21
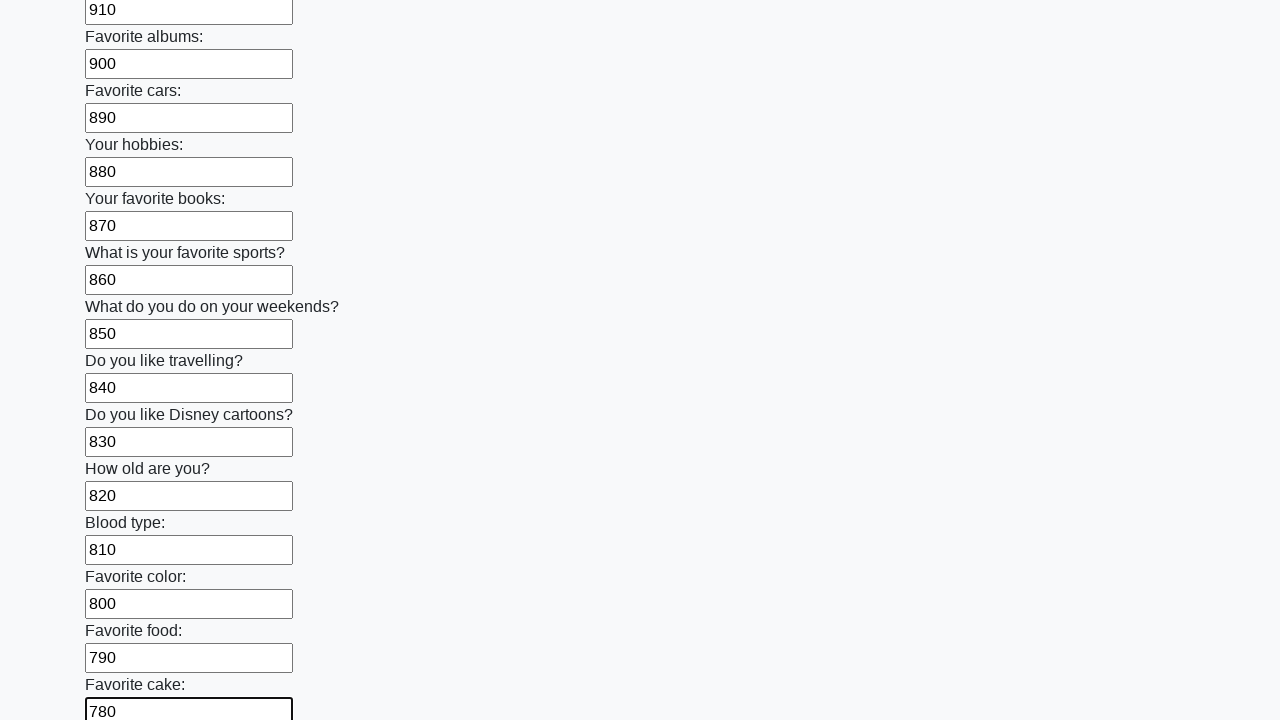

Filled input field with value 770 on input >> nth=22
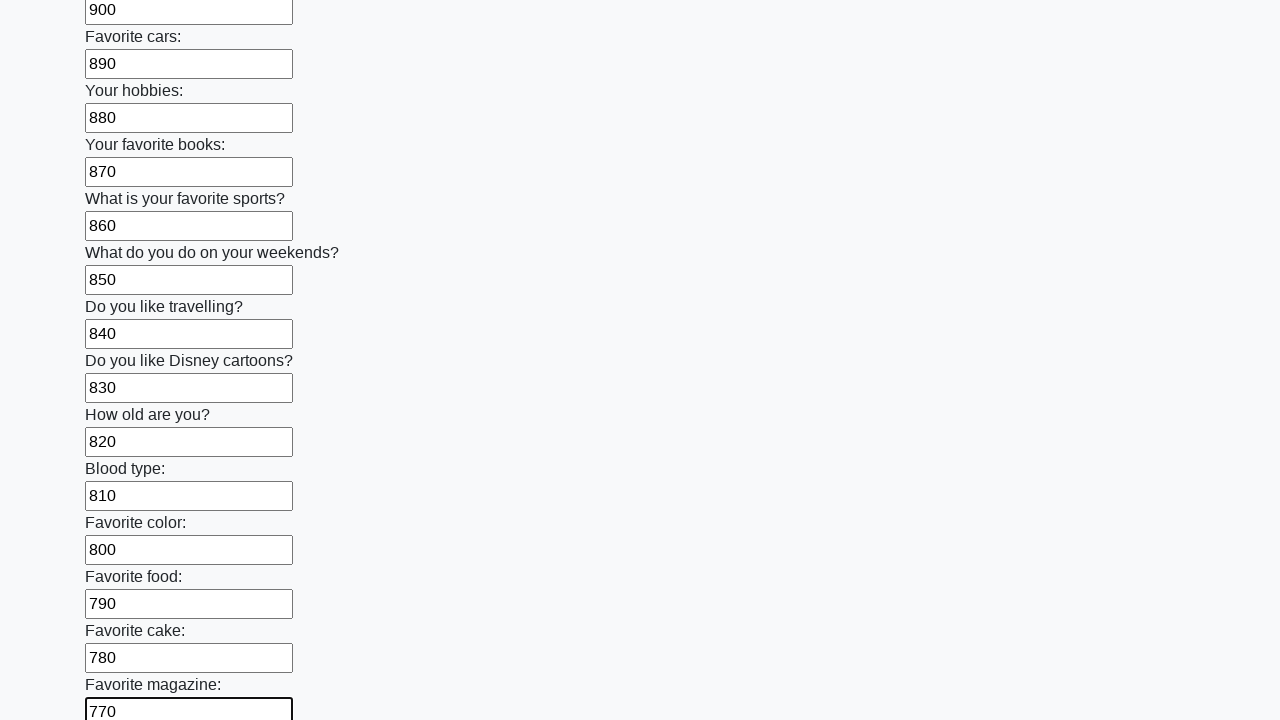

Filled input field with value 760 on input >> nth=23
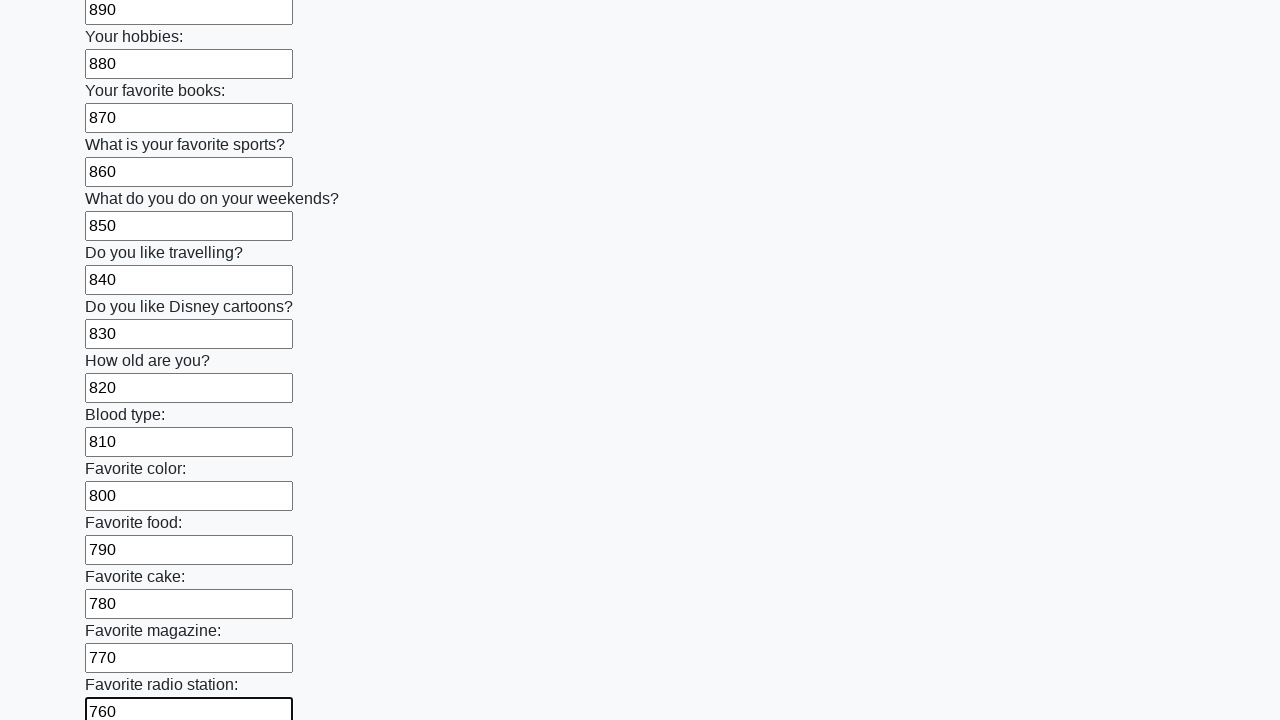

Filled input field with value 750 on input >> nth=24
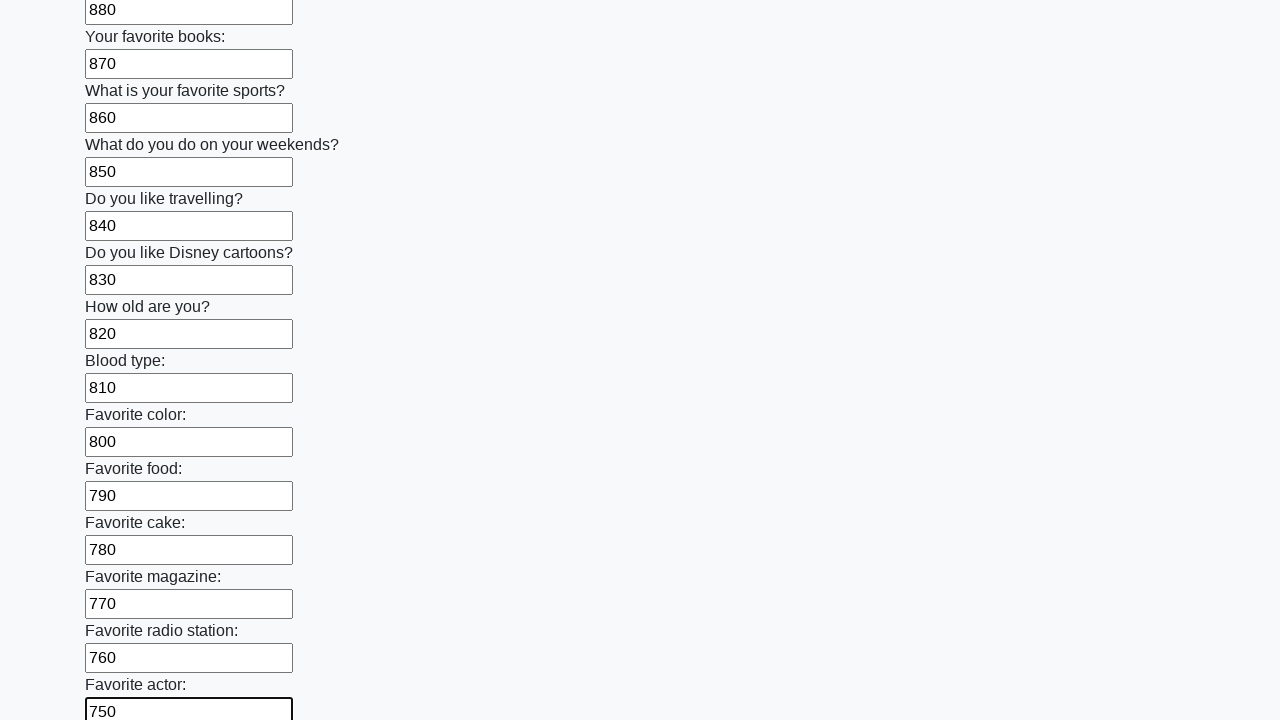

Filled input field with value 740 on input >> nth=25
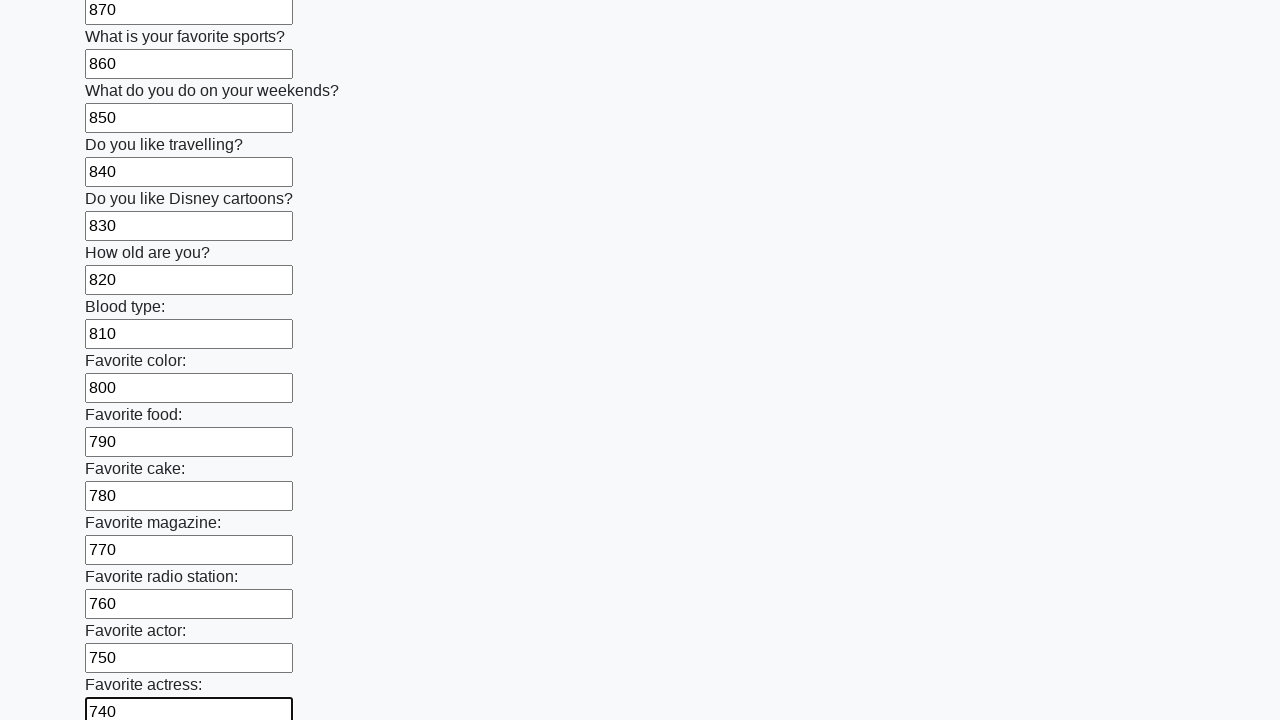

Filled input field with value 730 on input >> nth=26
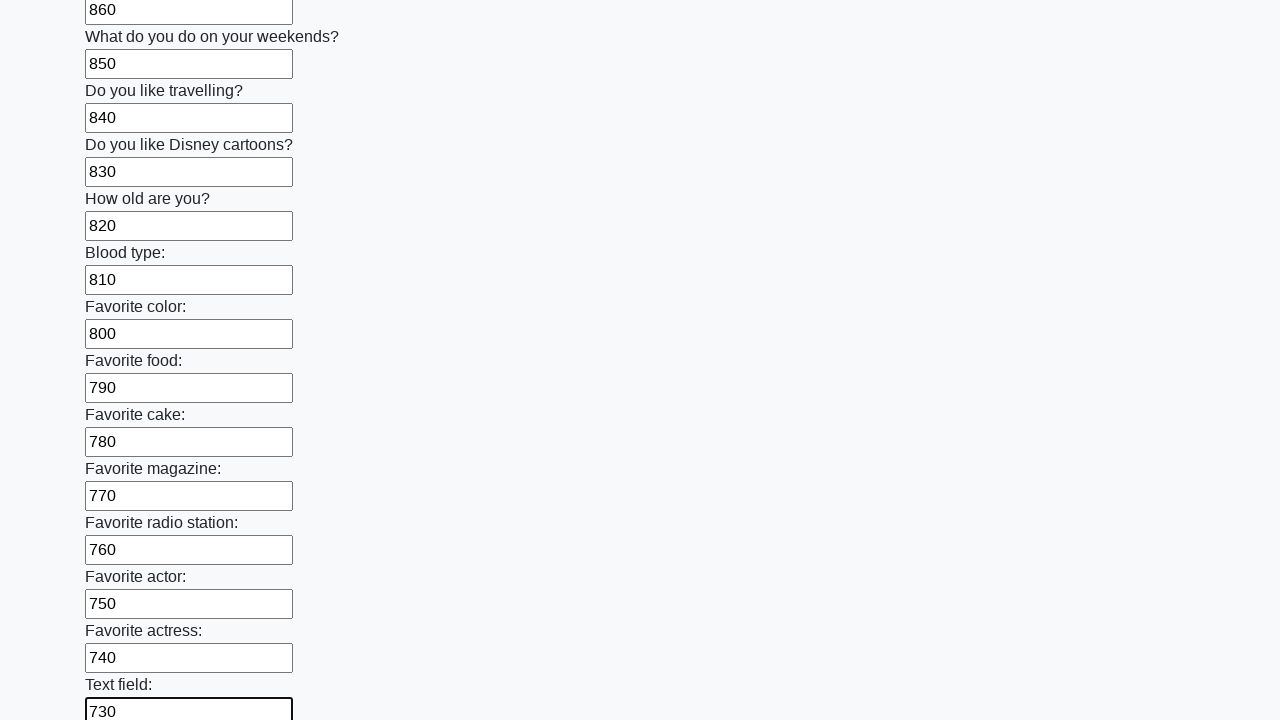

Filled input field with value 720 on input >> nth=27
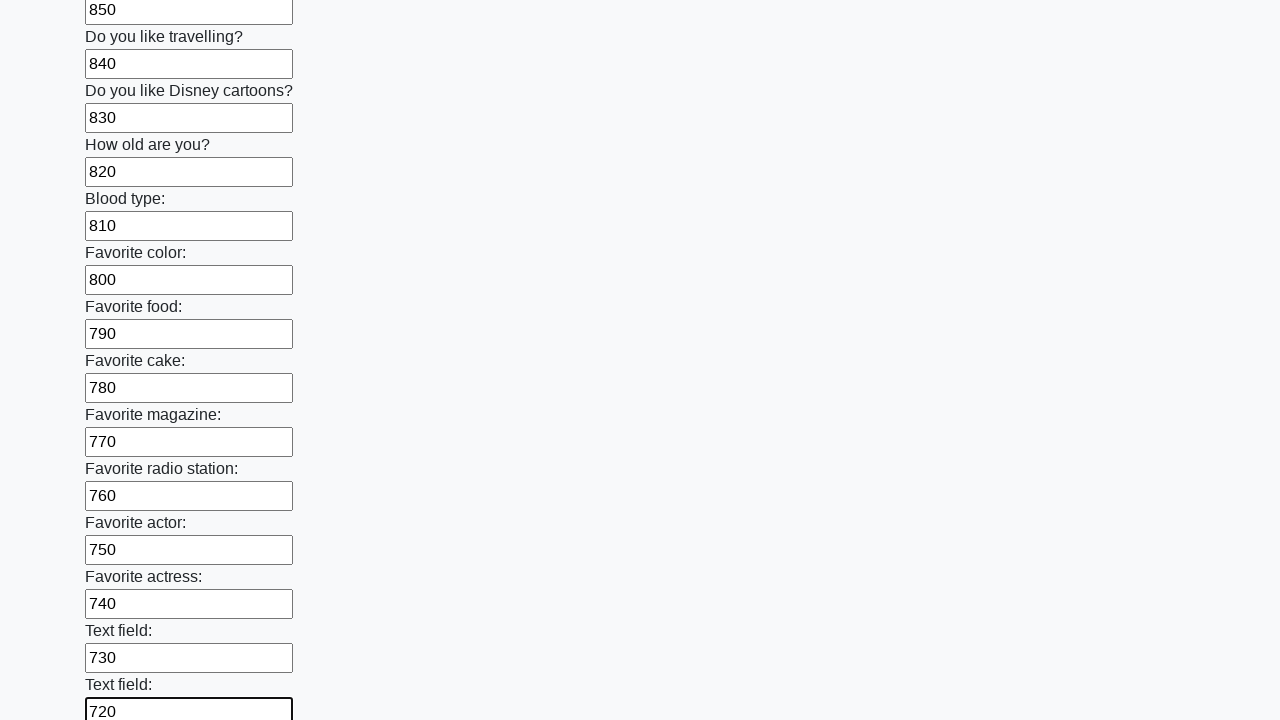

Filled input field with value 710 on input >> nth=28
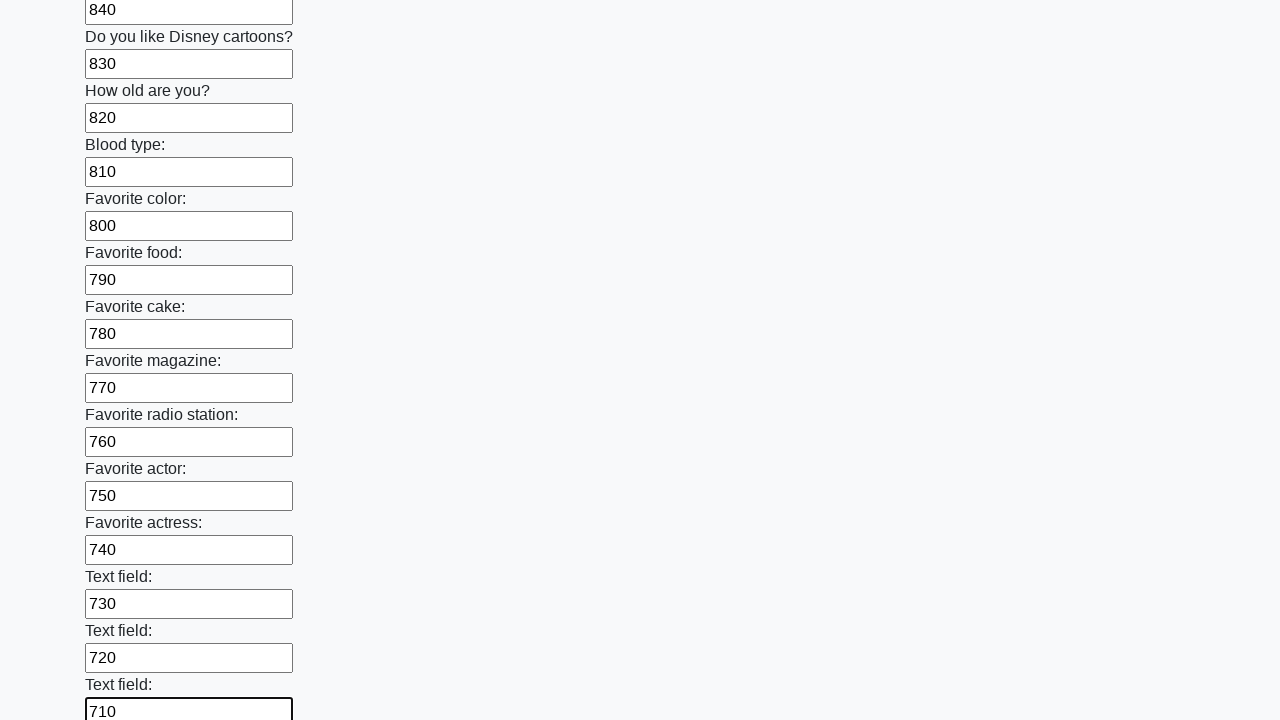

Filled input field with value 700 on input >> nth=29
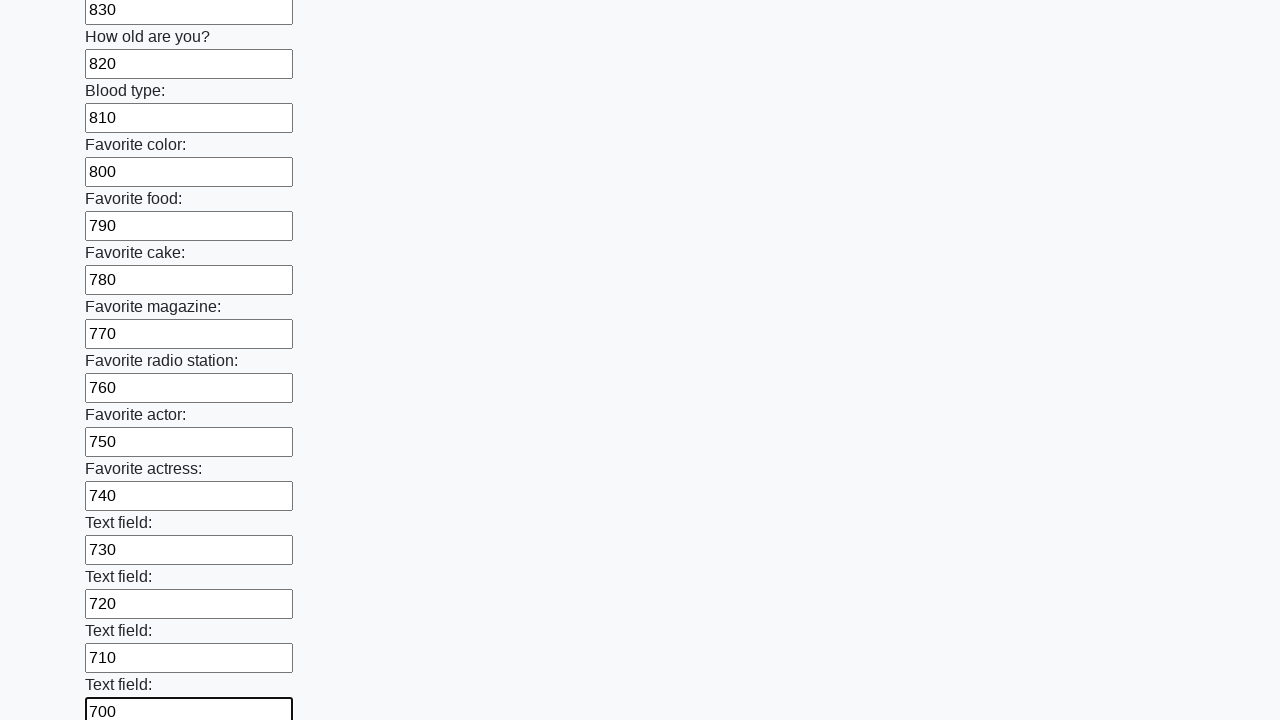

Filled input field with value 690 on input >> nth=30
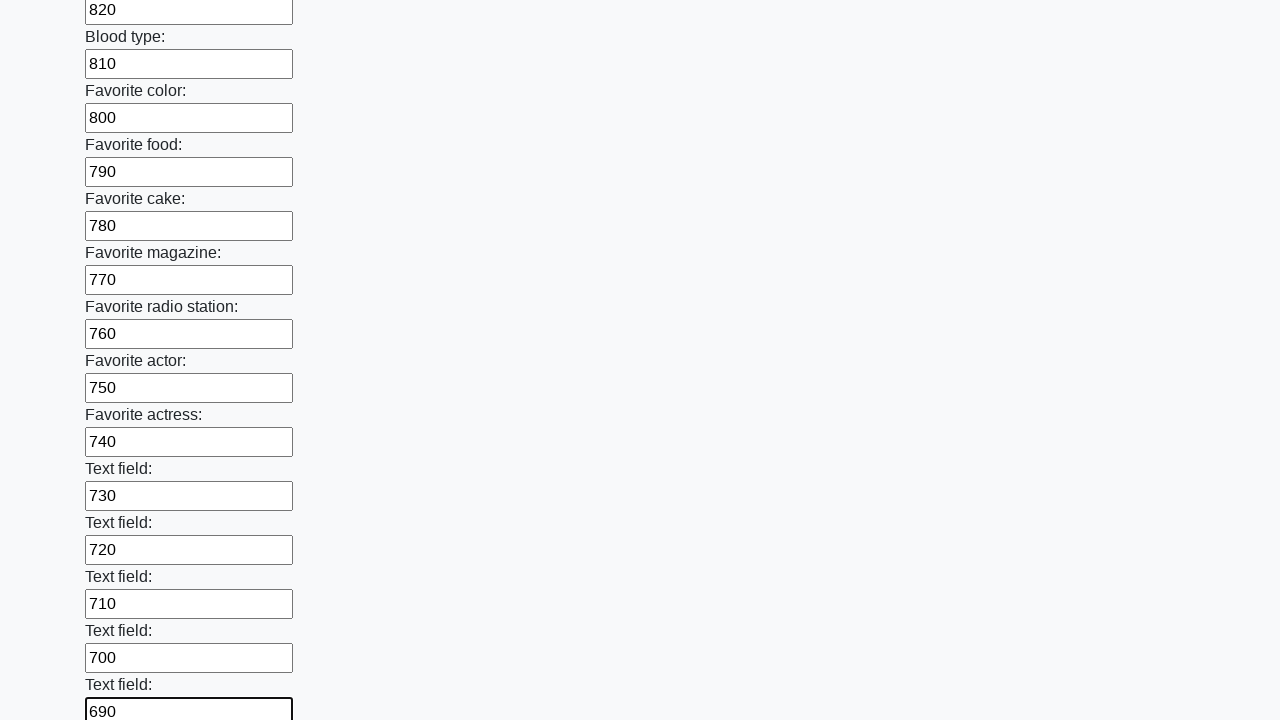

Filled input field with value 680 on input >> nth=31
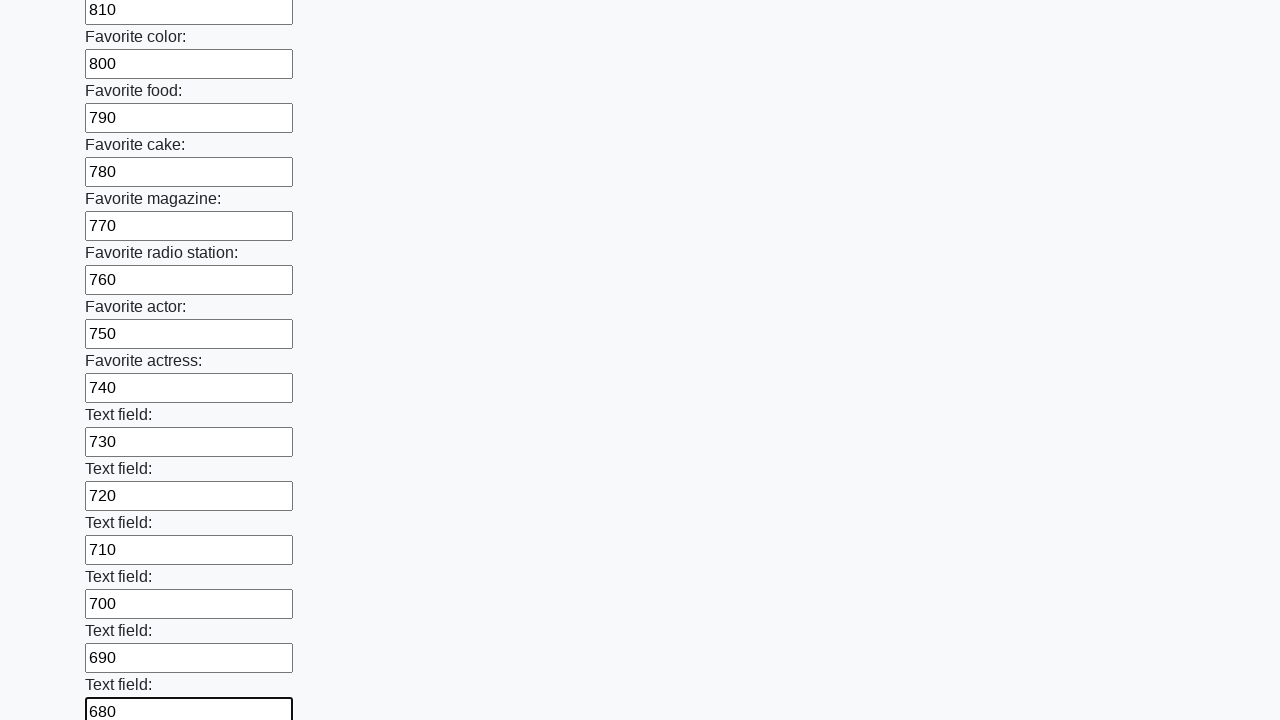

Filled input field with value 670 on input >> nth=32
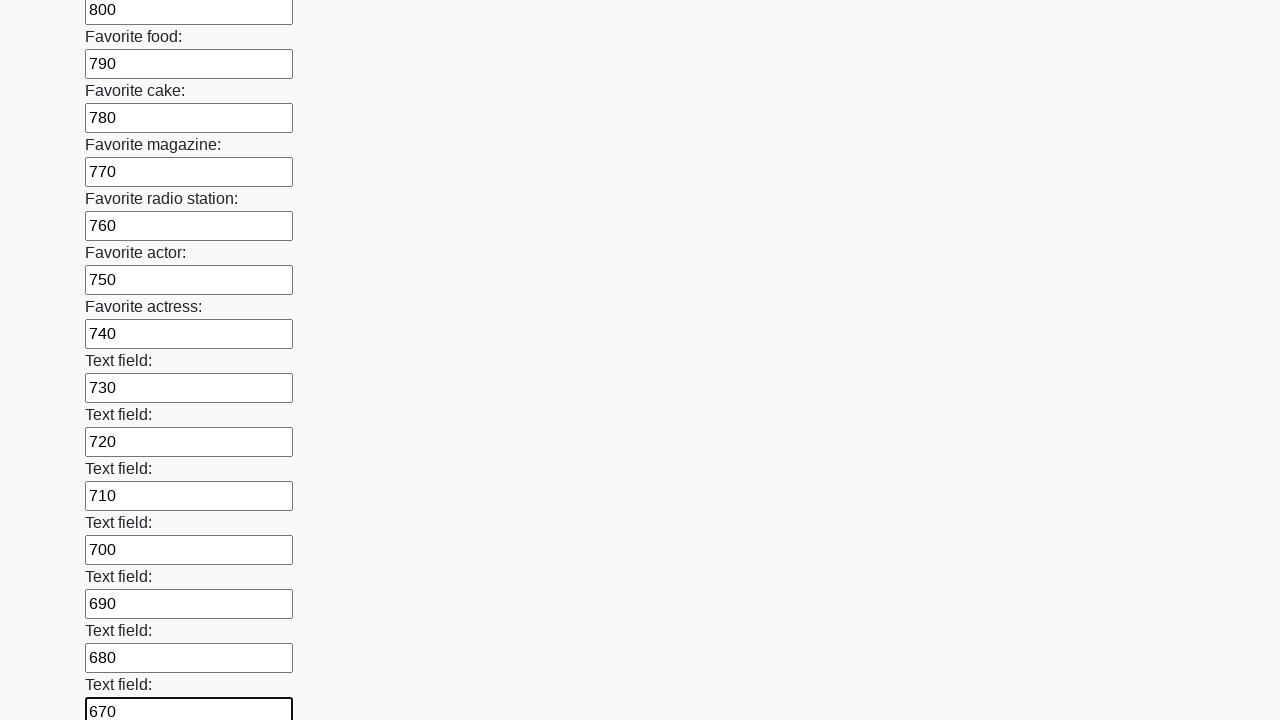

Filled input field with value 660 on input >> nth=33
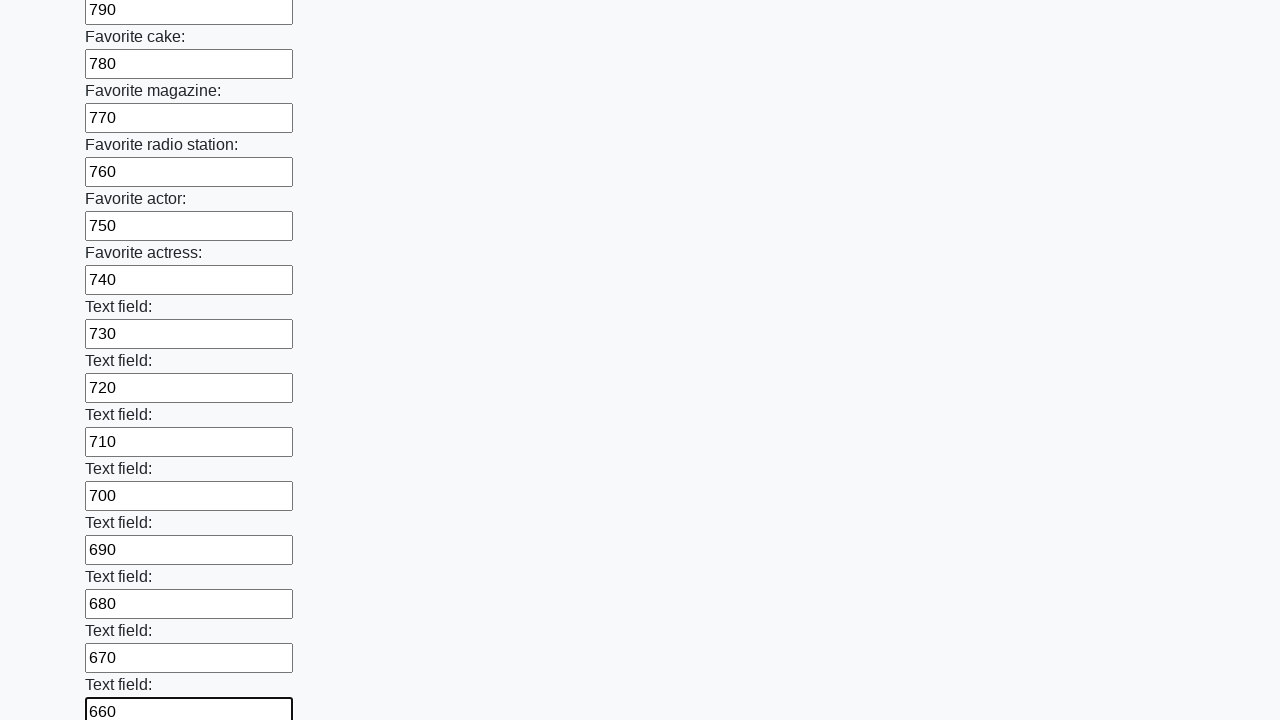

Filled input field with value 650 on input >> nth=34
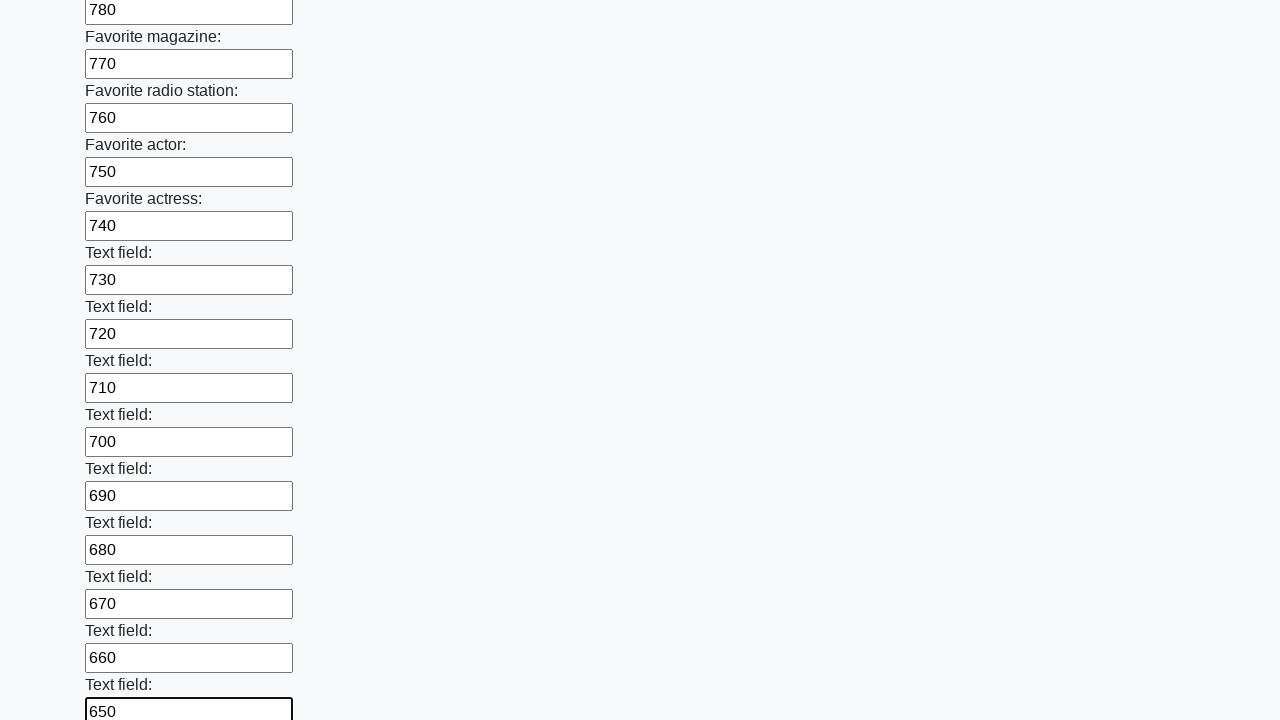

Filled input field with value 640 on input >> nth=35
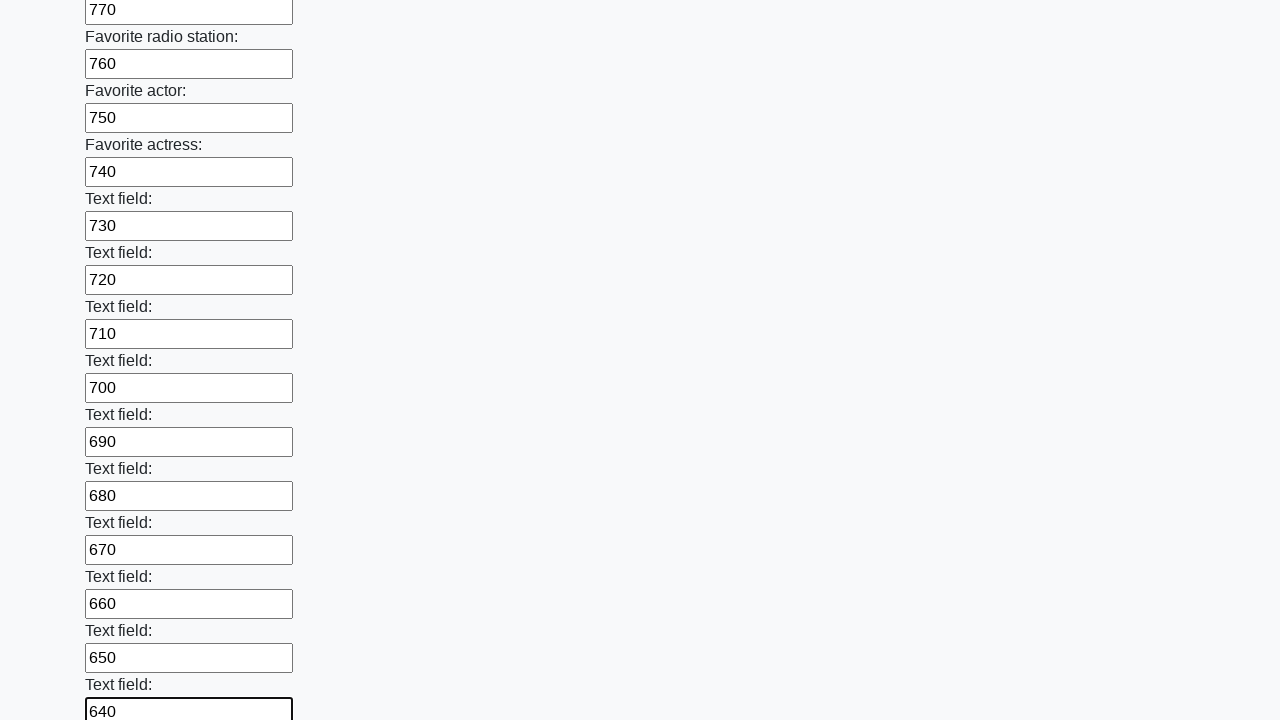

Filled input field with value 630 on input >> nth=36
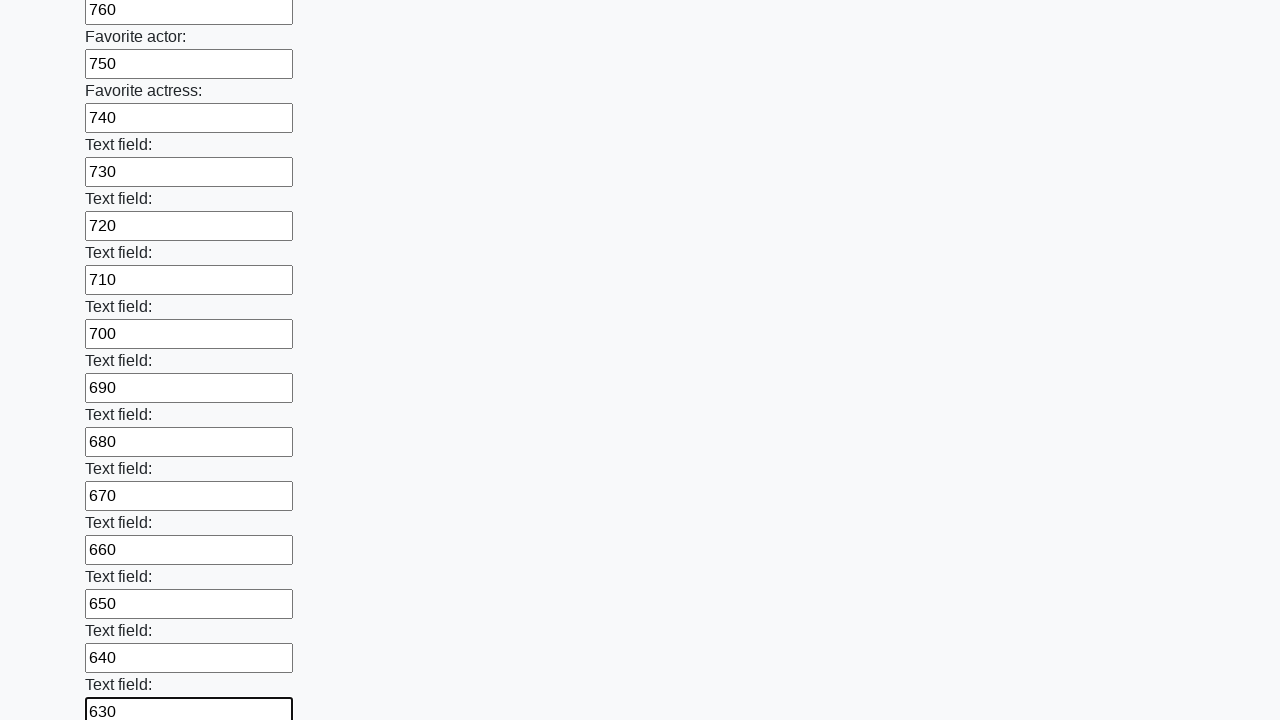

Filled input field with value 620 on input >> nth=37
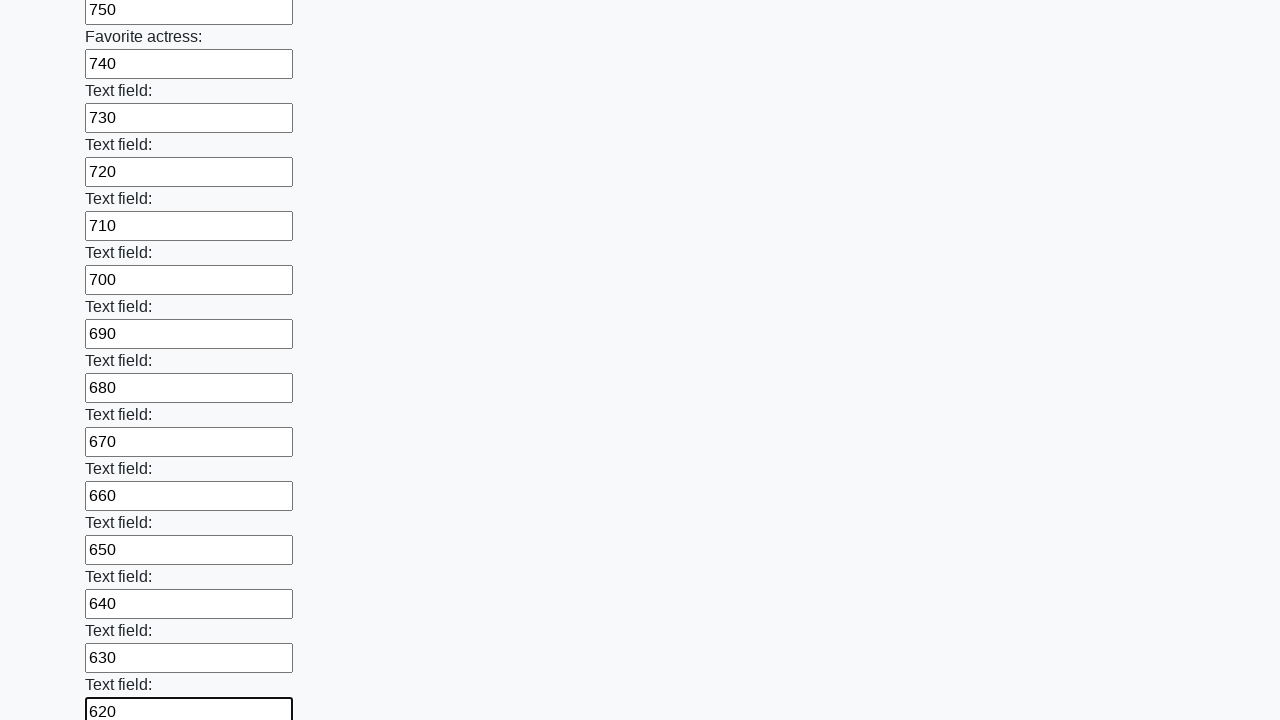

Filled input field with value 610 on input >> nth=38
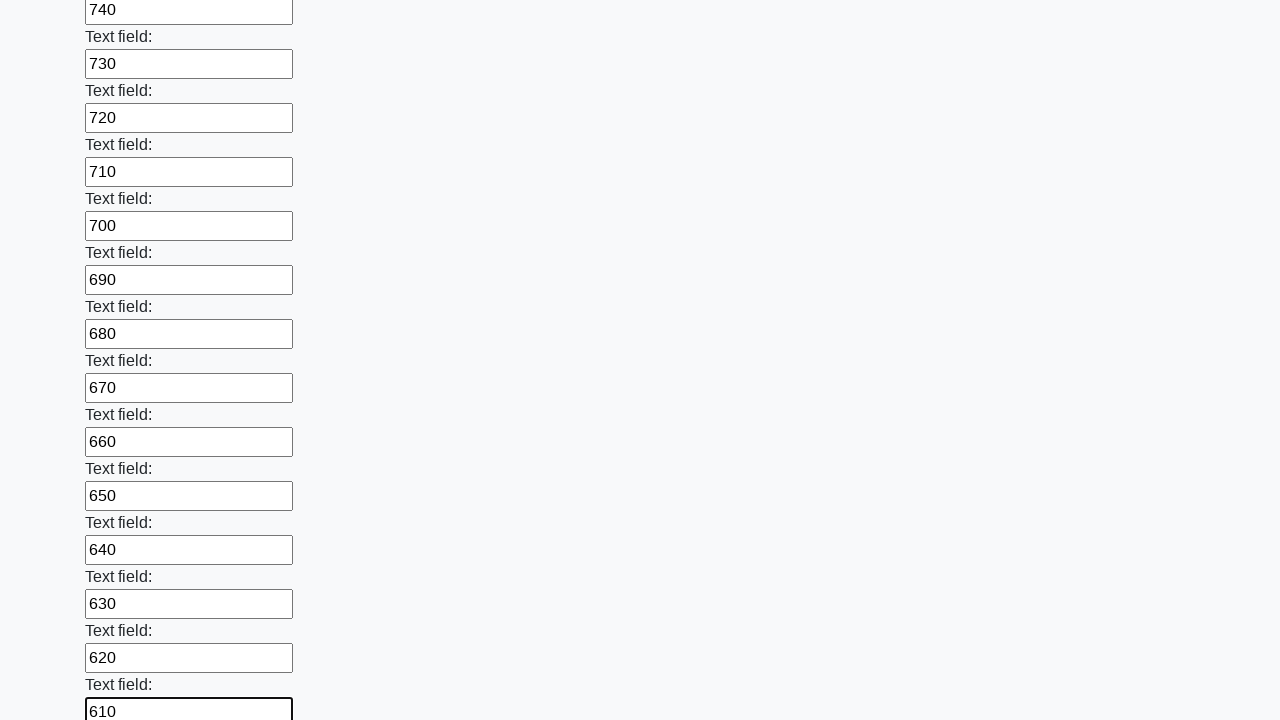

Filled input field with value 600 on input >> nth=39
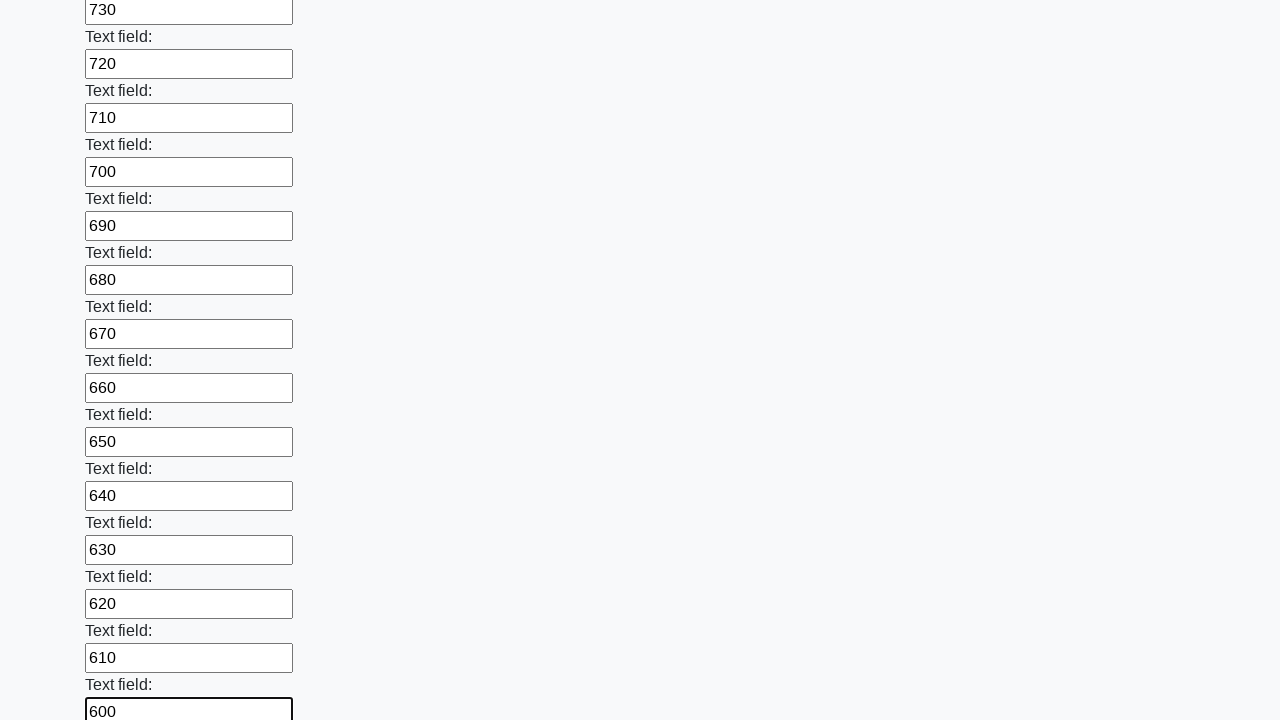

Filled input field with value 590 on input >> nth=40
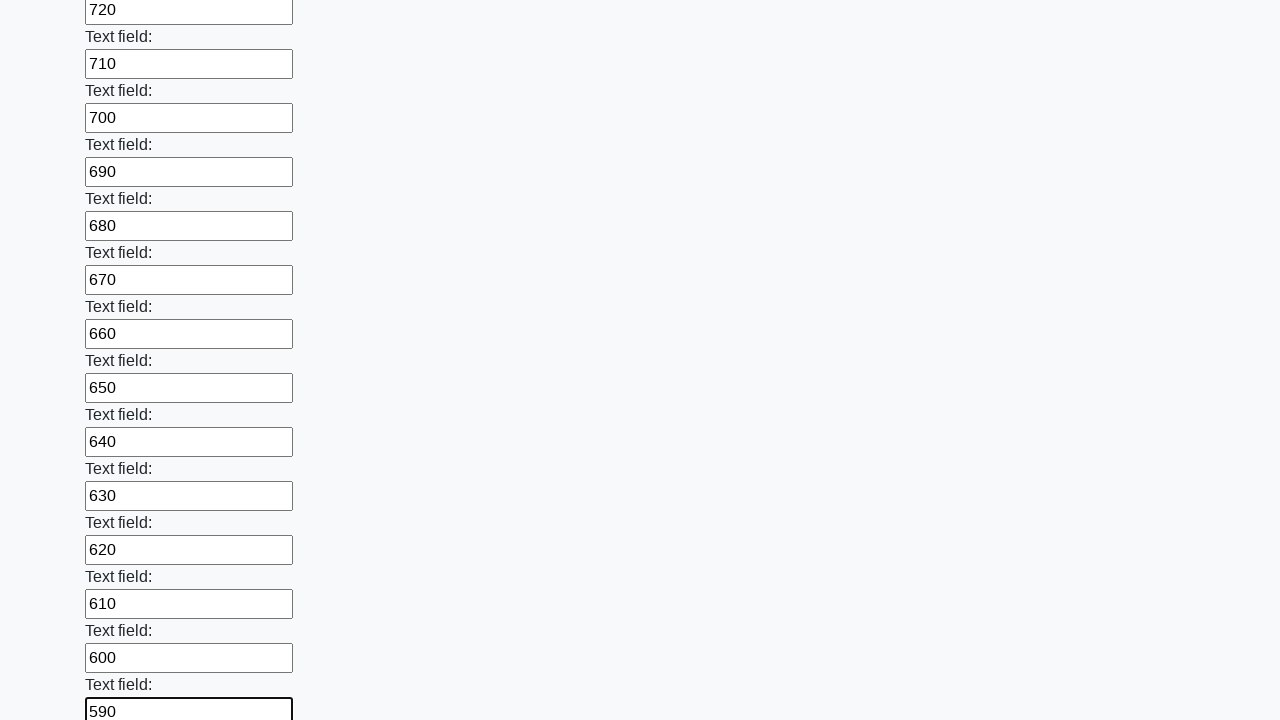

Filled input field with value 580 on input >> nth=41
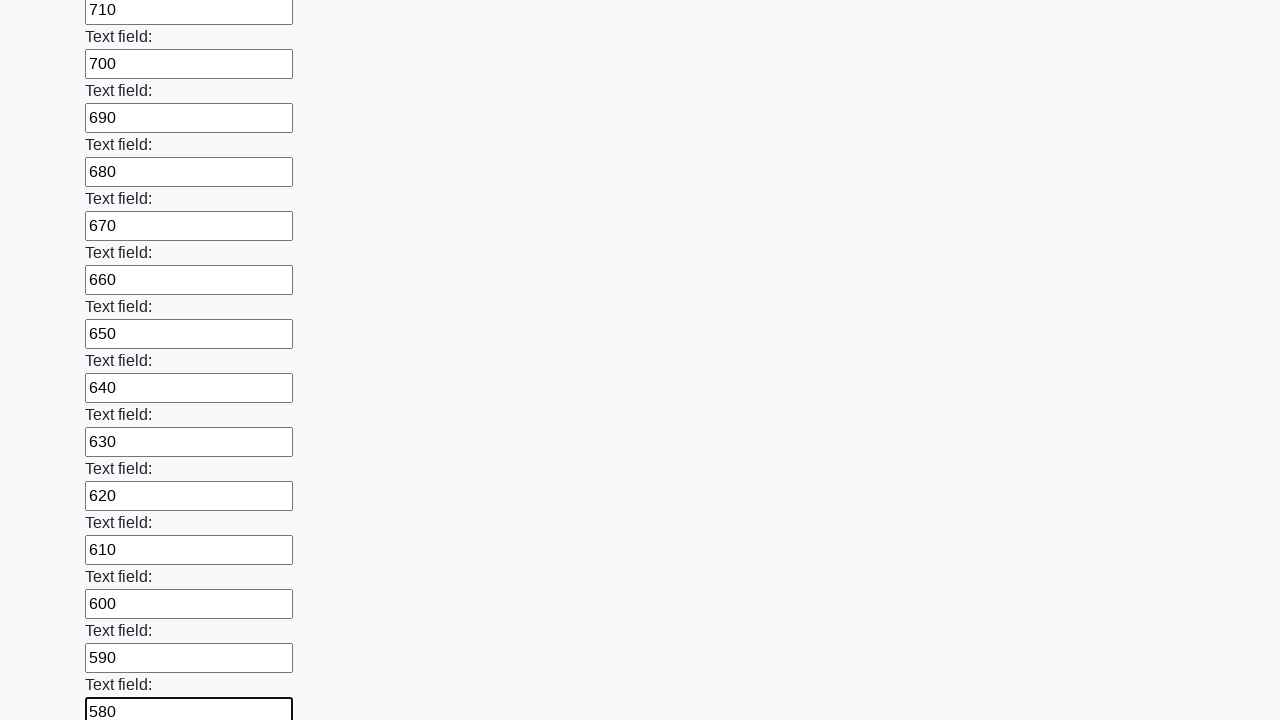

Filled input field with value 570 on input >> nth=42
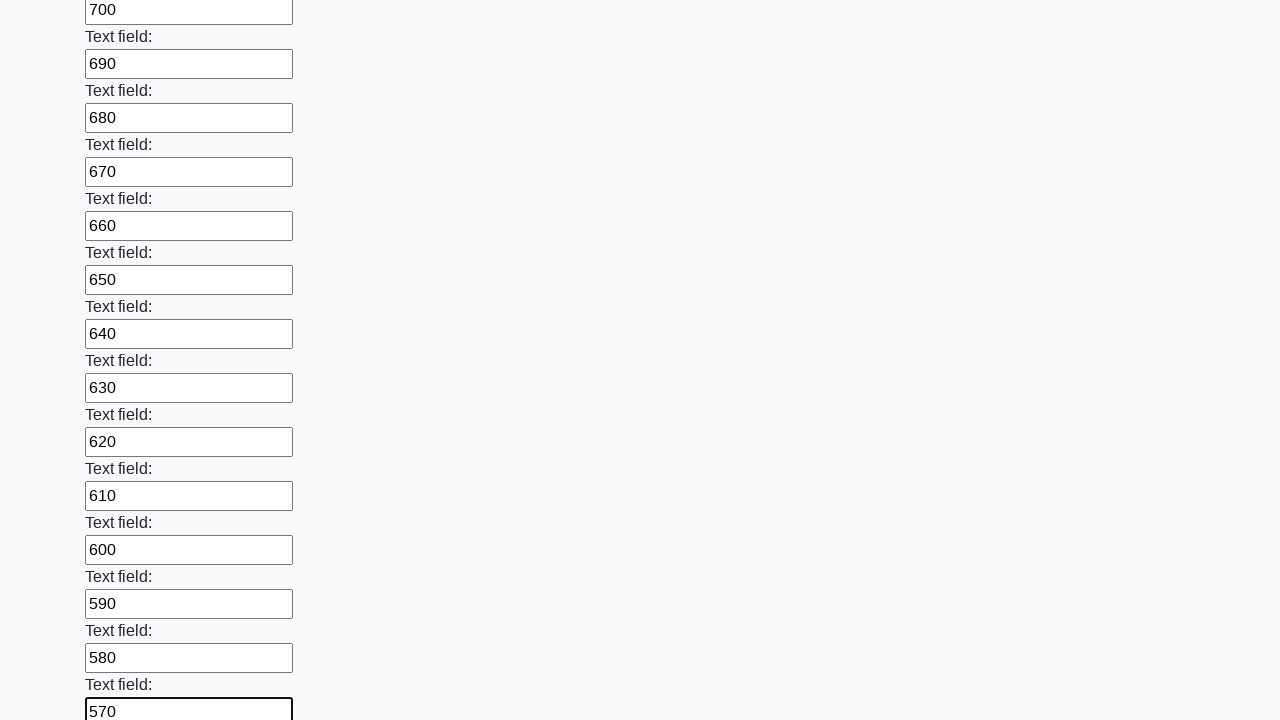

Filled input field with value 560 on input >> nth=43
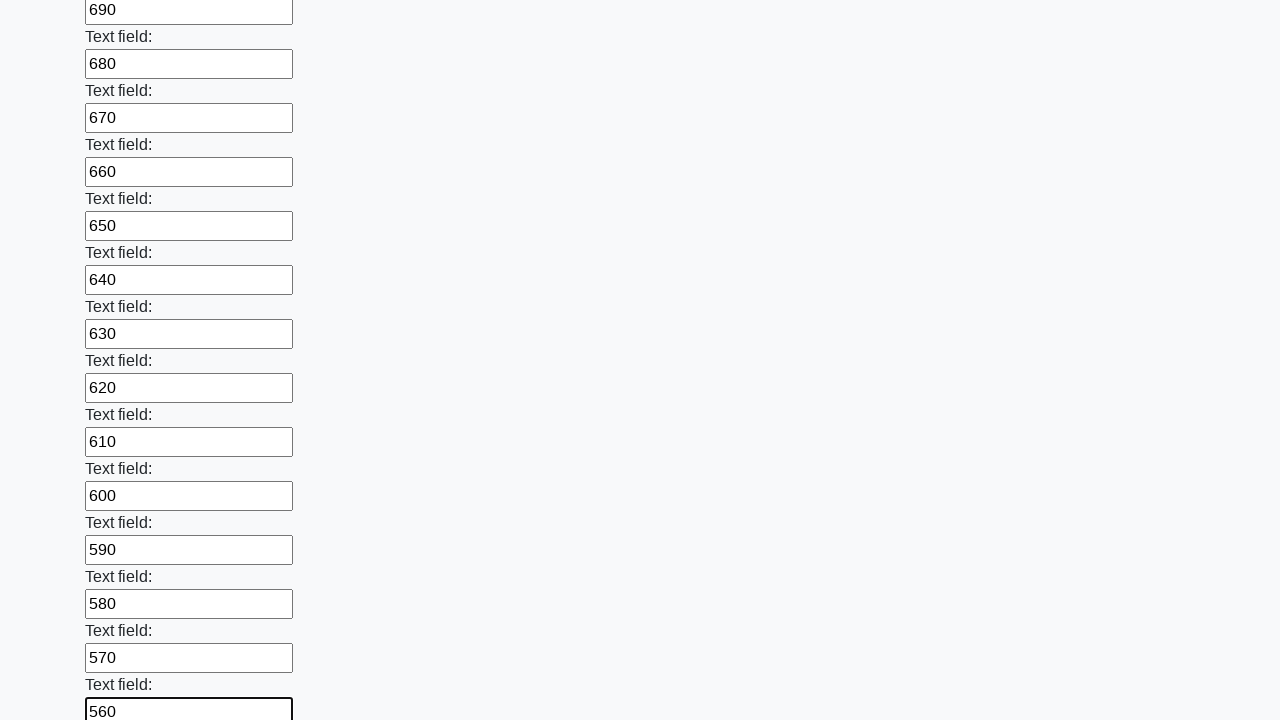

Filled input field with value 550 on input >> nth=44
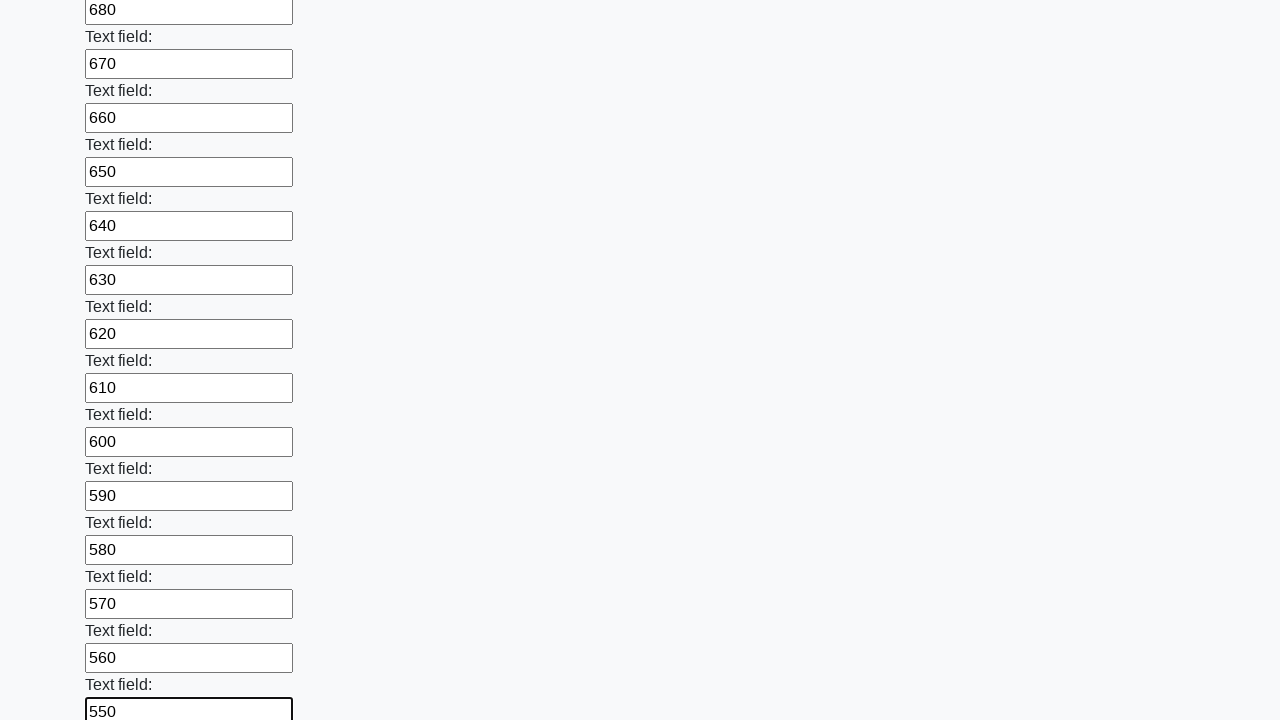

Filled input field with value 540 on input >> nth=45
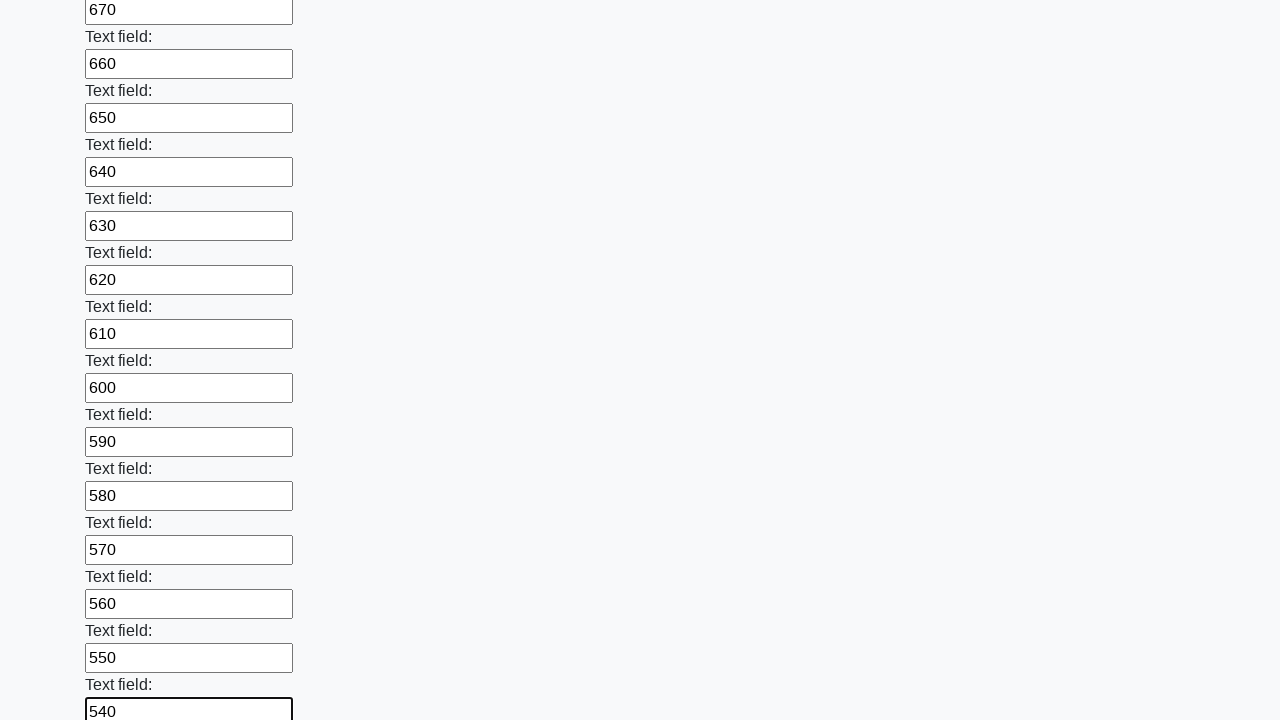

Filled input field with value 530 on input >> nth=46
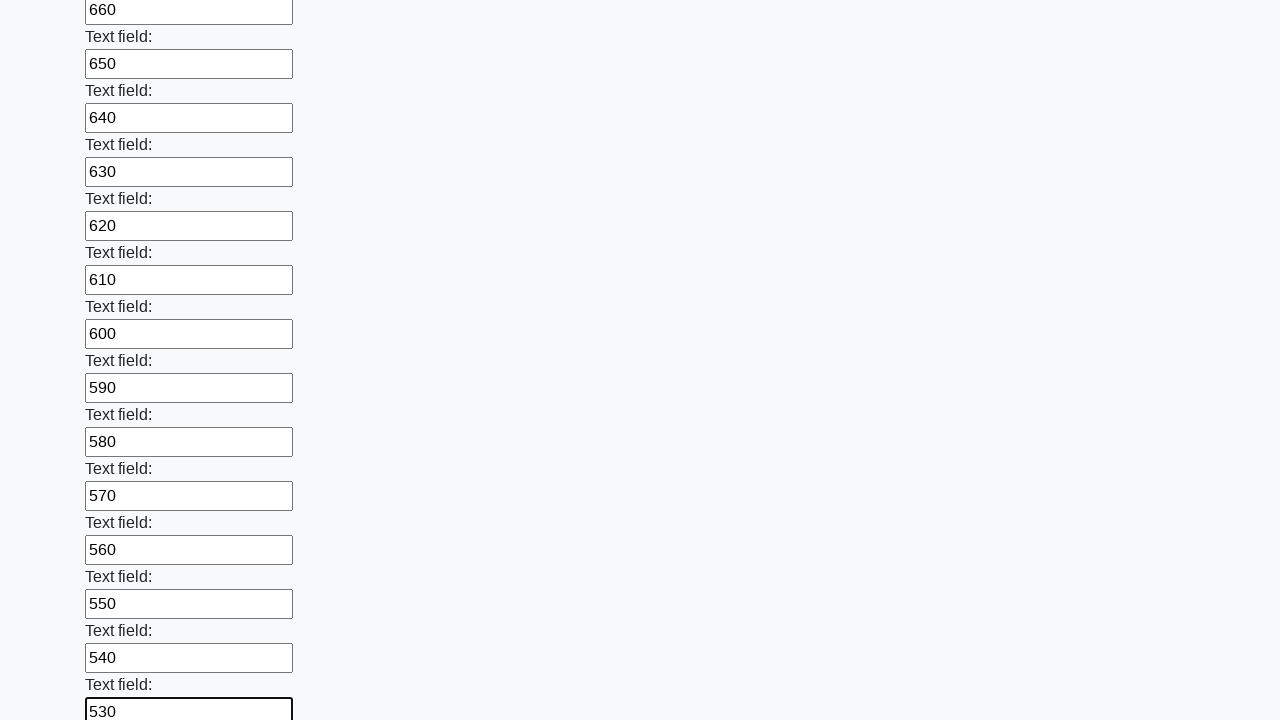

Filled input field with value 520 on input >> nth=47
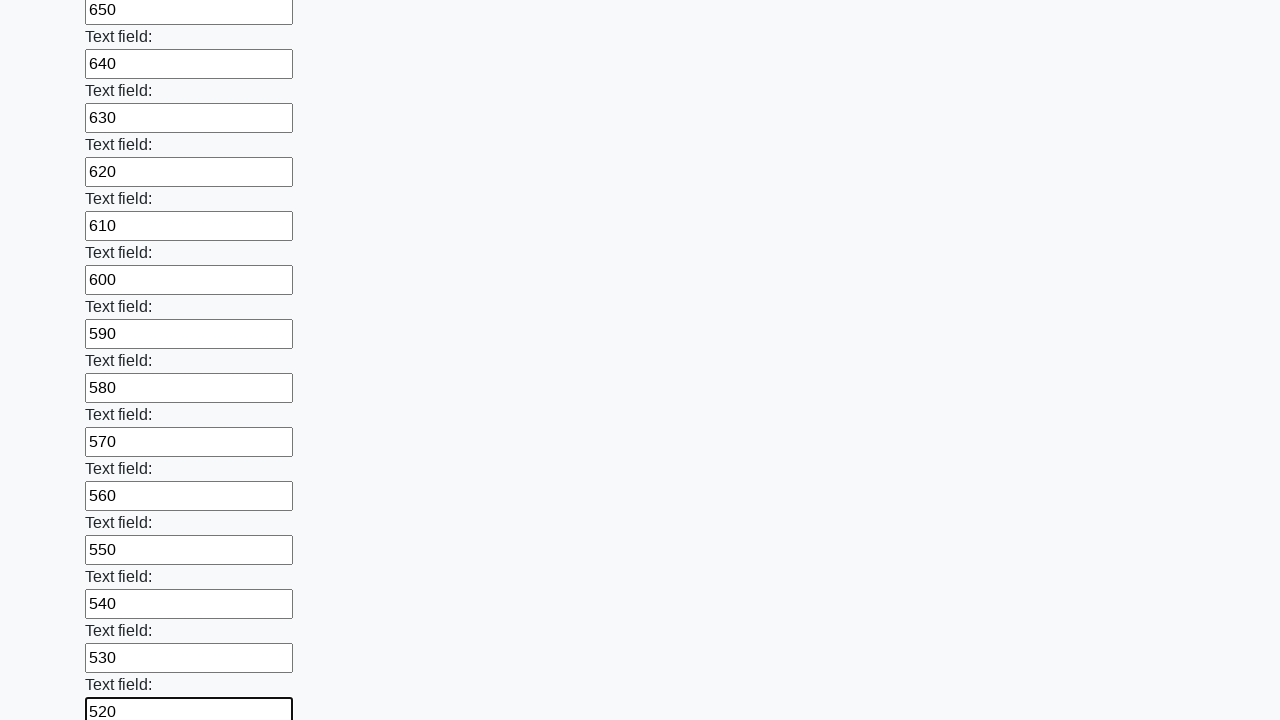

Filled input field with value 510 on input >> nth=48
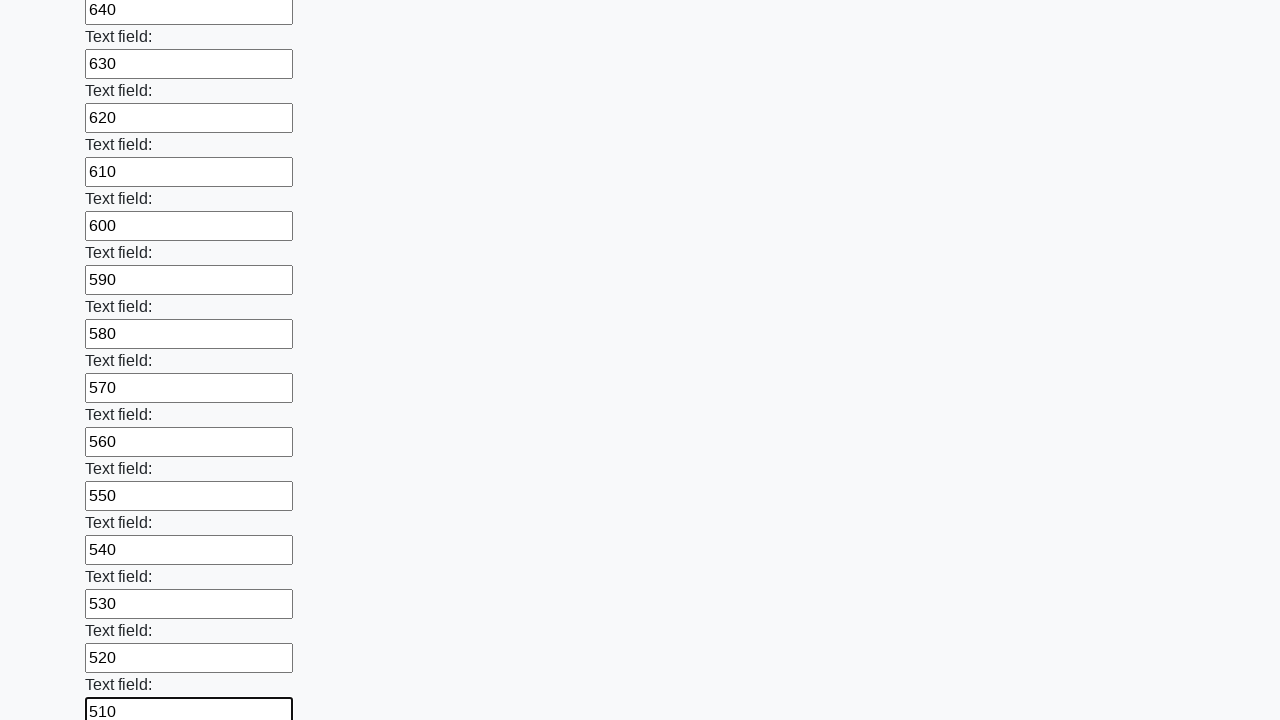

Filled input field with value 500 on input >> nth=49
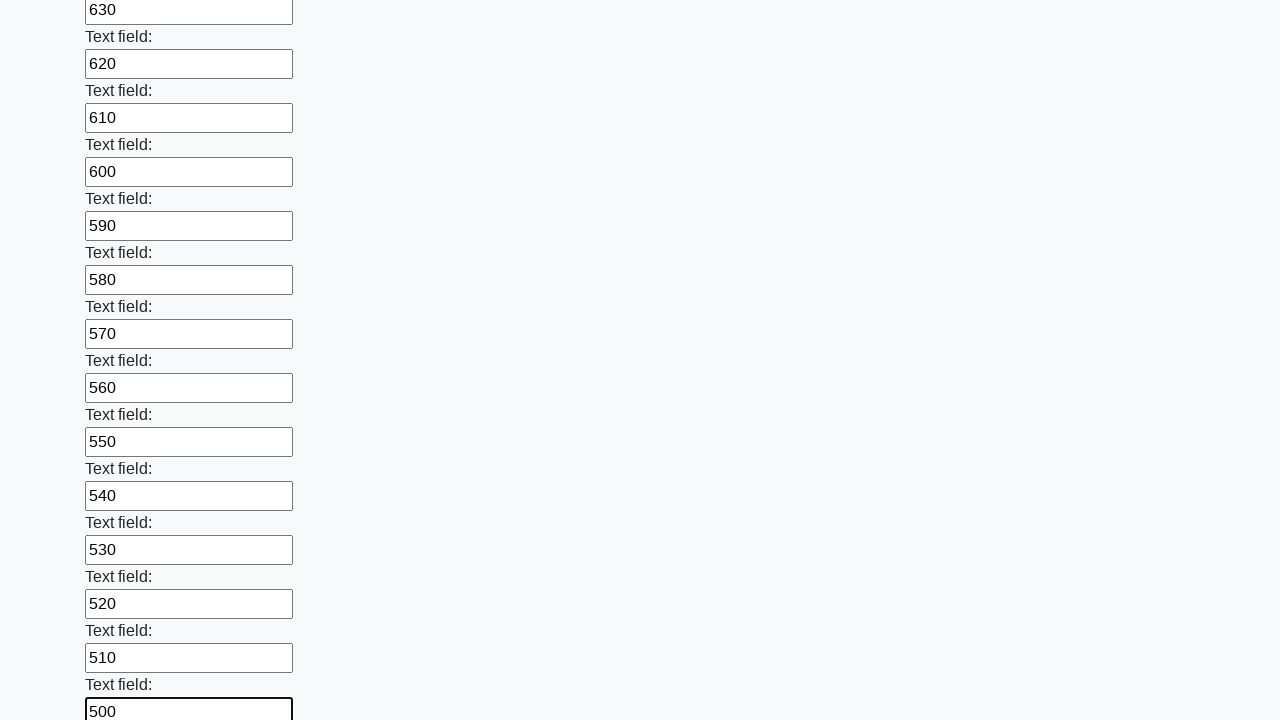

Filled input field with value 490 on input >> nth=50
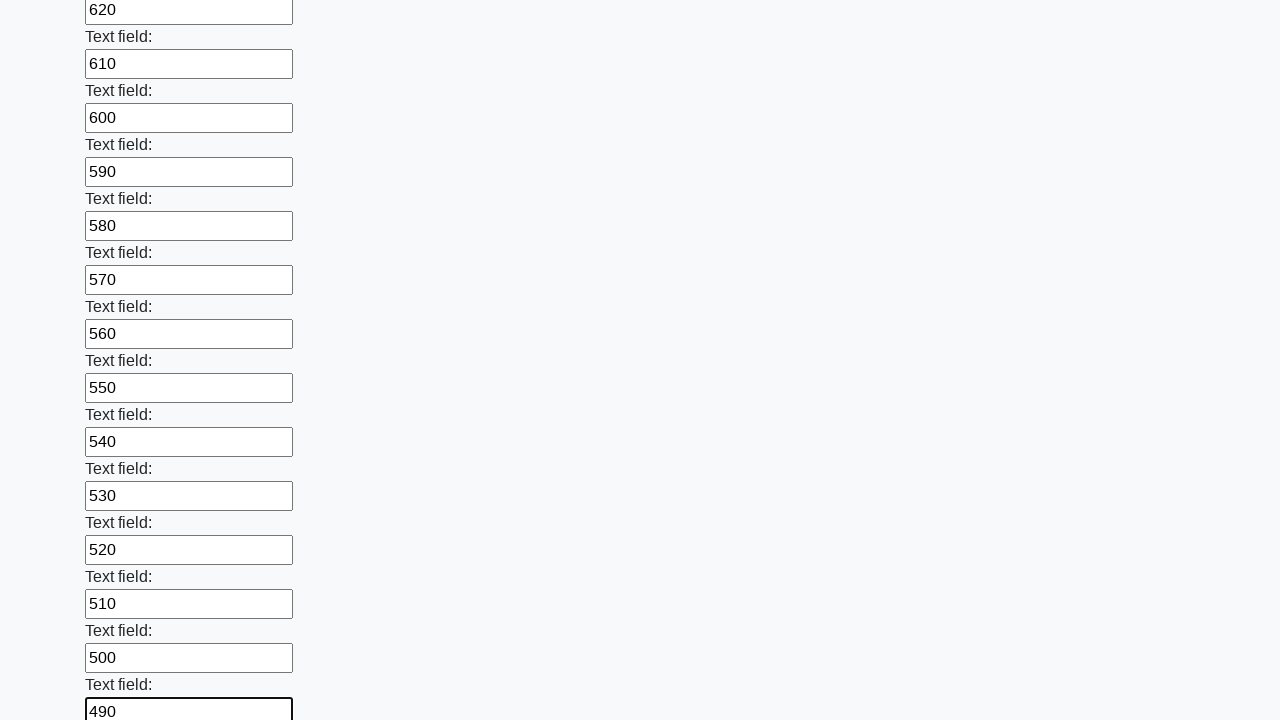

Filled input field with value 480 on input >> nth=51
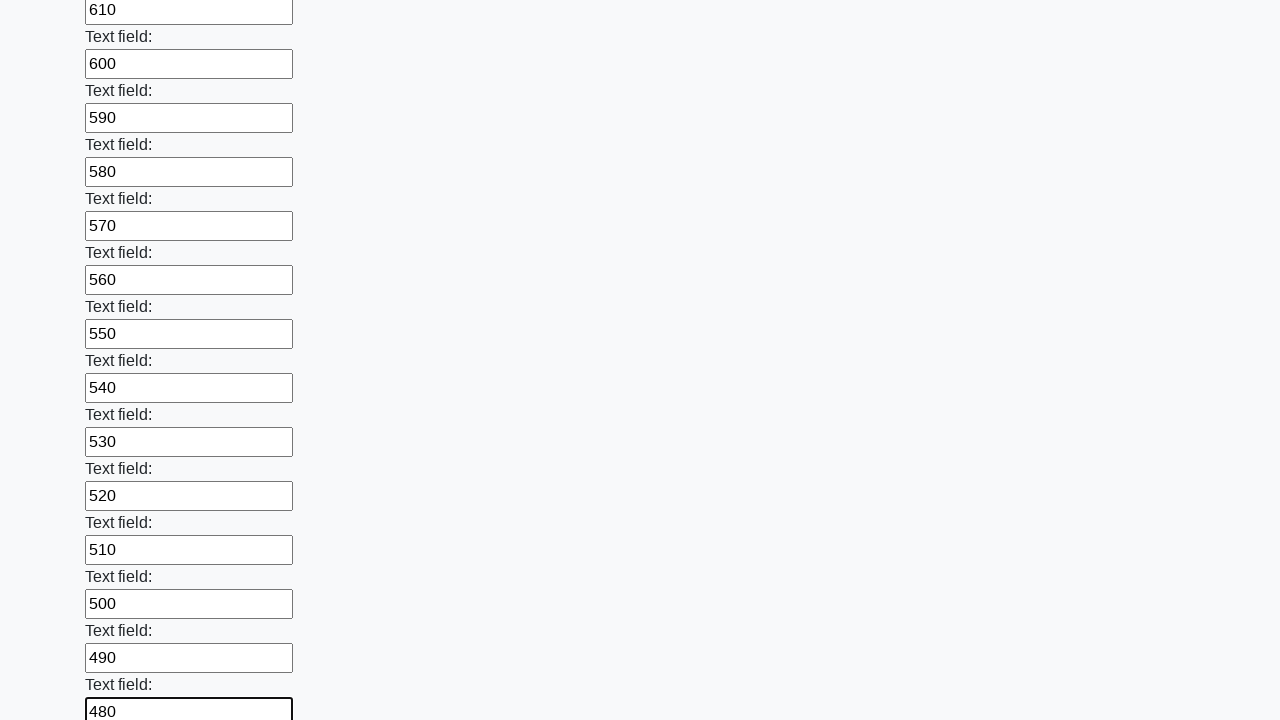

Filled input field with value 470 on input >> nth=52
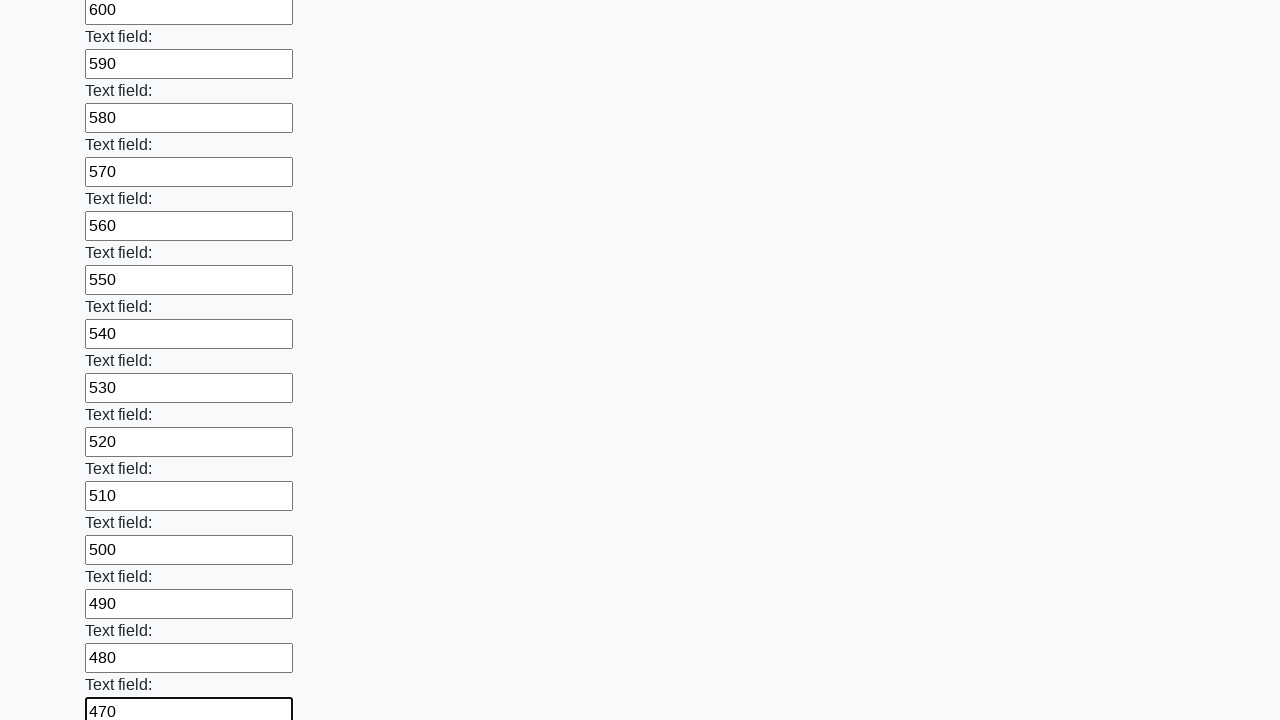

Filled input field with value 460 on input >> nth=53
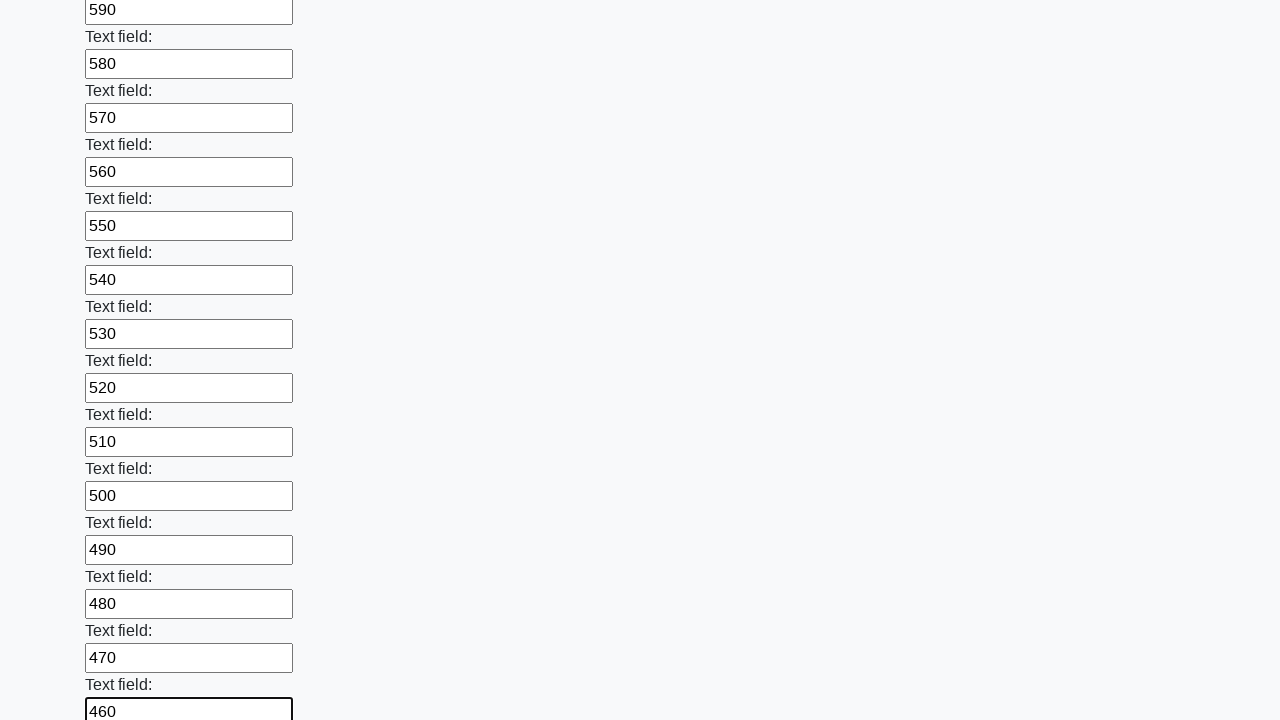

Filled input field with value 450 on input >> nth=54
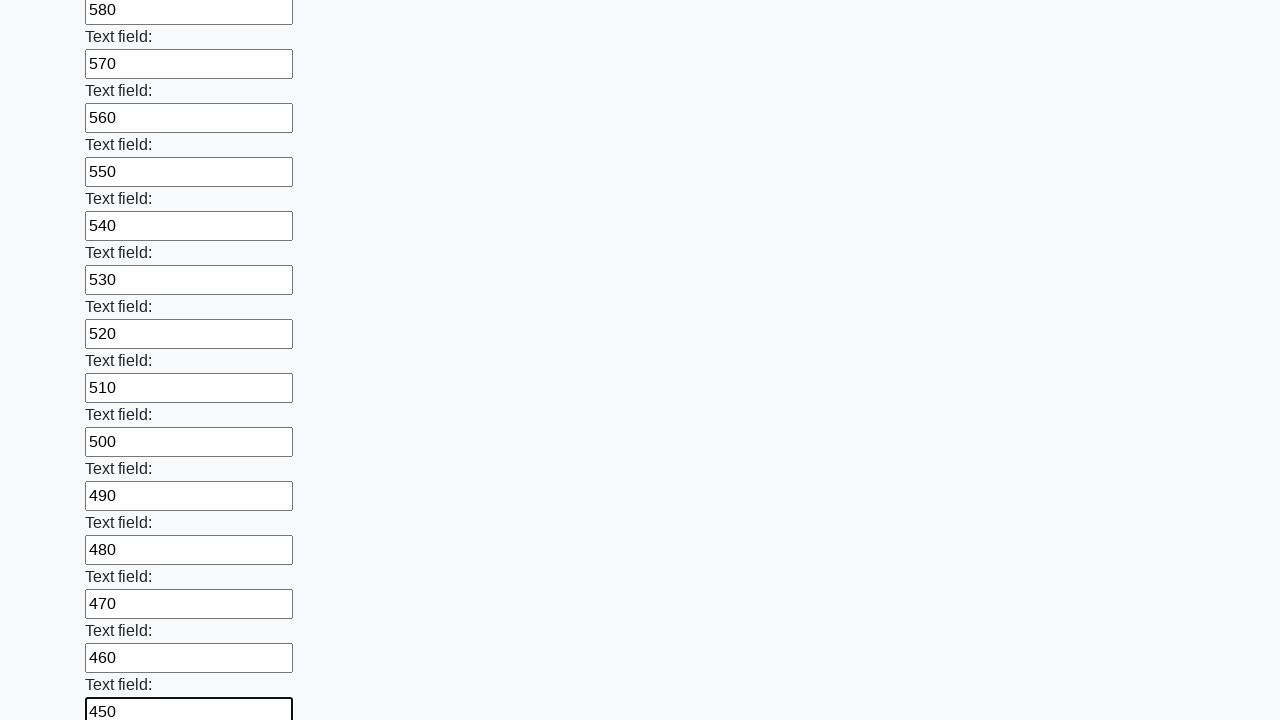

Filled input field with value 440 on input >> nth=55
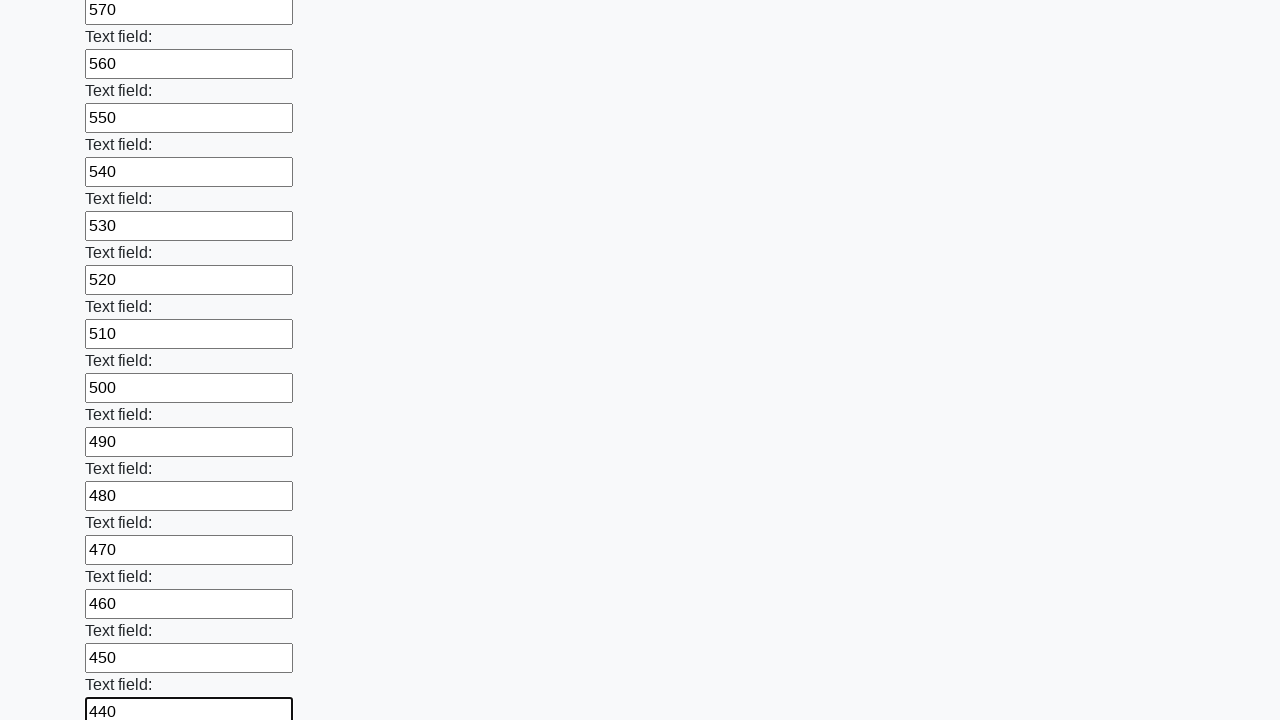

Filled input field with value 430 on input >> nth=56
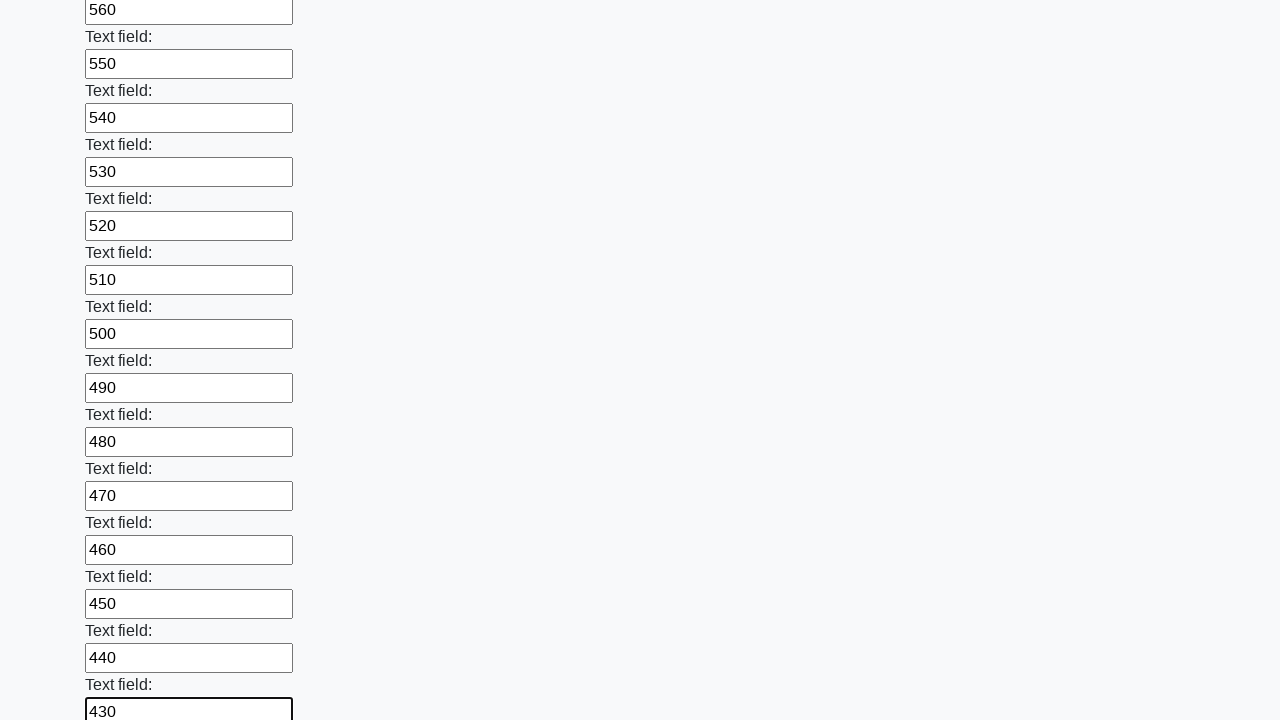

Filled input field with value 420 on input >> nth=57
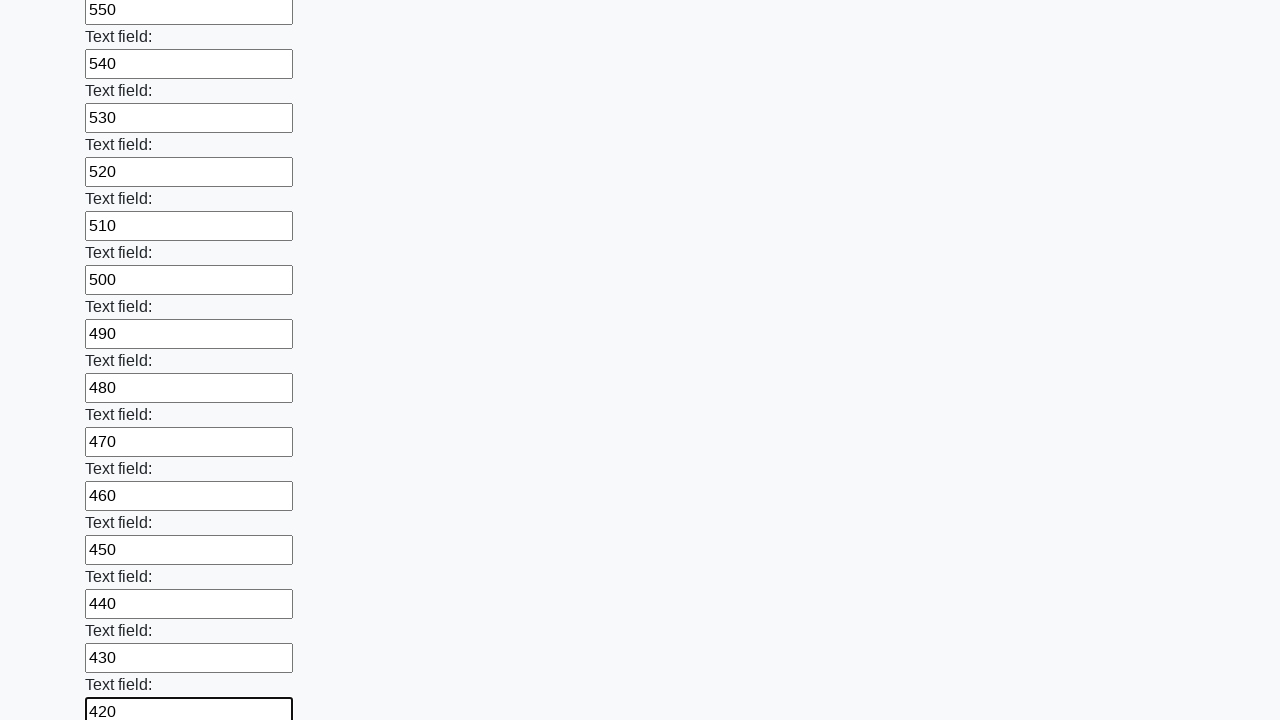

Filled input field with value 410 on input >> nth=58
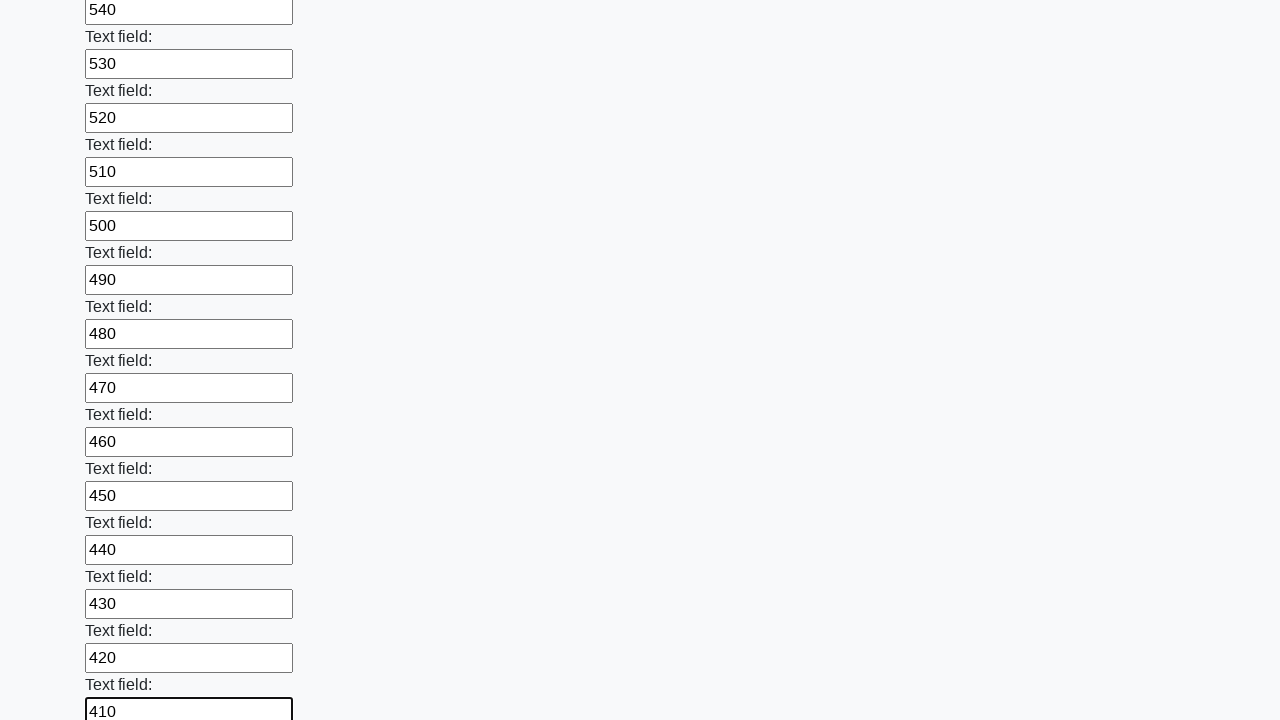

Filled input field with value 400 on input >> nth=59
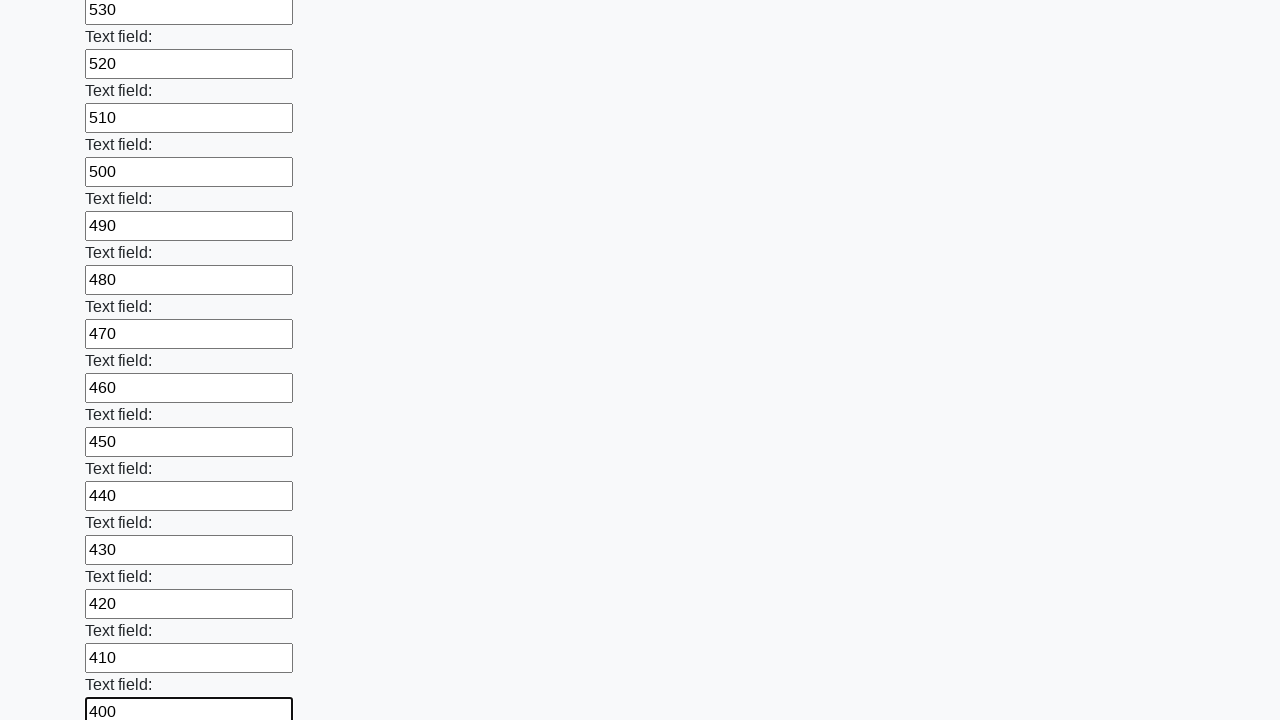

Filled input field with value 390 on input >> nth=60
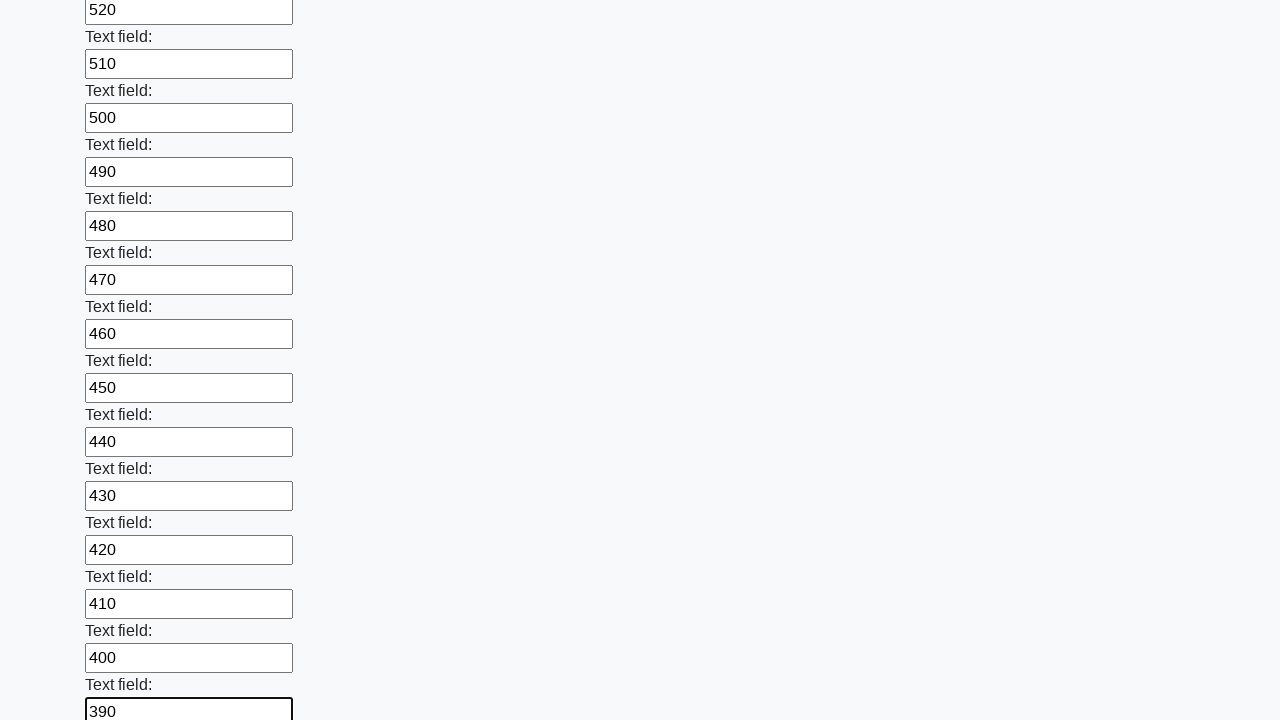

Filled input field with value 380 on input >> nth=61
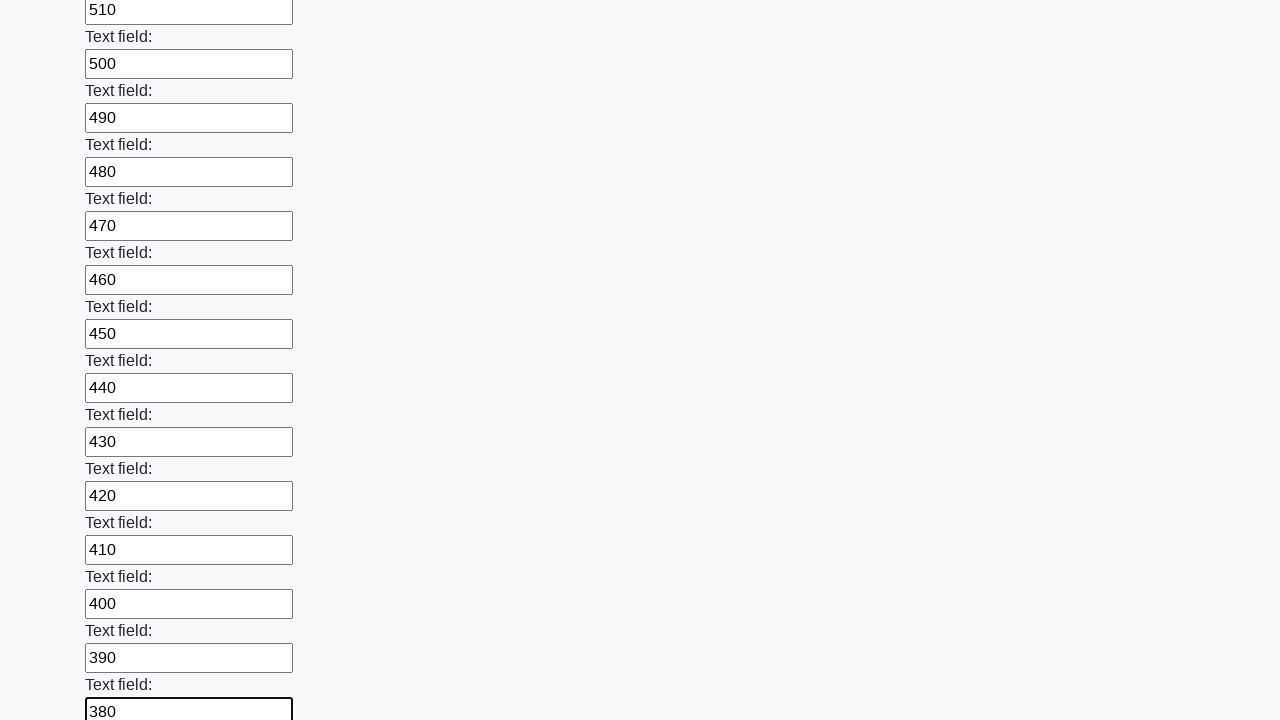

Filled input field with value 370 on input >> nth=62
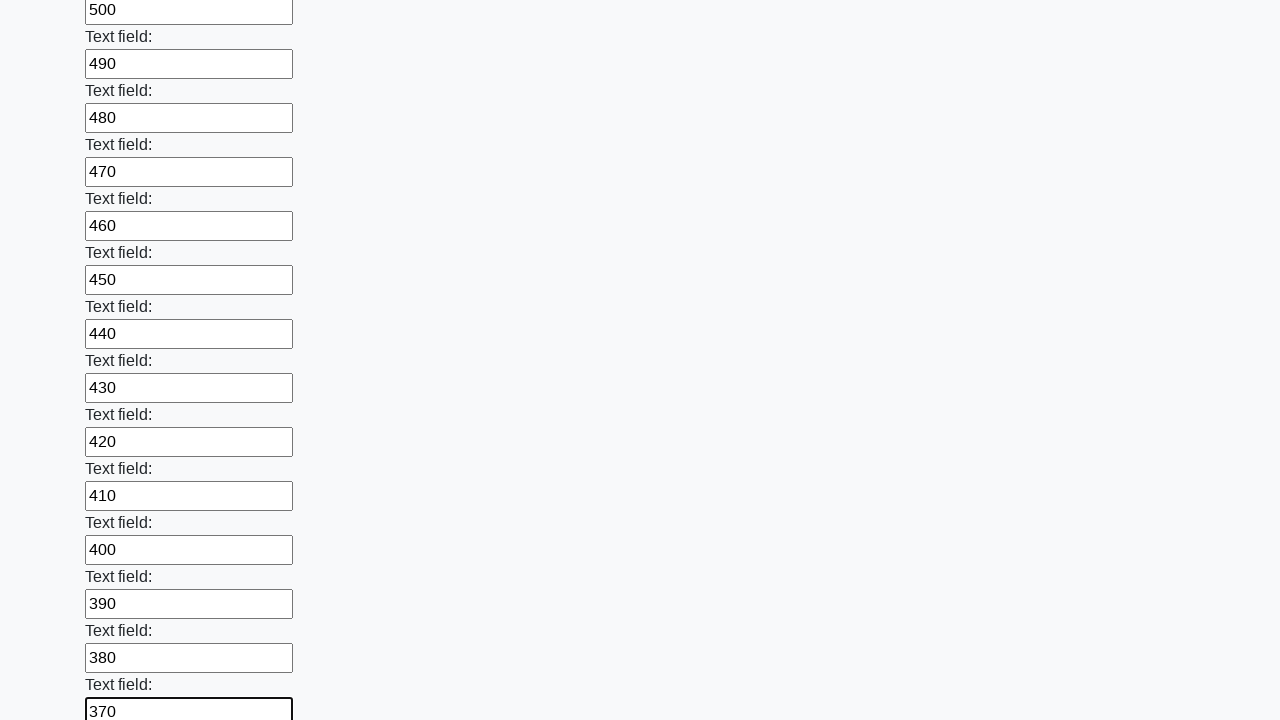

Filled input field with value 360 on input >> nth=63
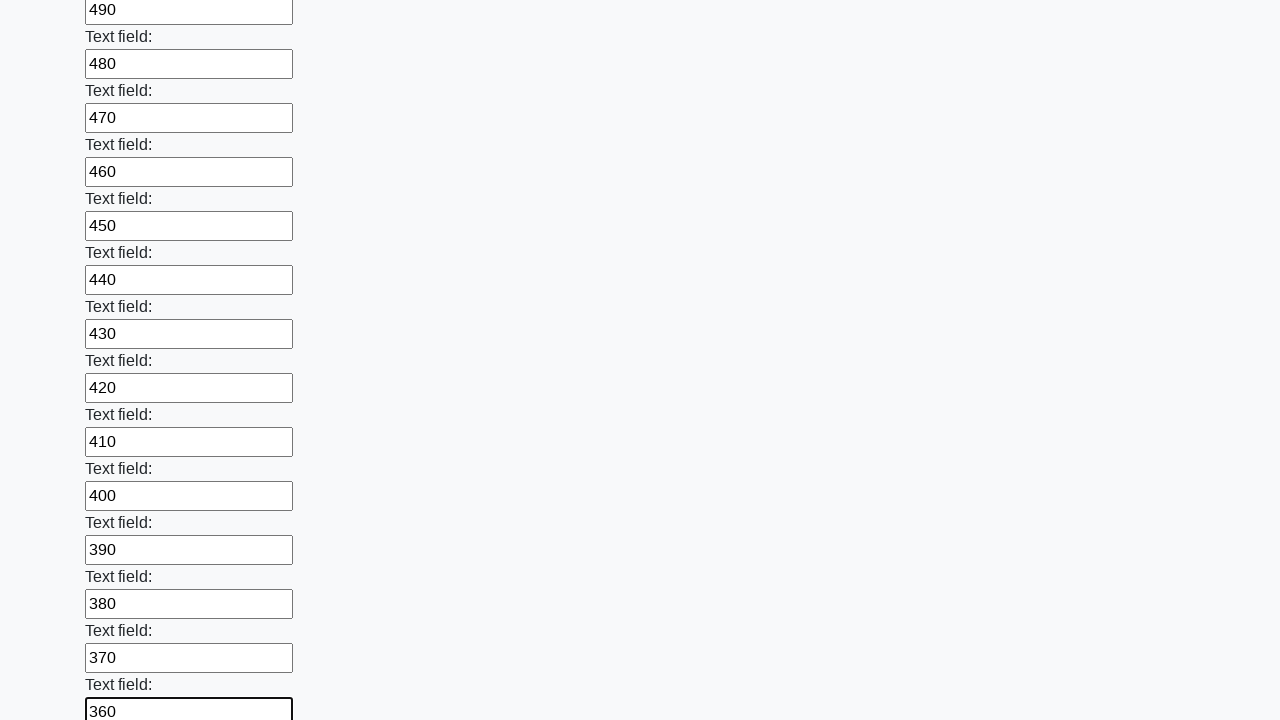

Filled input field with value 350 on input >> nth=64
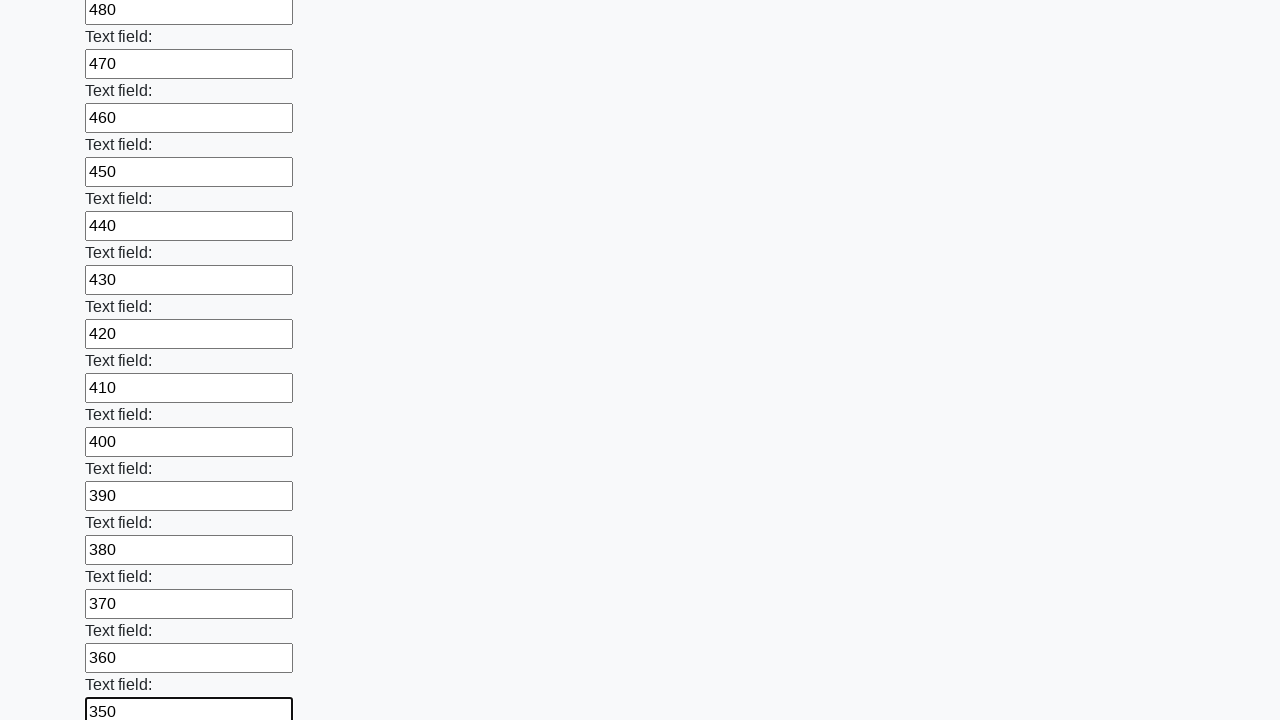

Filled input field with value 340 on input >> nth=65
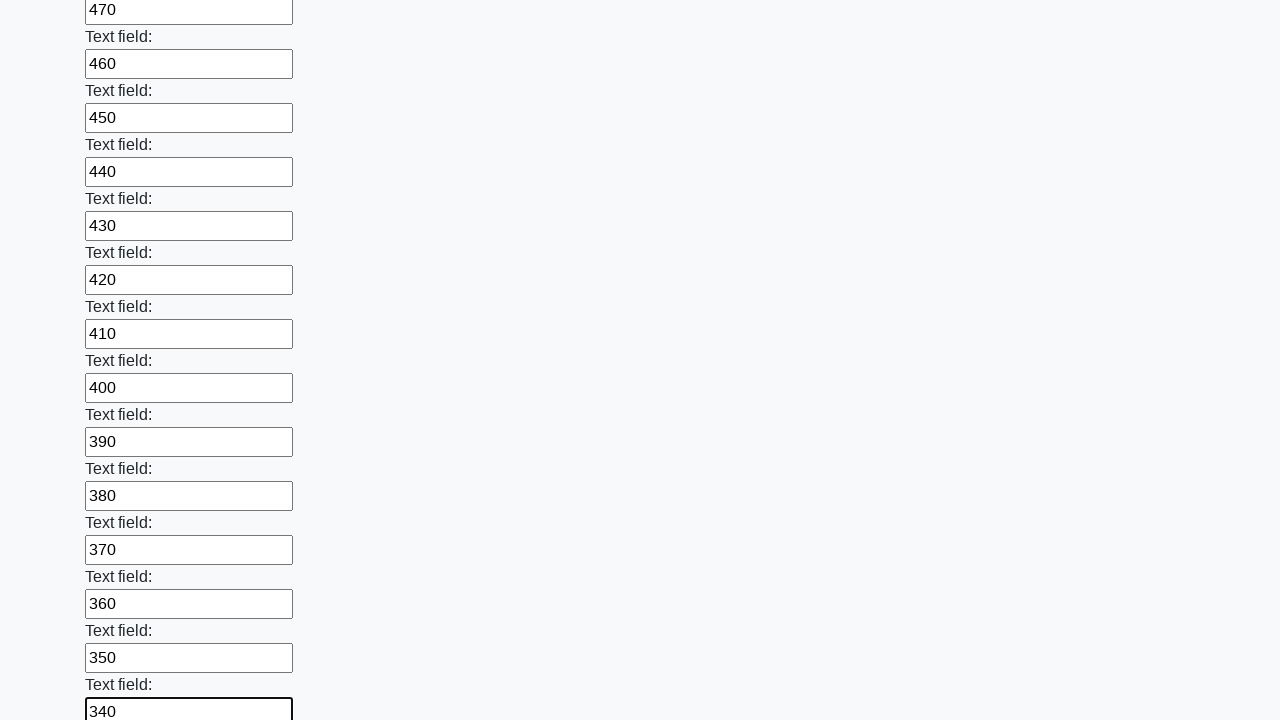

Filled input field with value 330 on input >> nth=66
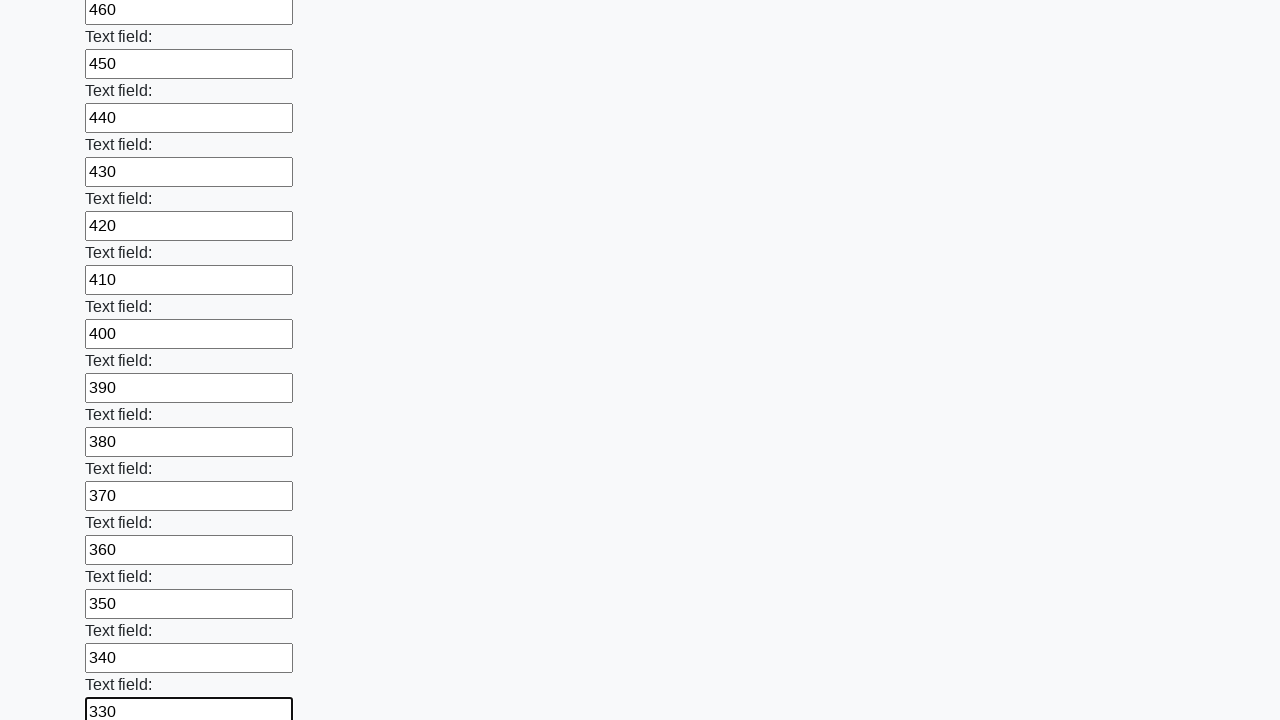

Filled input field with value 320 on input >> nth=67
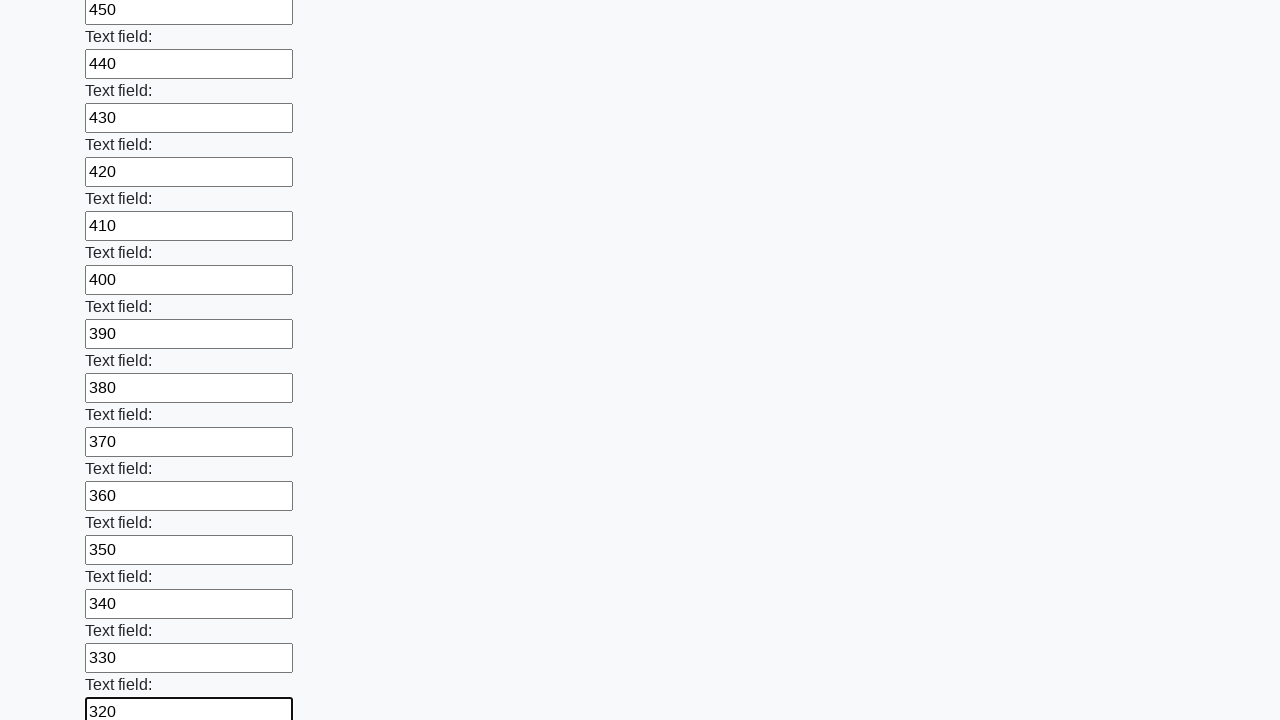

Filled input field with value 310 on input >> nth=68
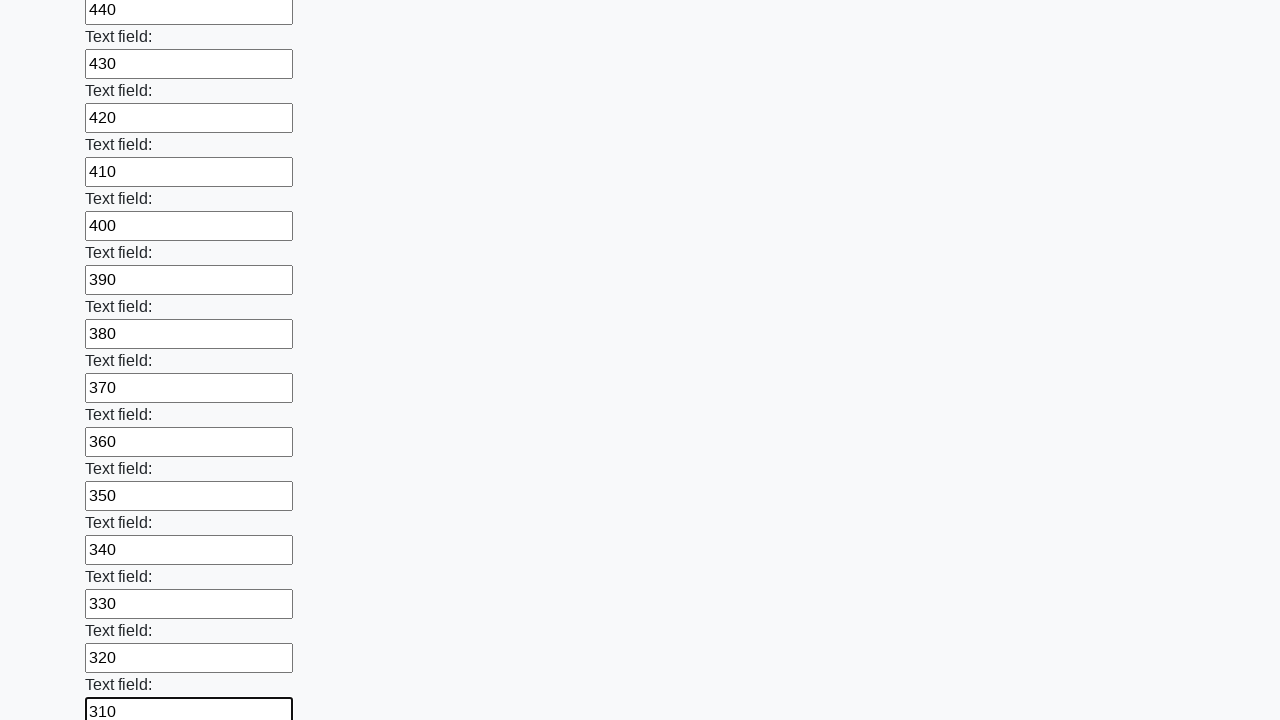

Filled input field with value 300 on input >> nth=69
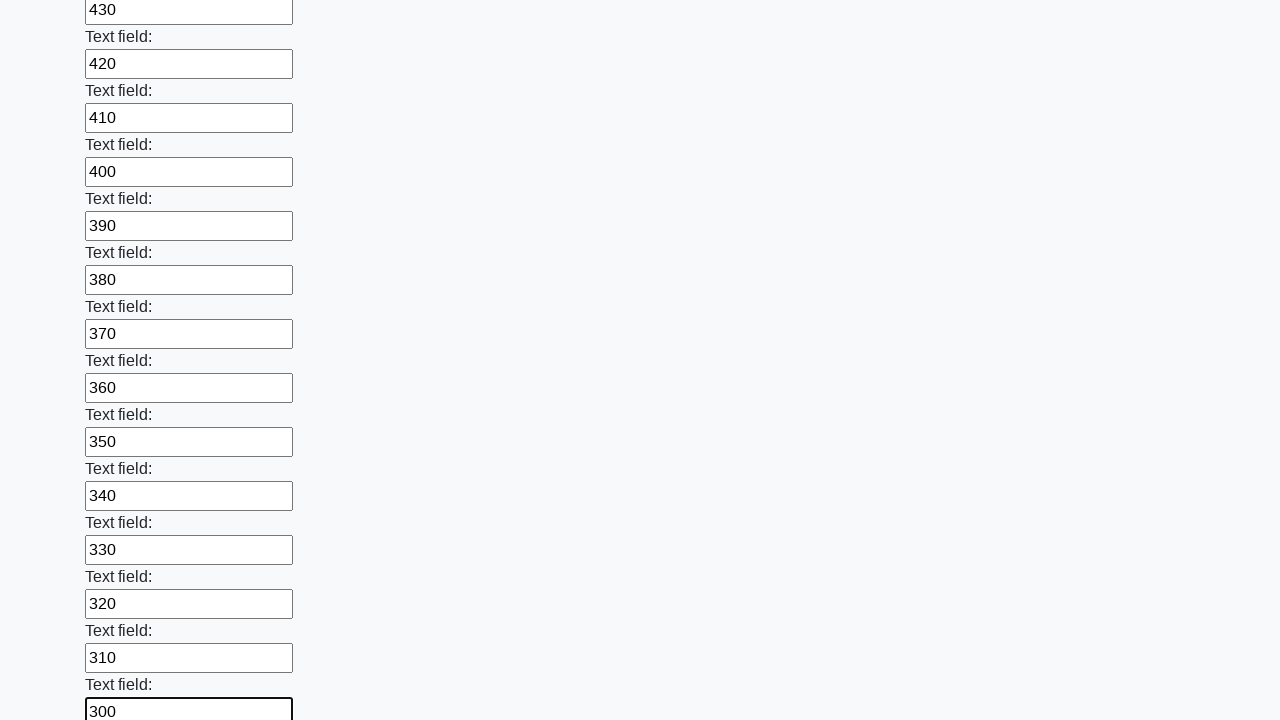

Filled input field with value 290 on input >> nth=70
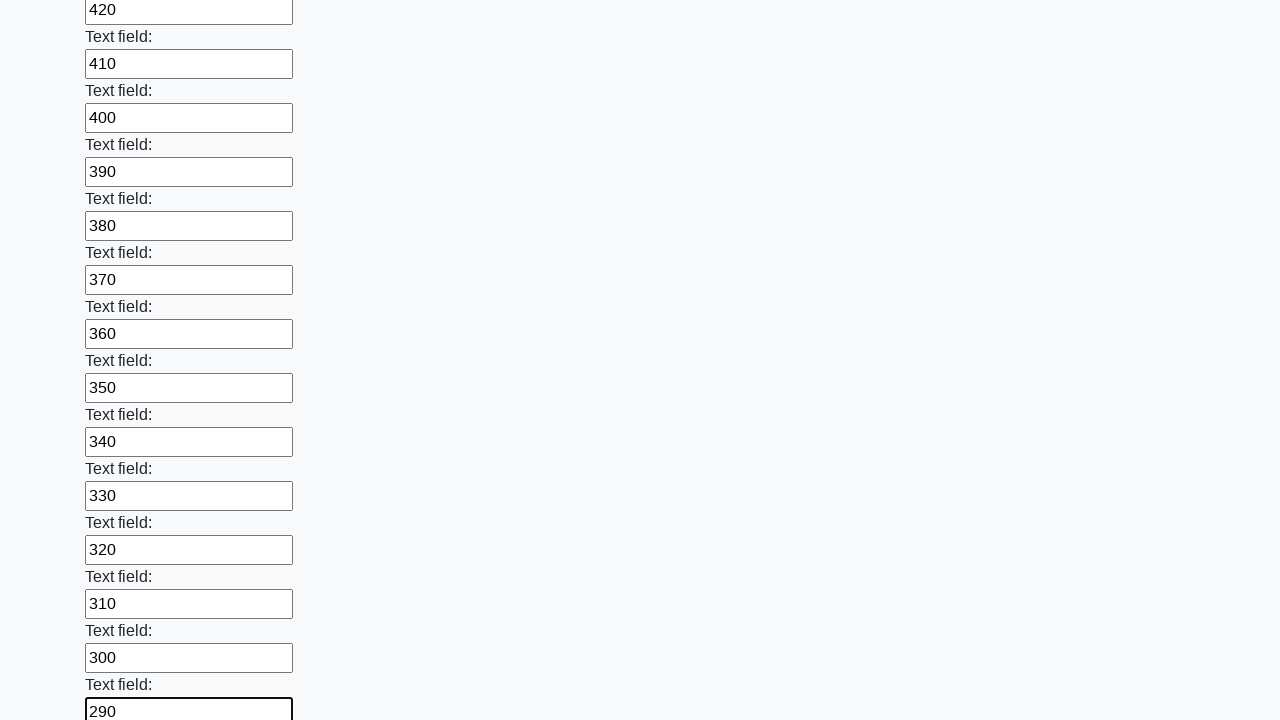

Filled input field with value 280 on input >> nth=71
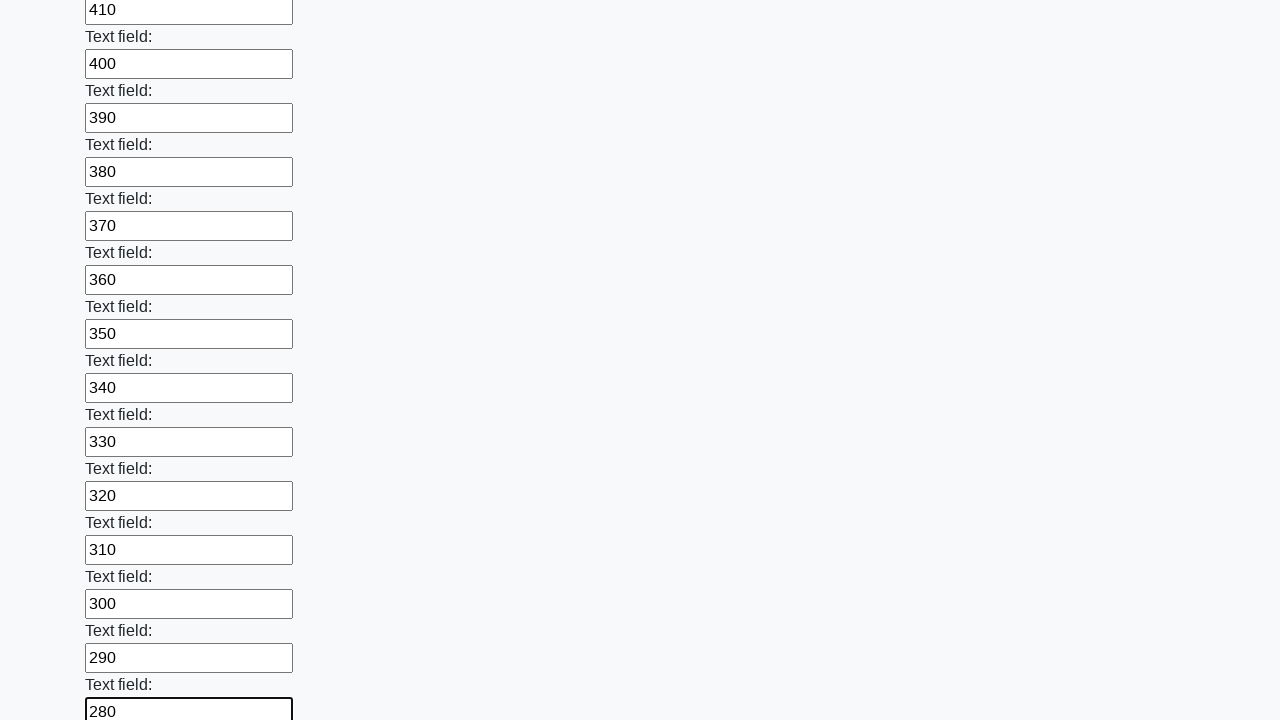

Filled input field with value 270 on input >> nth=72
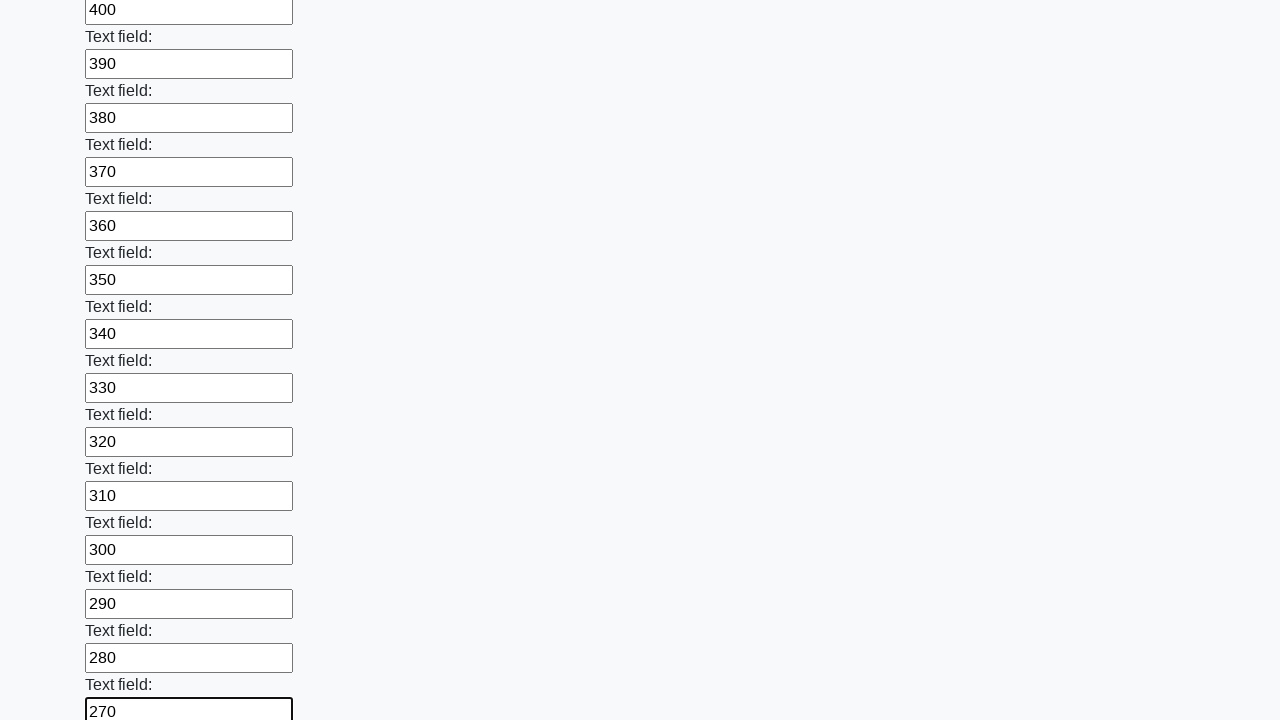

Filled input field with value 260 on input >> nth=73
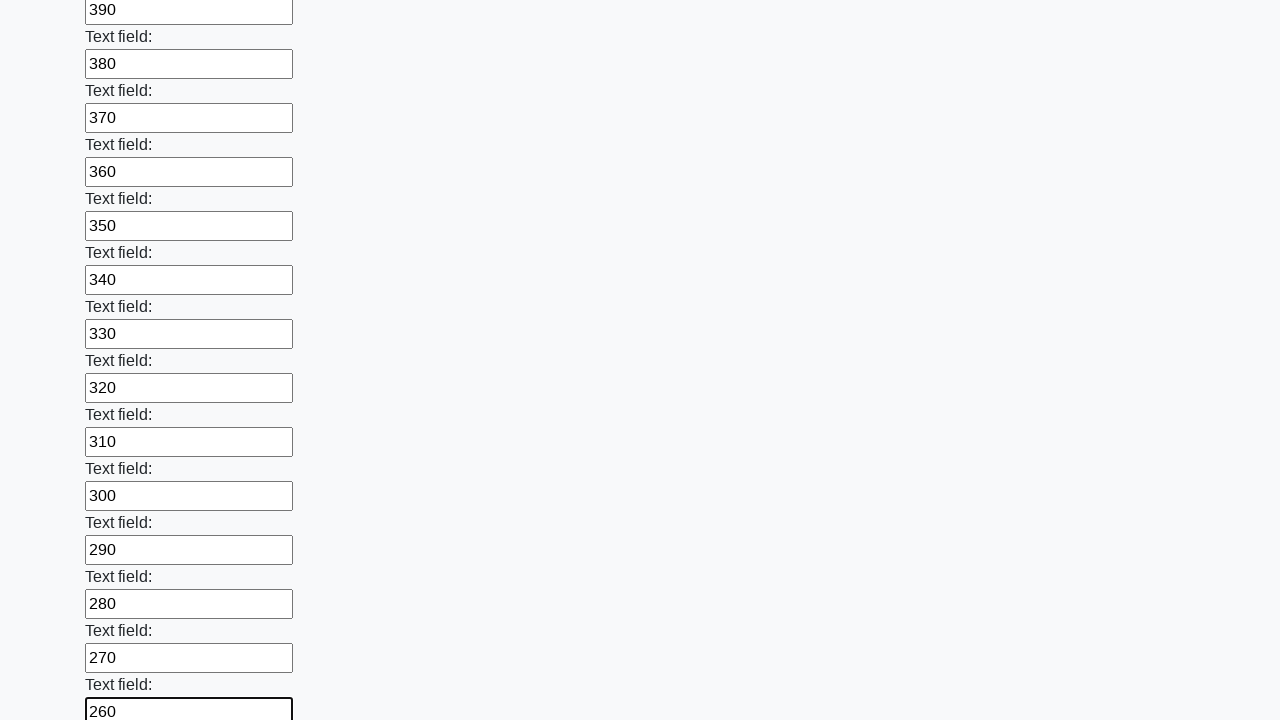

Filled input field with value 250 on input >> nth=74
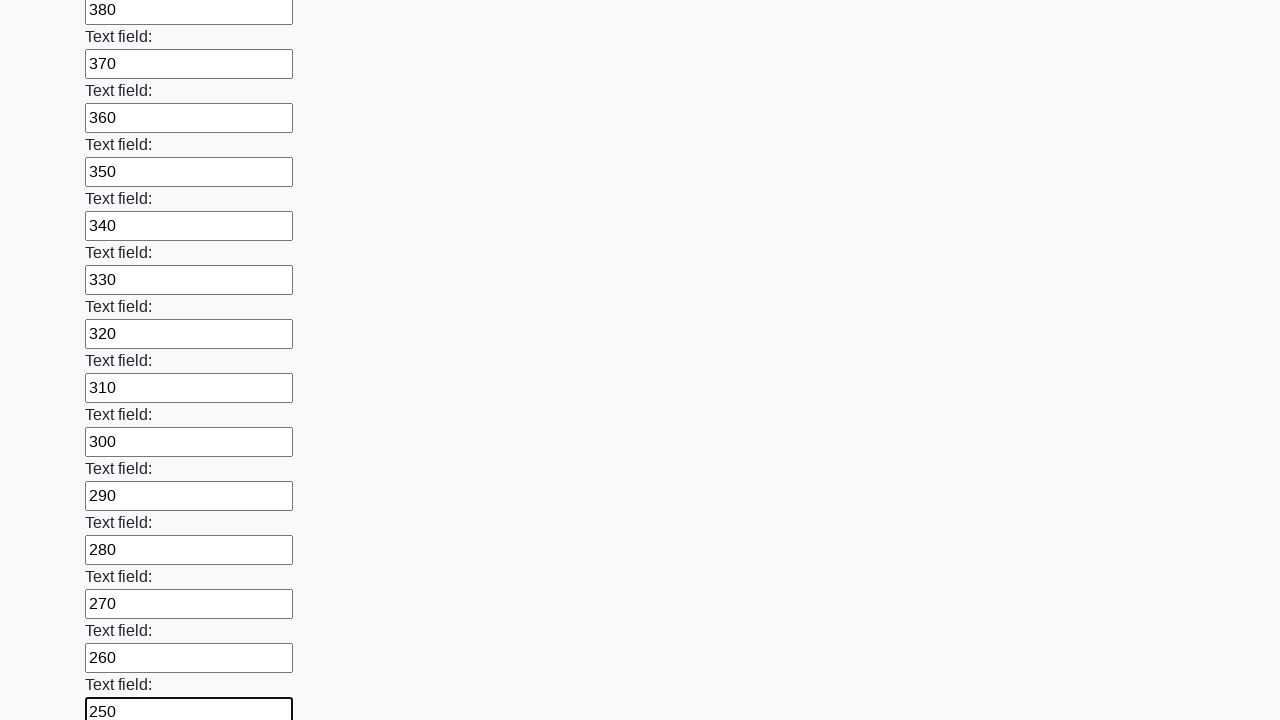

Filled input field with value 240 on input >> nth=75
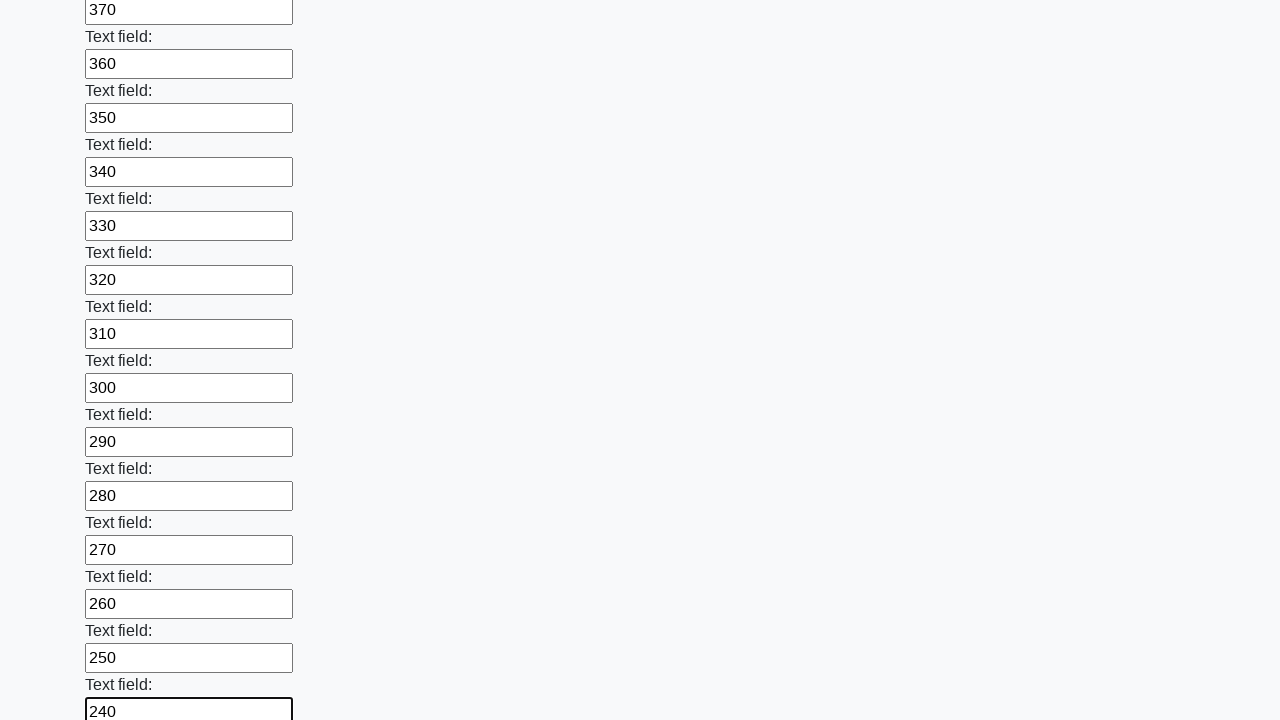

Filled input field with value 230 on input >> nth=76
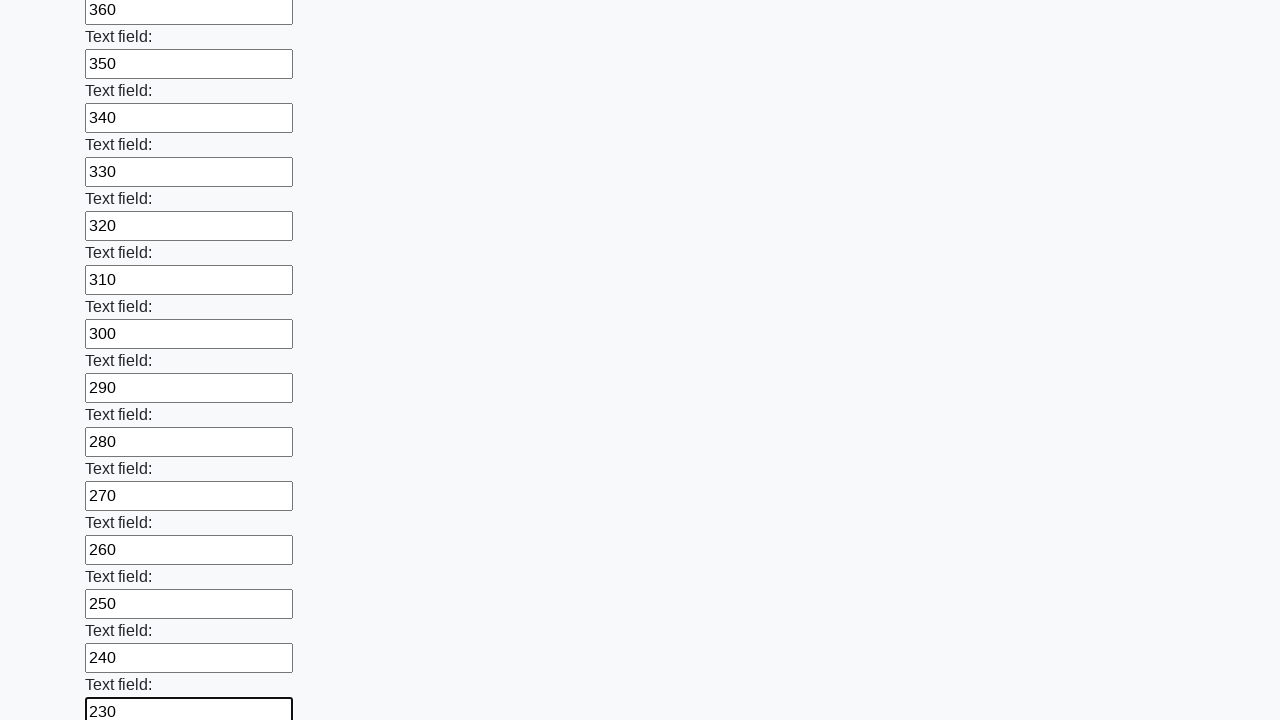

Filled input field with value 220 on input >> nth=77
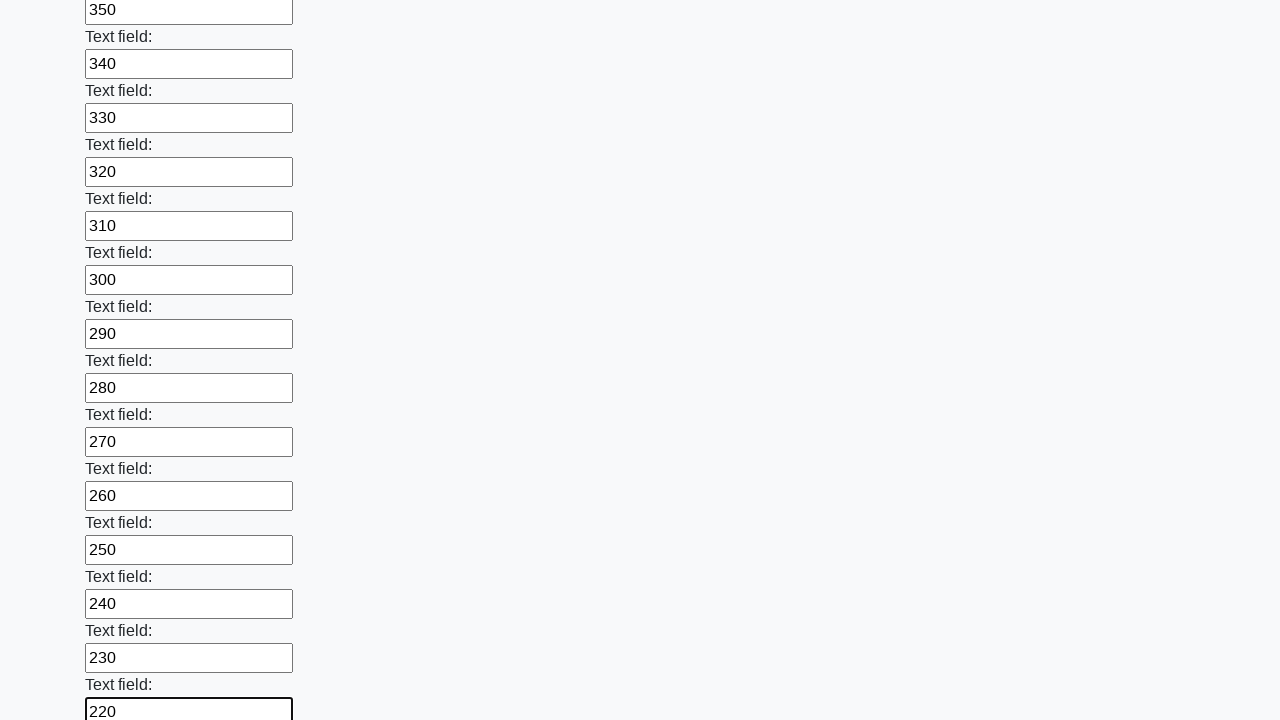

Filled input field with value 210 on input >> nth=78
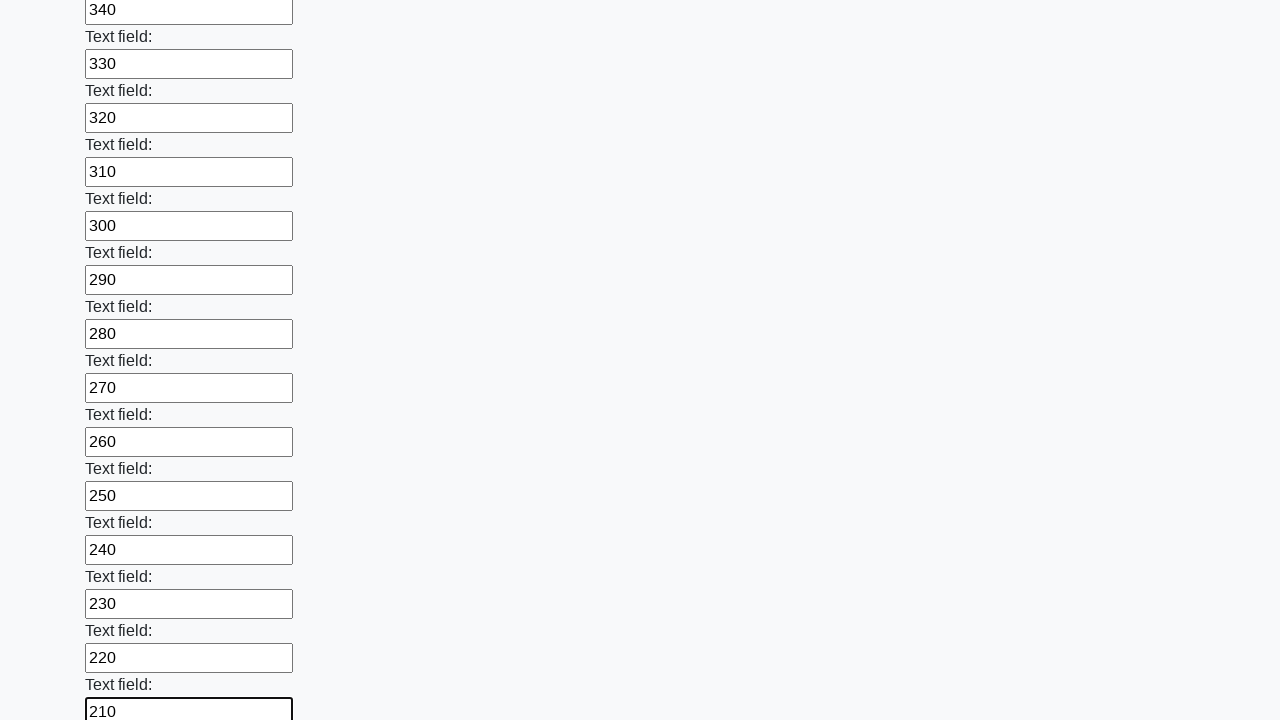

Filled input field with value 200 on input >> nth=79
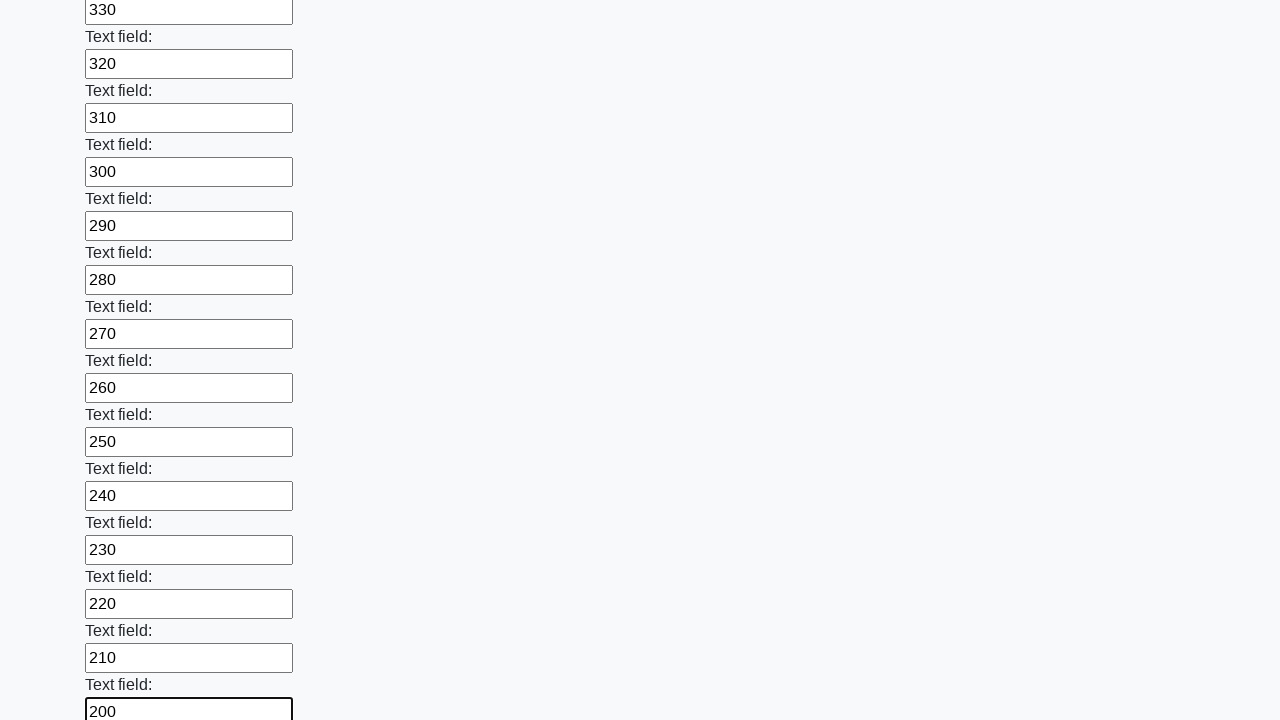

Filled input field with value 190 on input >> nth=80
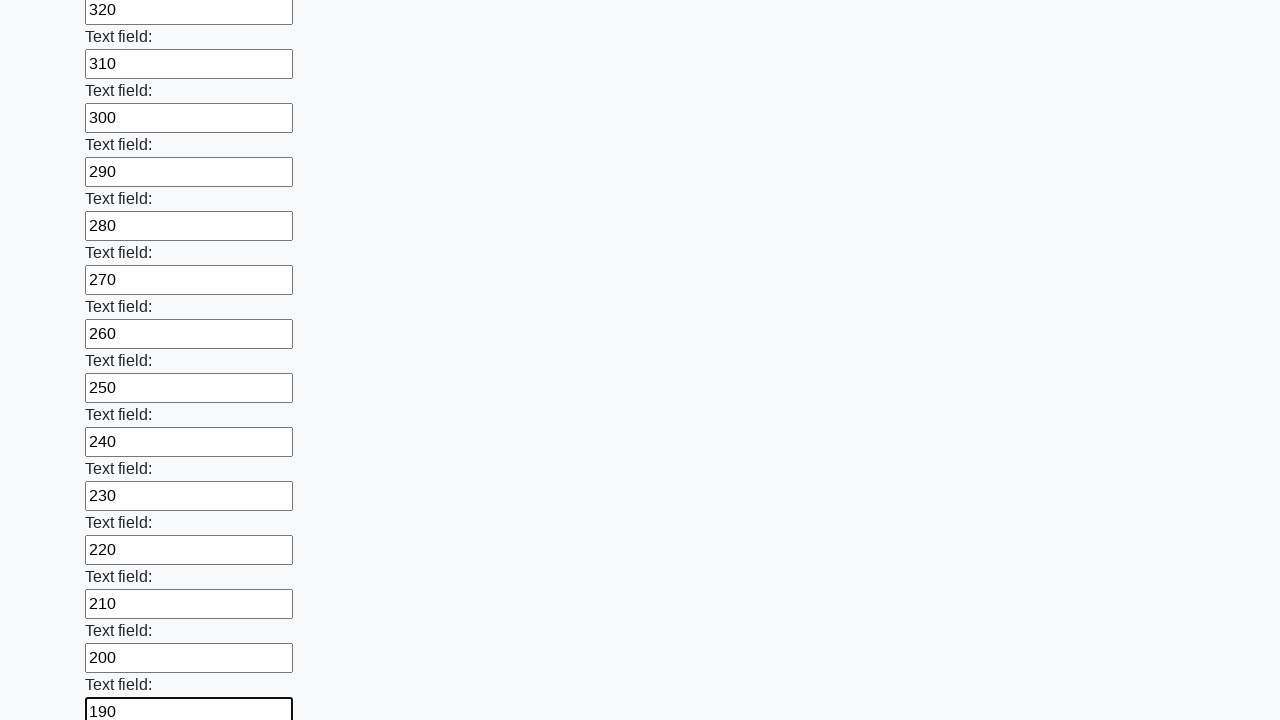

Filled input field with value 180 on input >> nth=81
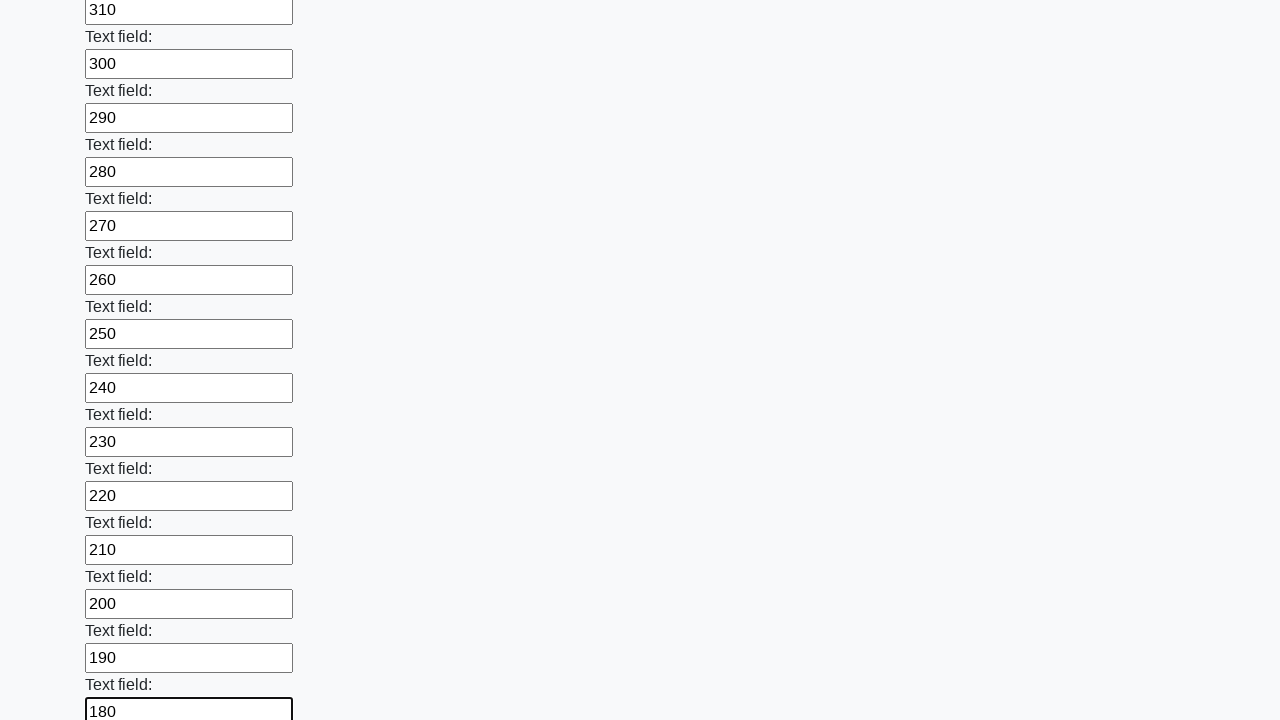

Filled input field with value 170 on input >> nth=82
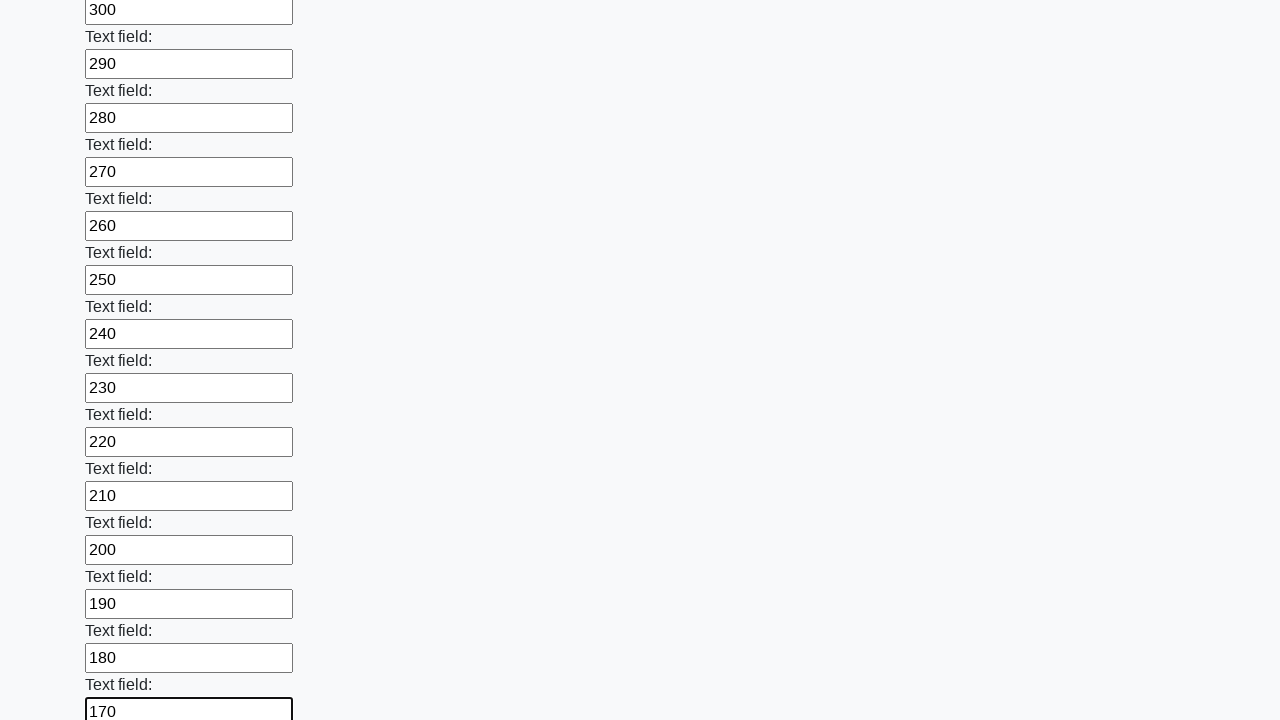

Filled input field with value 160 on input >> nth=83
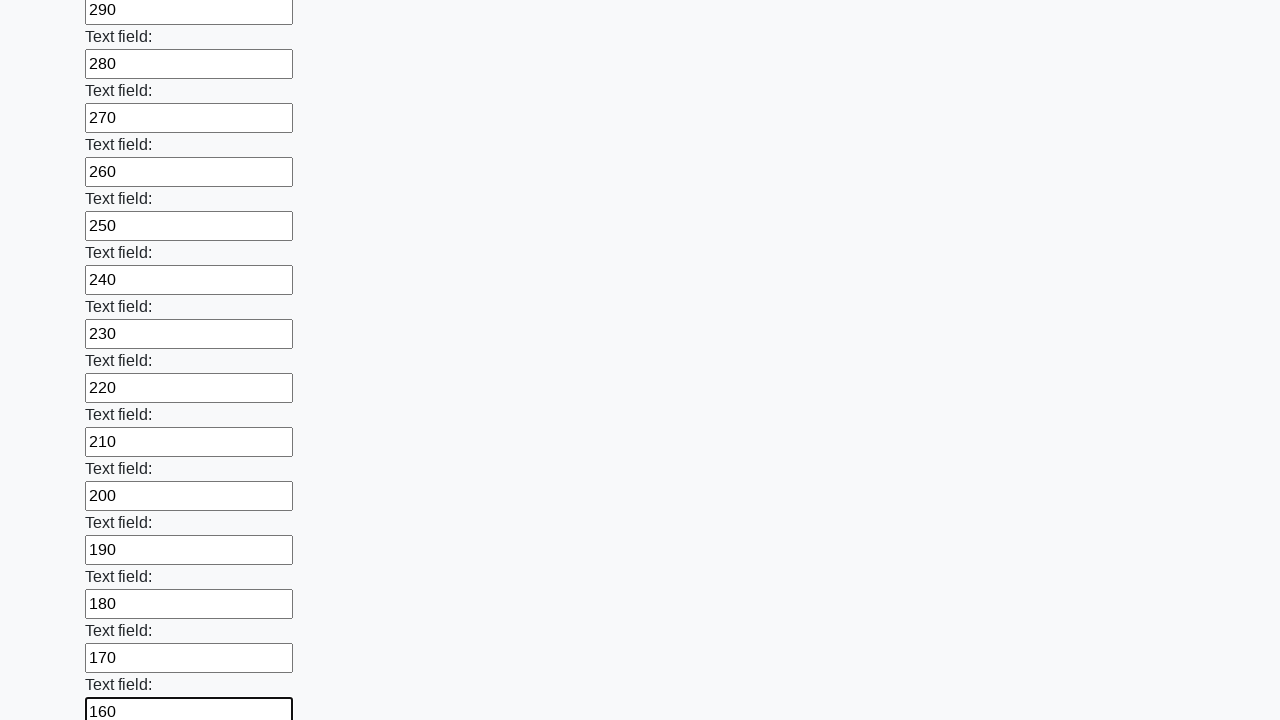

Filled input field with value 150 on input >> nth=84
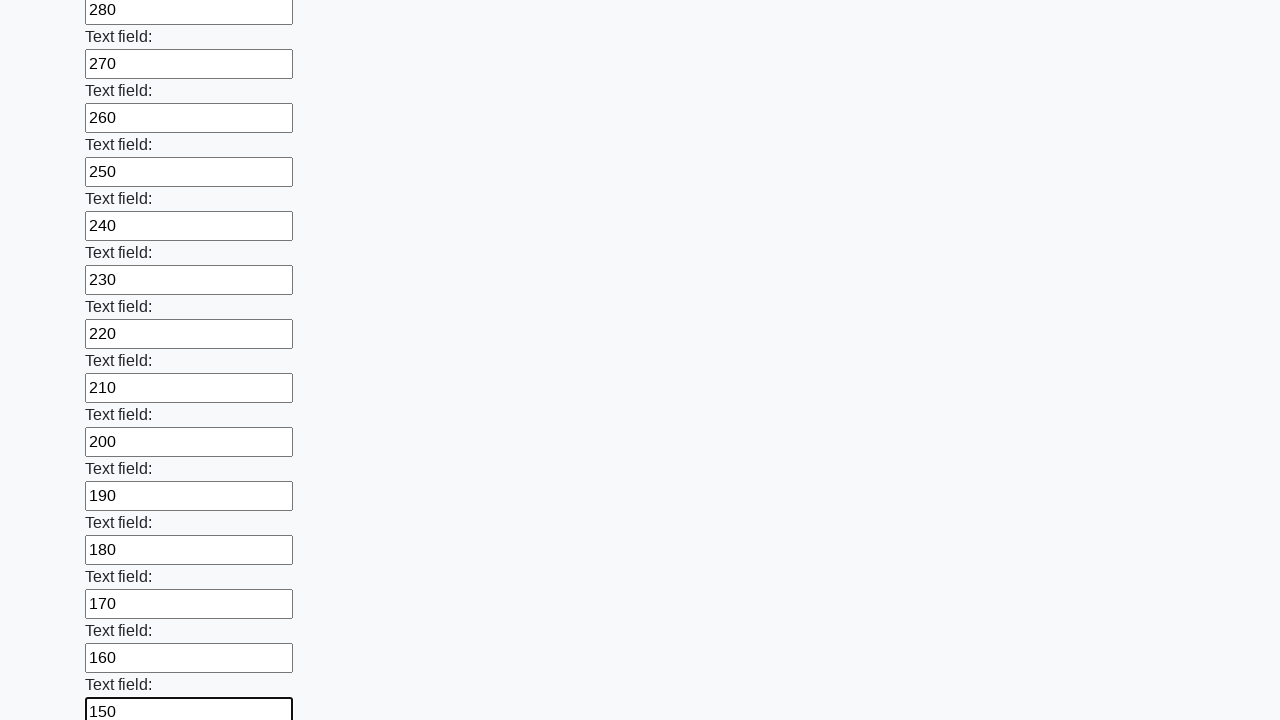

Filled input field with value 140 on input >> nth=85
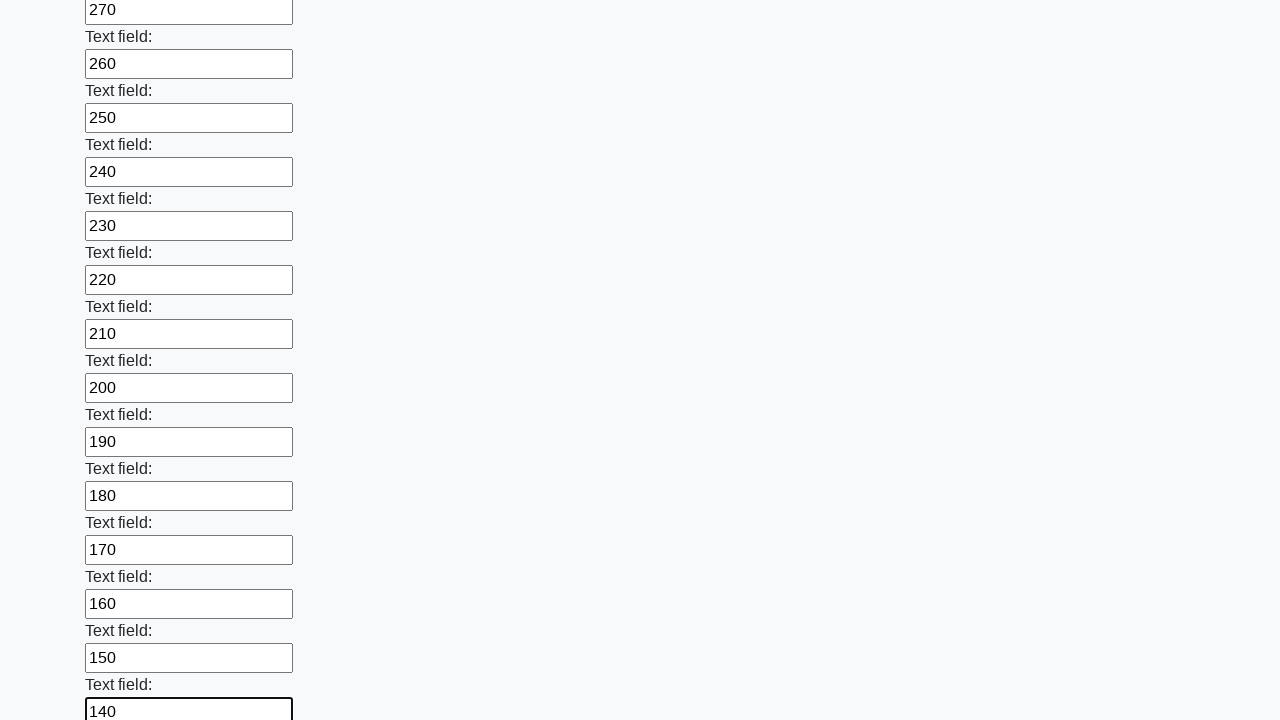

Filled input field with value 130 on input >> nth=86
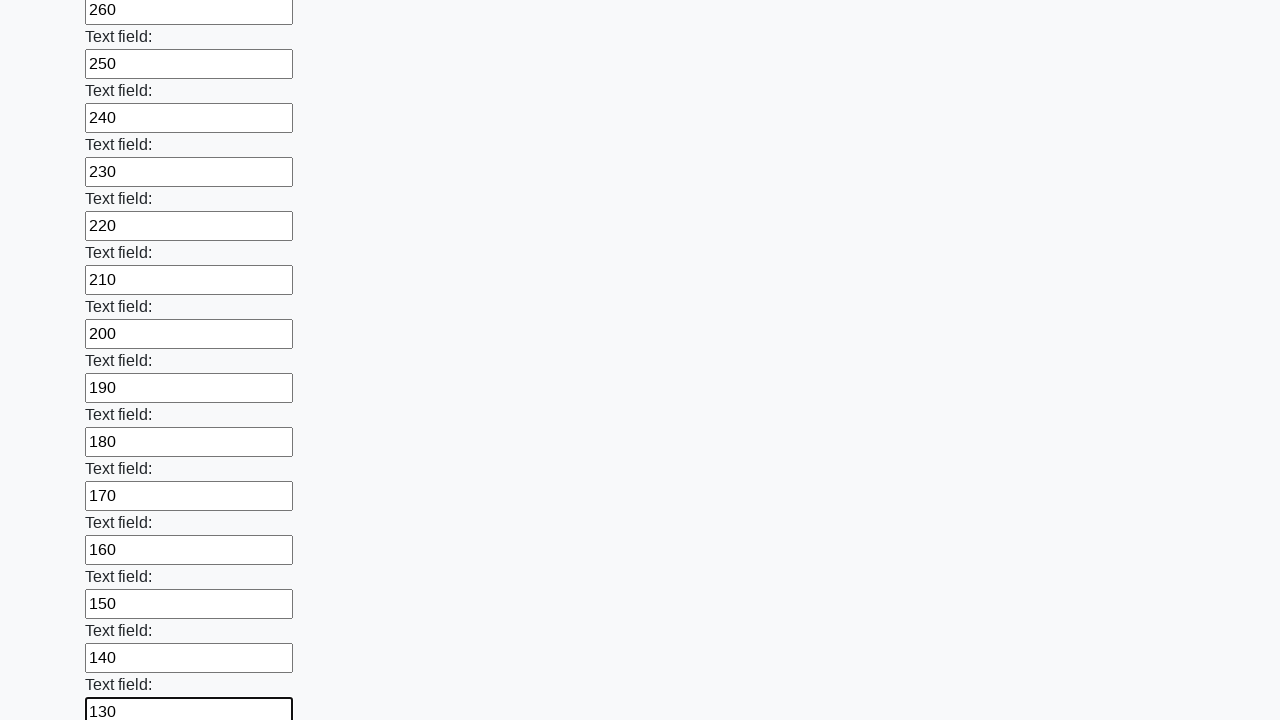

Filled input field with value 120 on input >> nth=87
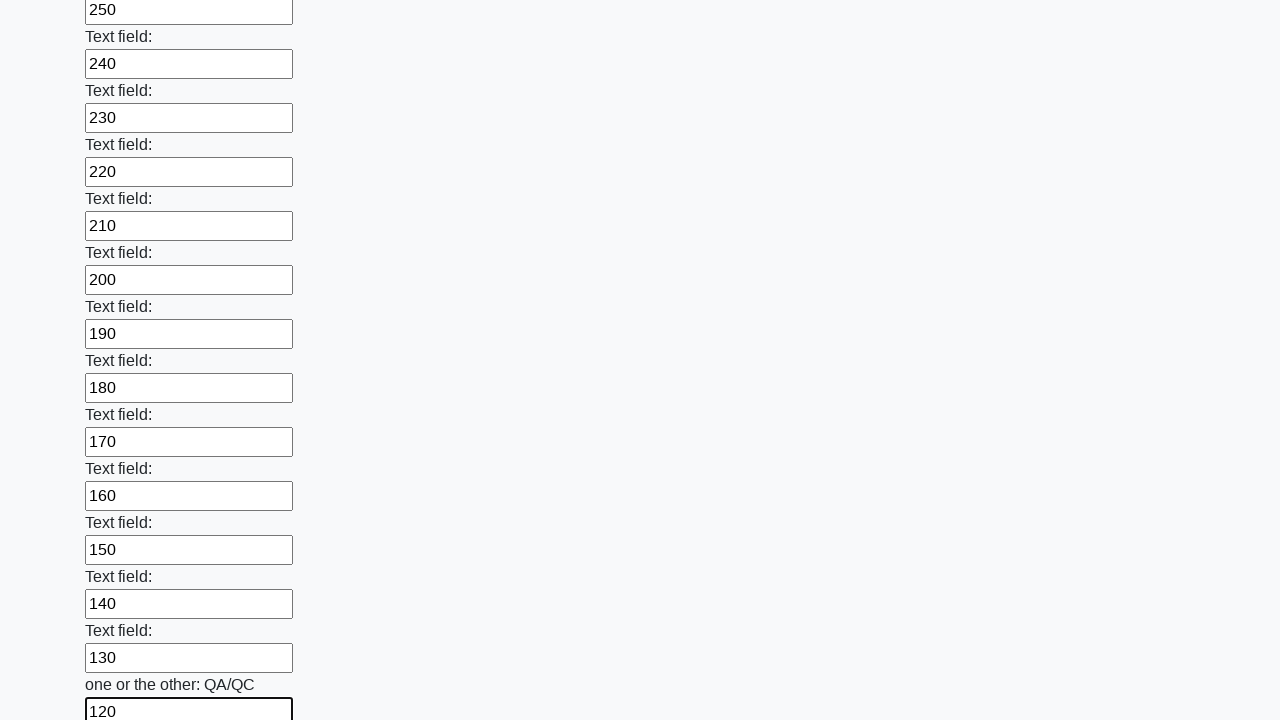

Filled input field with value 110 on input >> nth=88
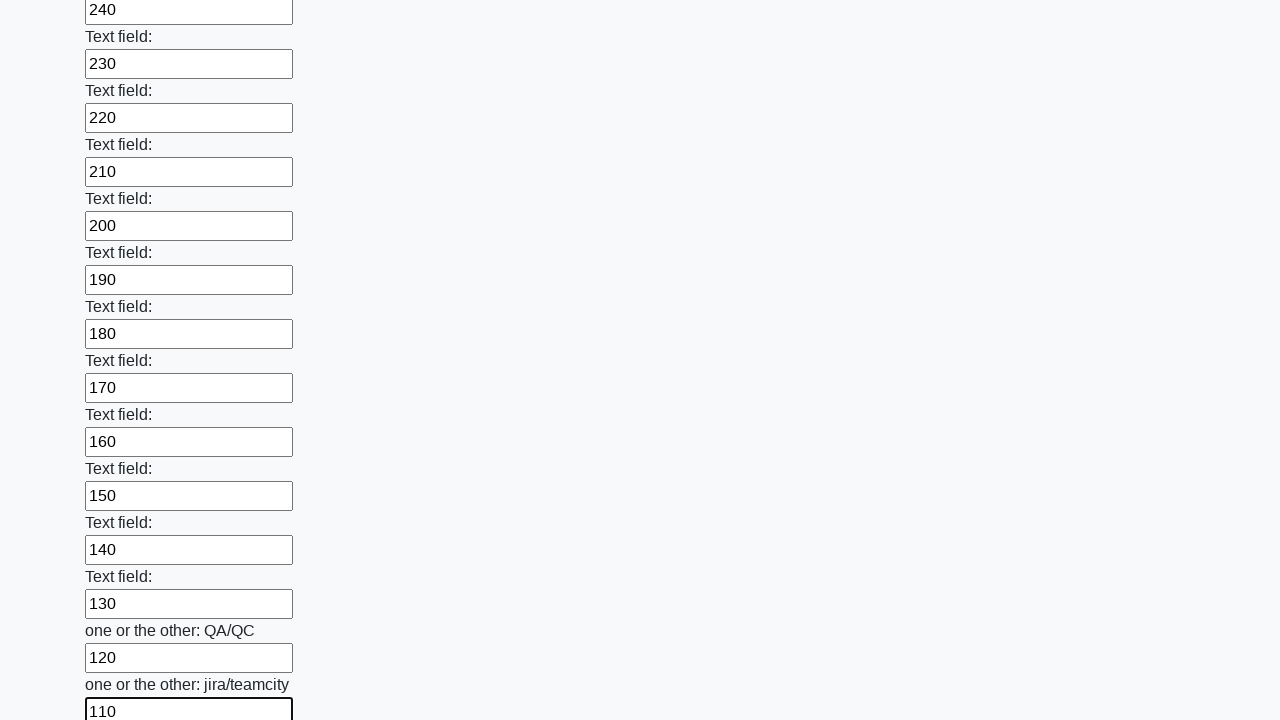

Filled input field with value 100 on input >> nth=89
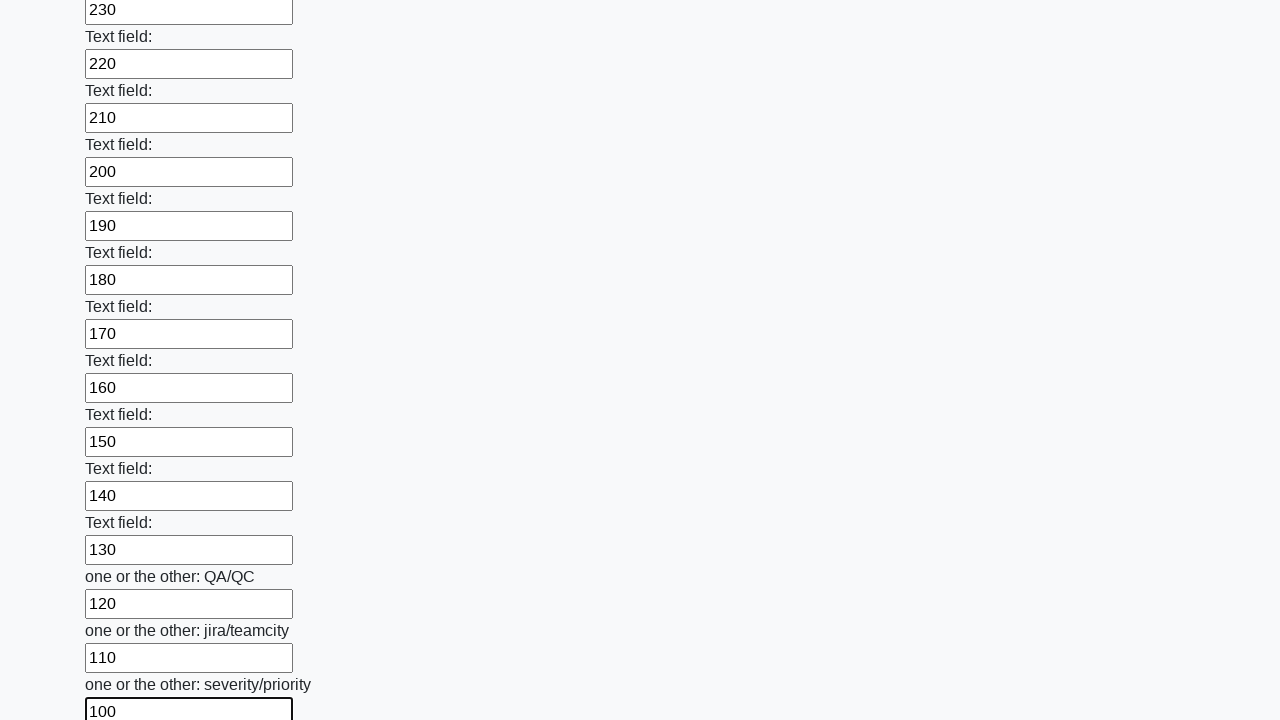

Filled input field with value 90 on input >> nth=90
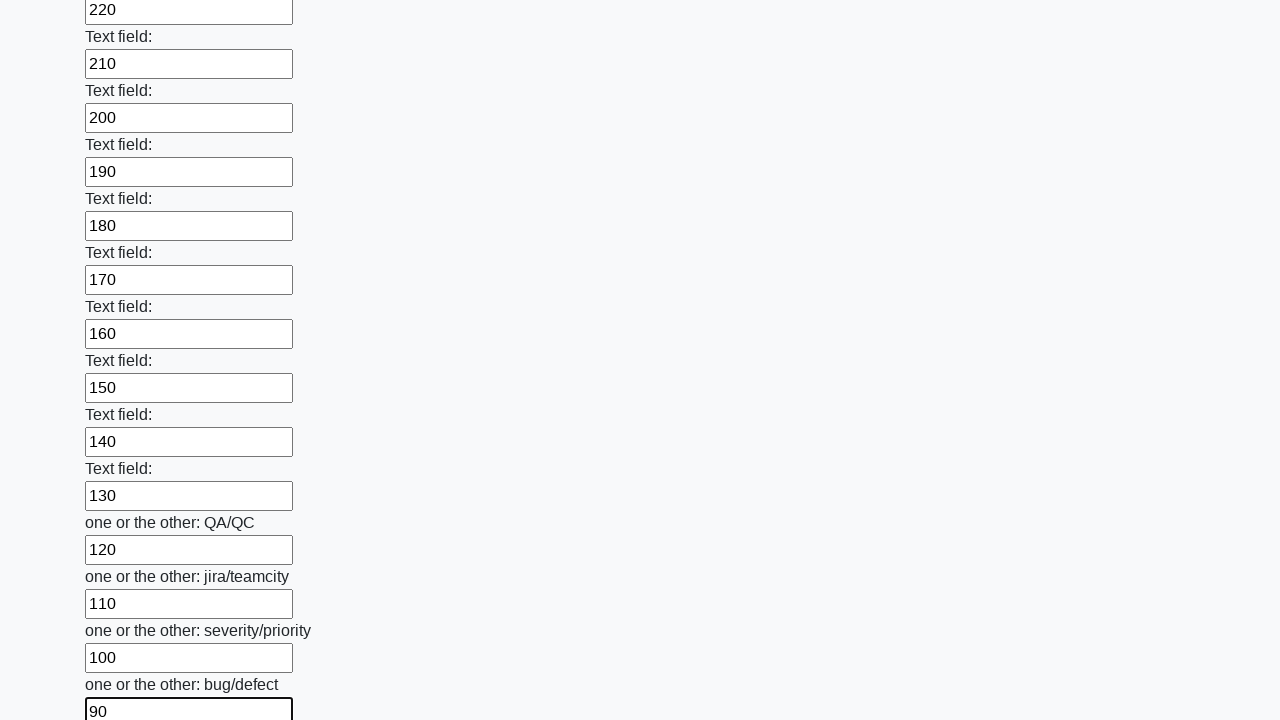

Filled input field with value 80 on input >> nth=91
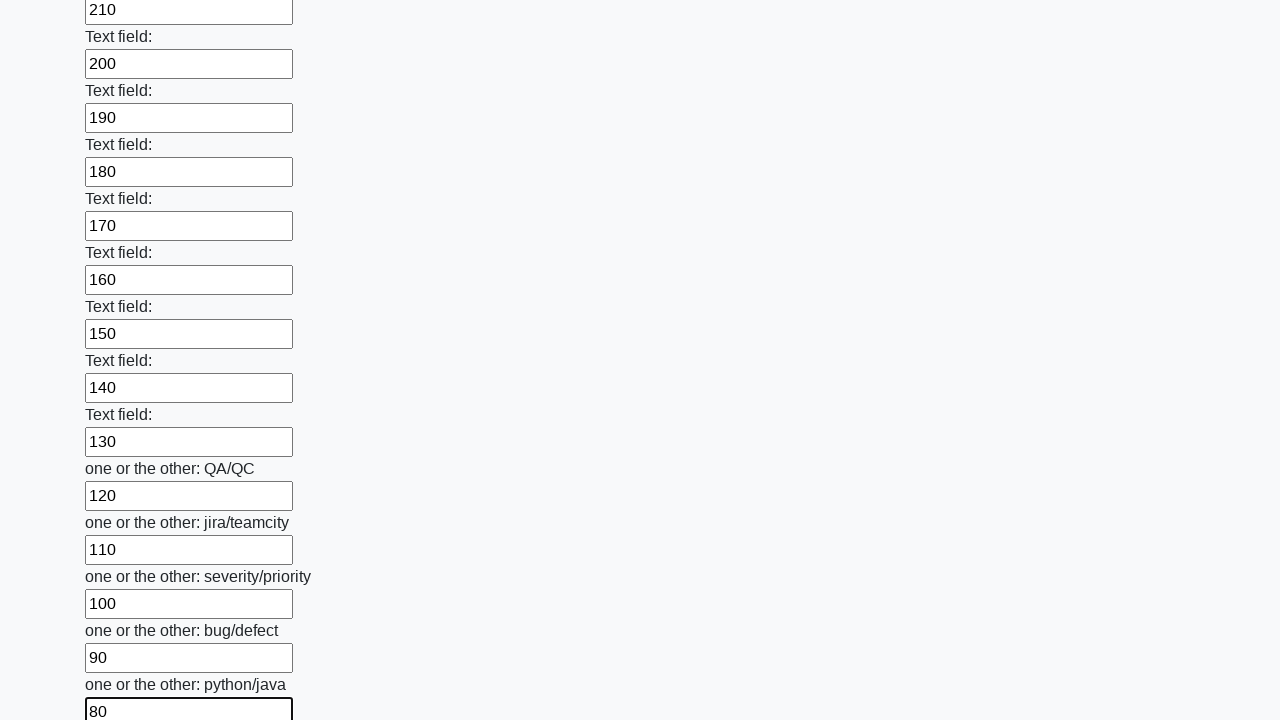

Filled input field with value 70 on input >> nth=92
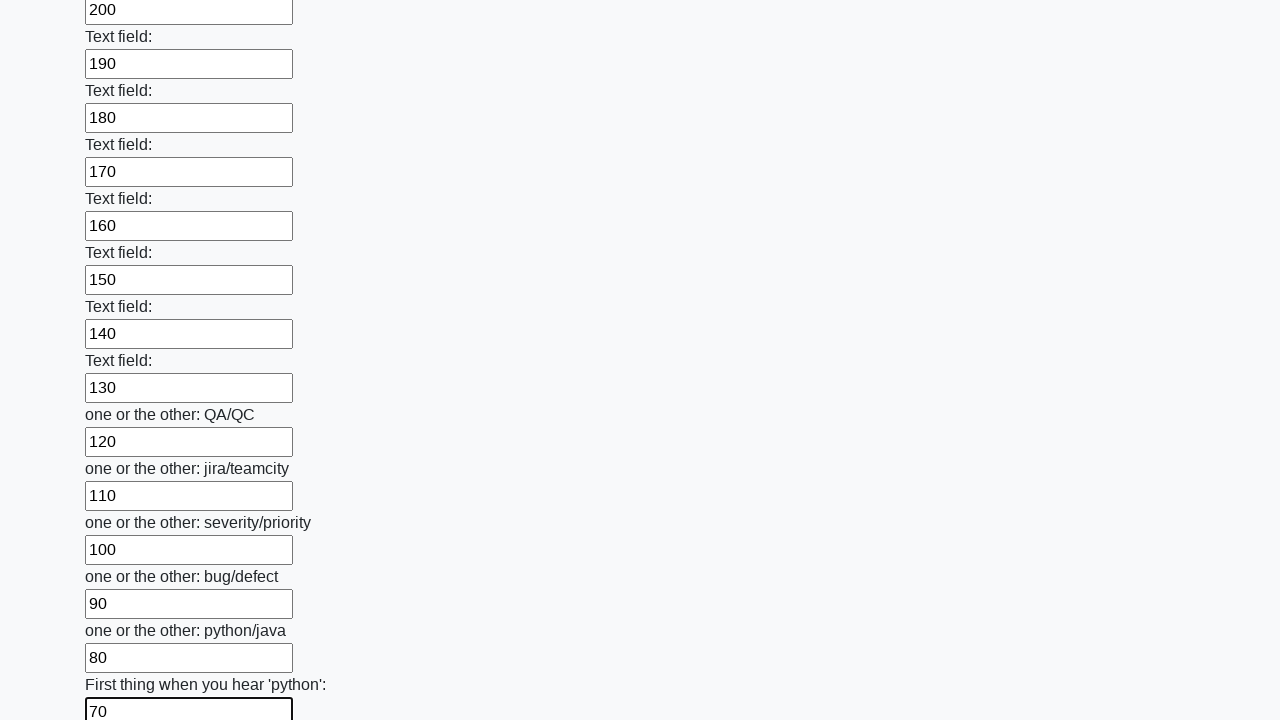

Filled input field with value 60 on input >> nth=93
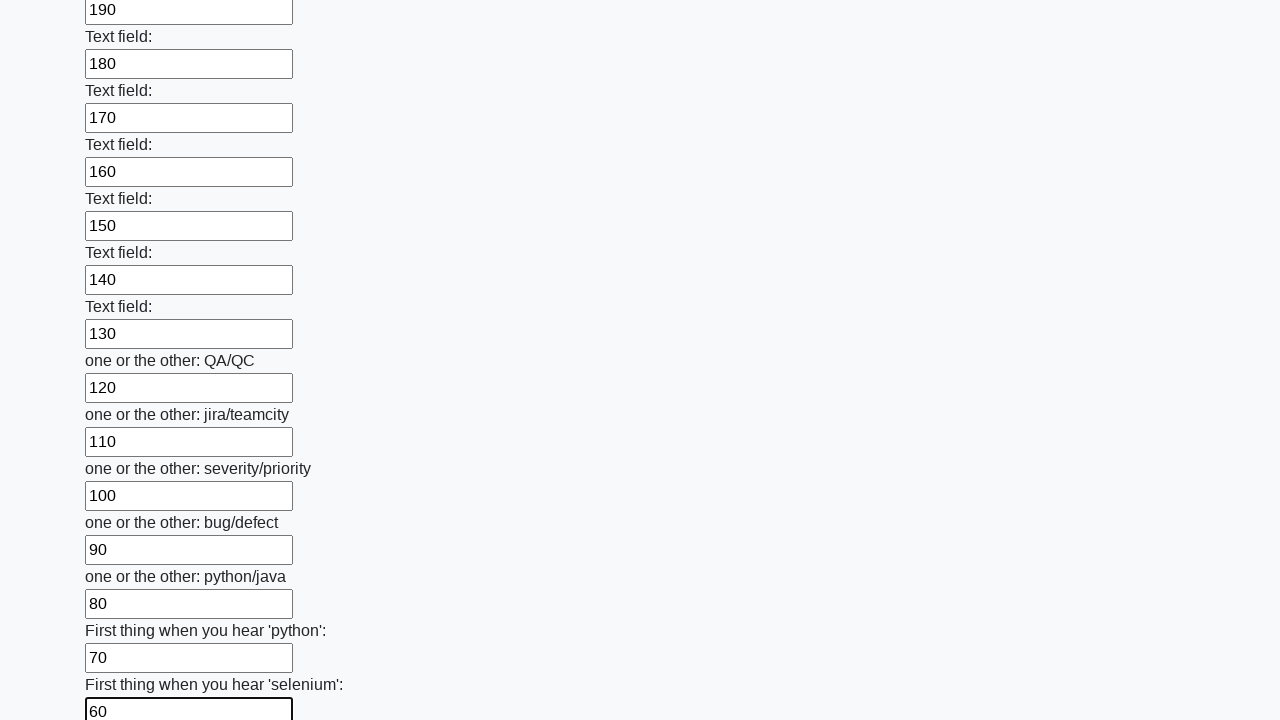

Filled input field with value 50 on input >> nth=94
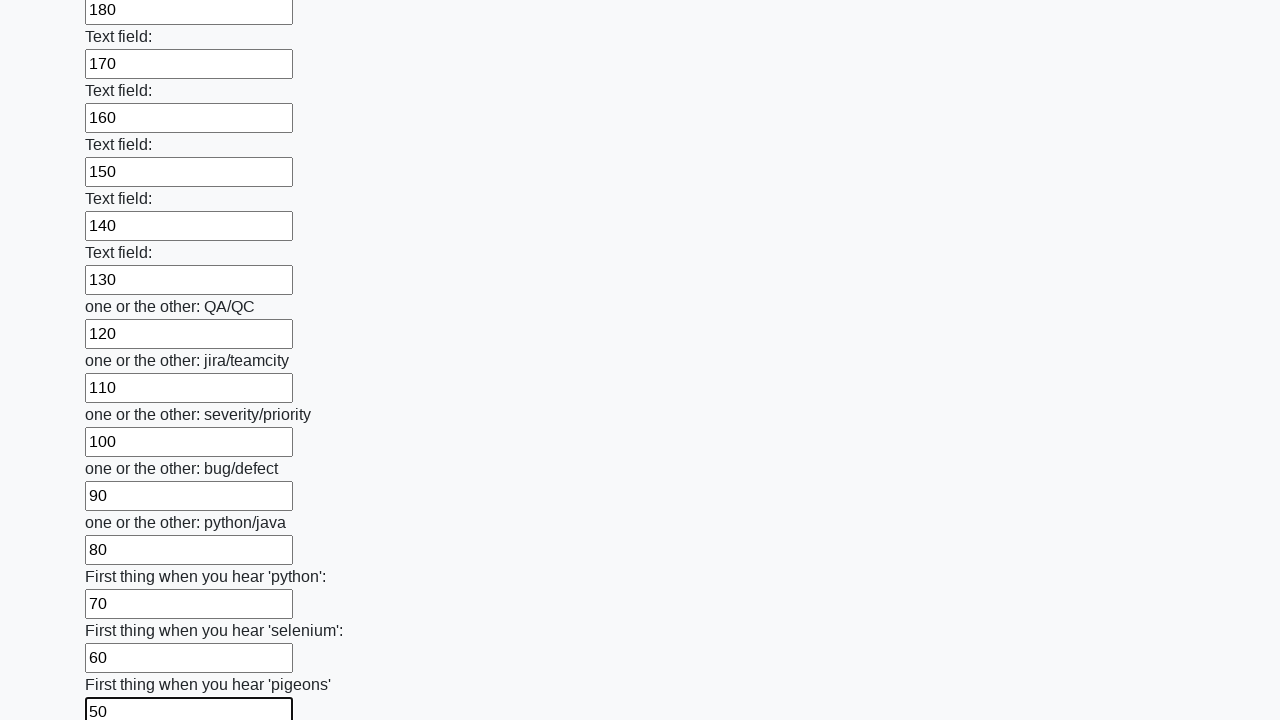

Filled input field with value 40 on input >> nth=95
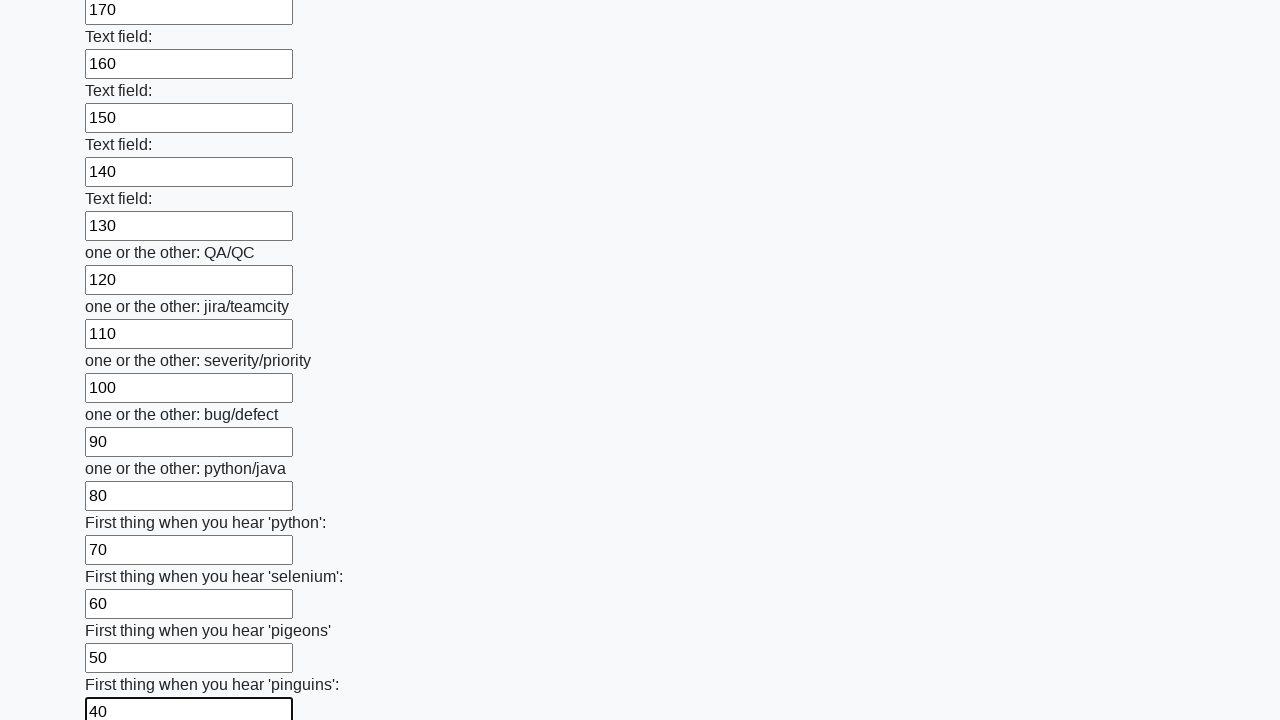

Filled input field with value 30 on input >> nth=96
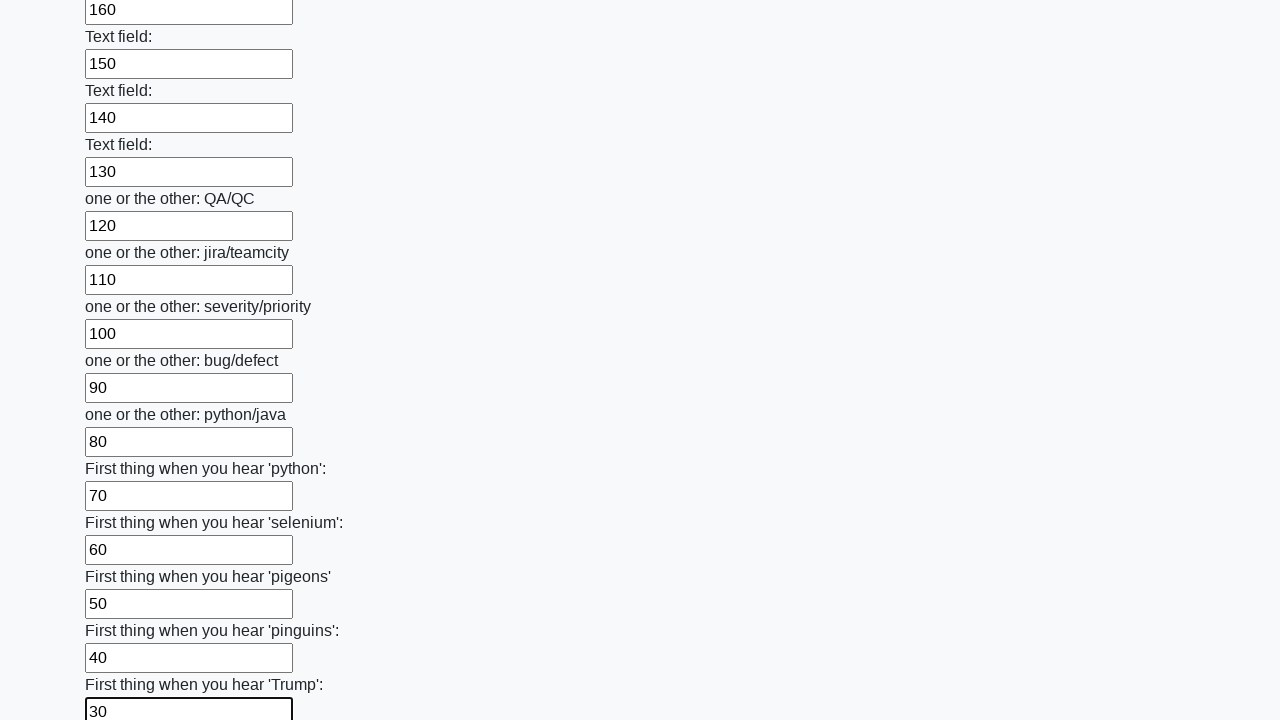

Filled input field with value 20 on input >> nth=97
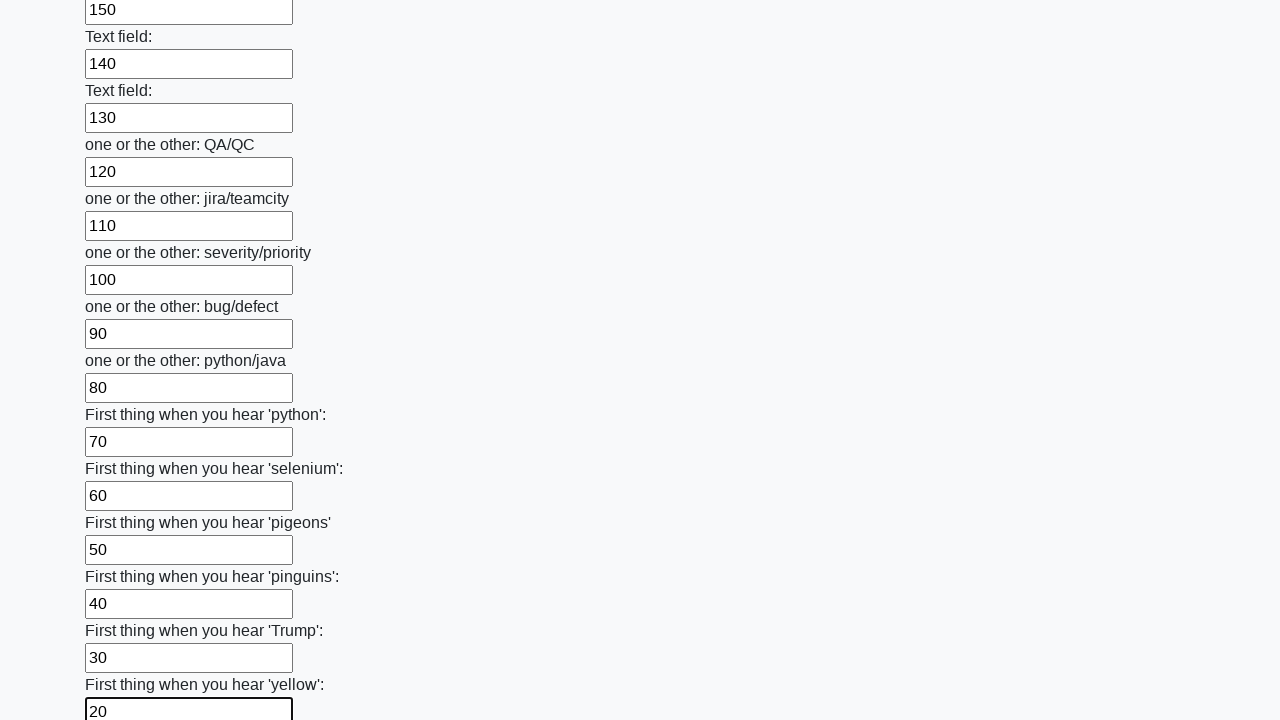

Filled input field with value 10 on input >> nth=98
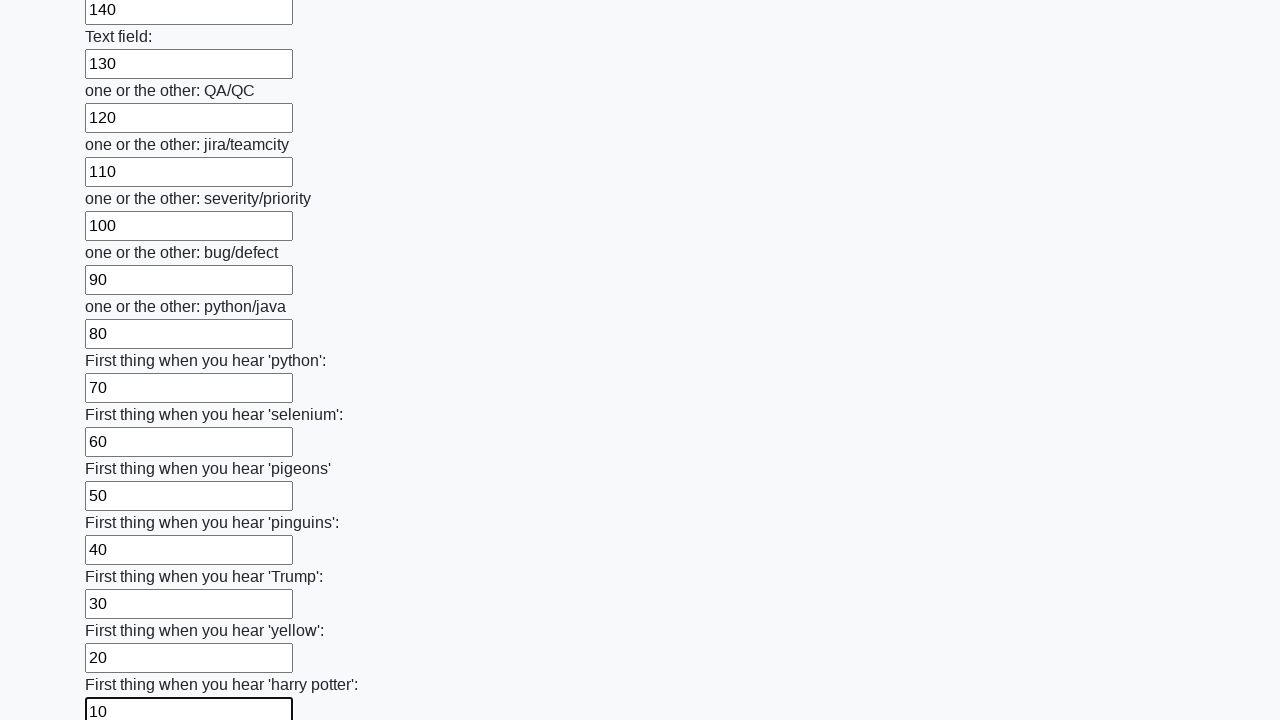

Filled input field with value 0 on input >> nth=99
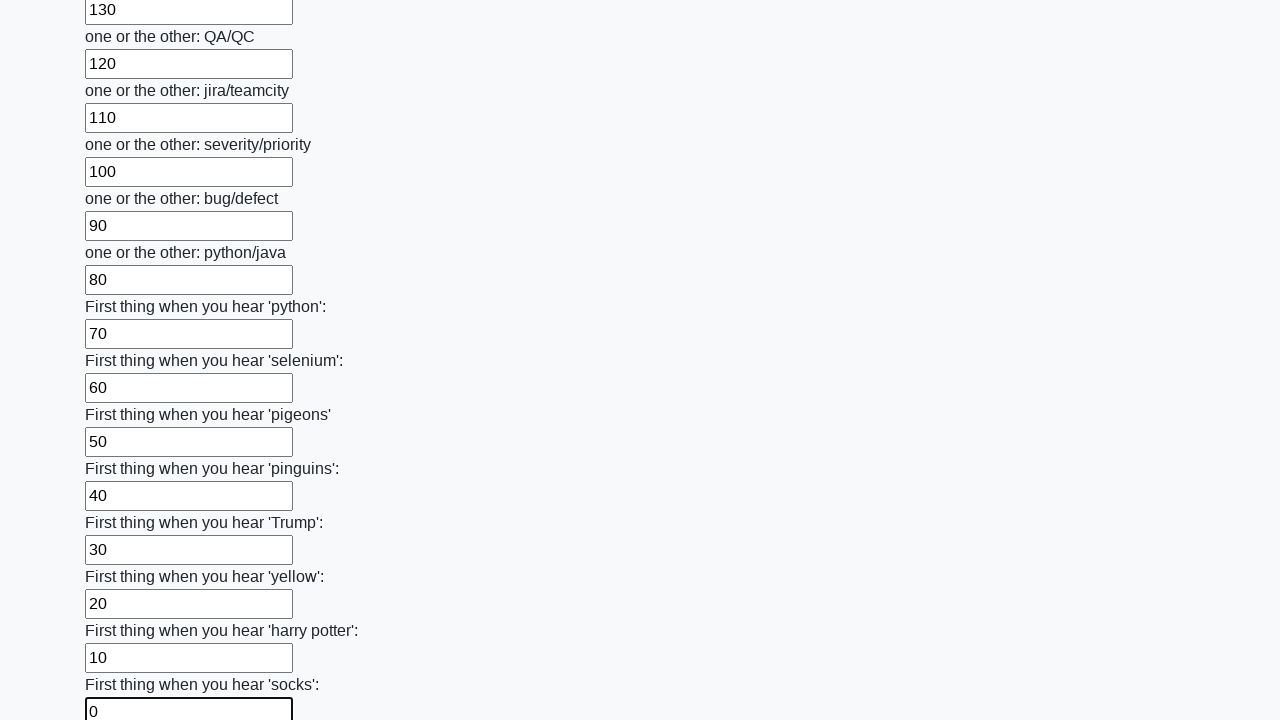

Clicked submit button to submit the form at (123, 611) on button.btn
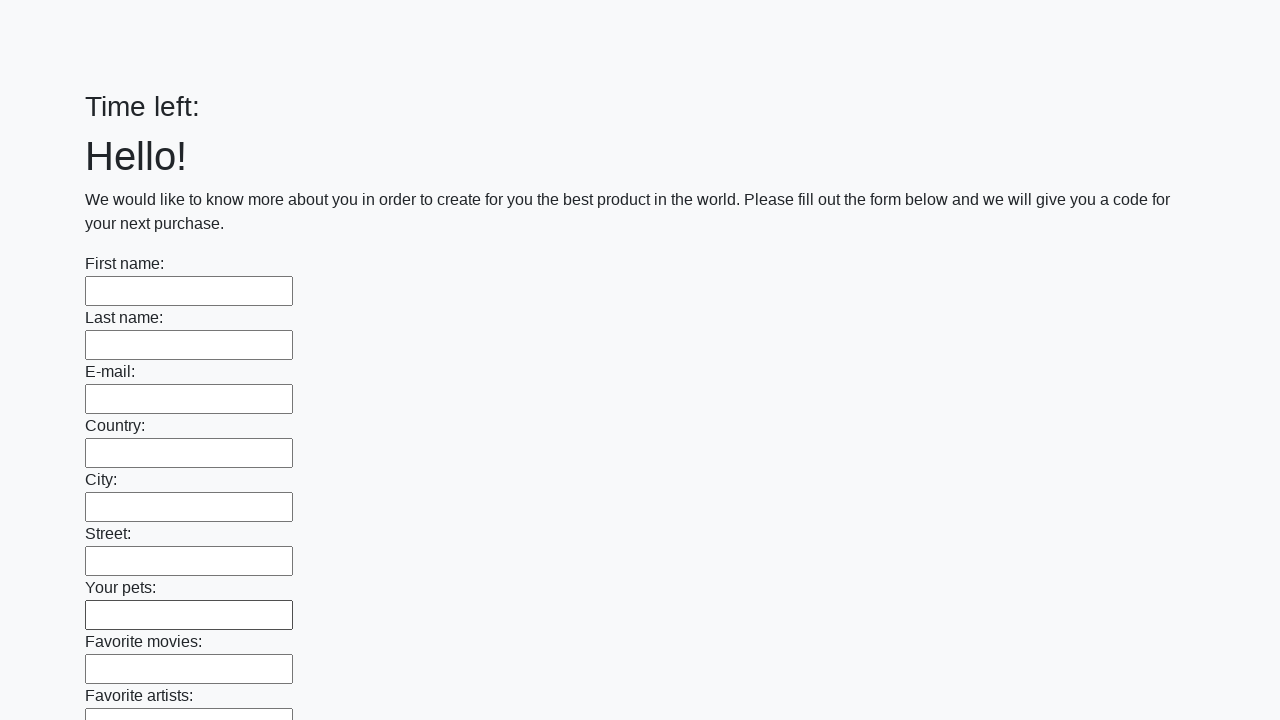

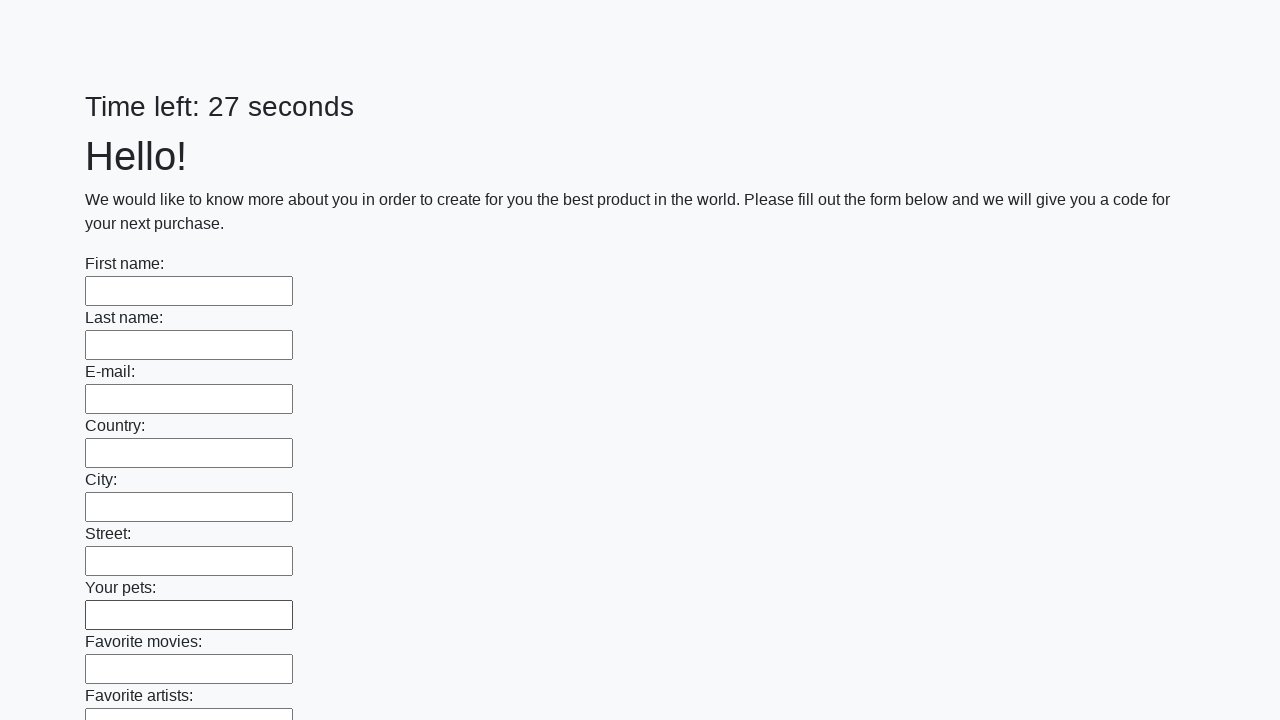